Tests starting a progress bar and stopping it when it reaches 75%

Starting URL: http://uitestingplayground.com/

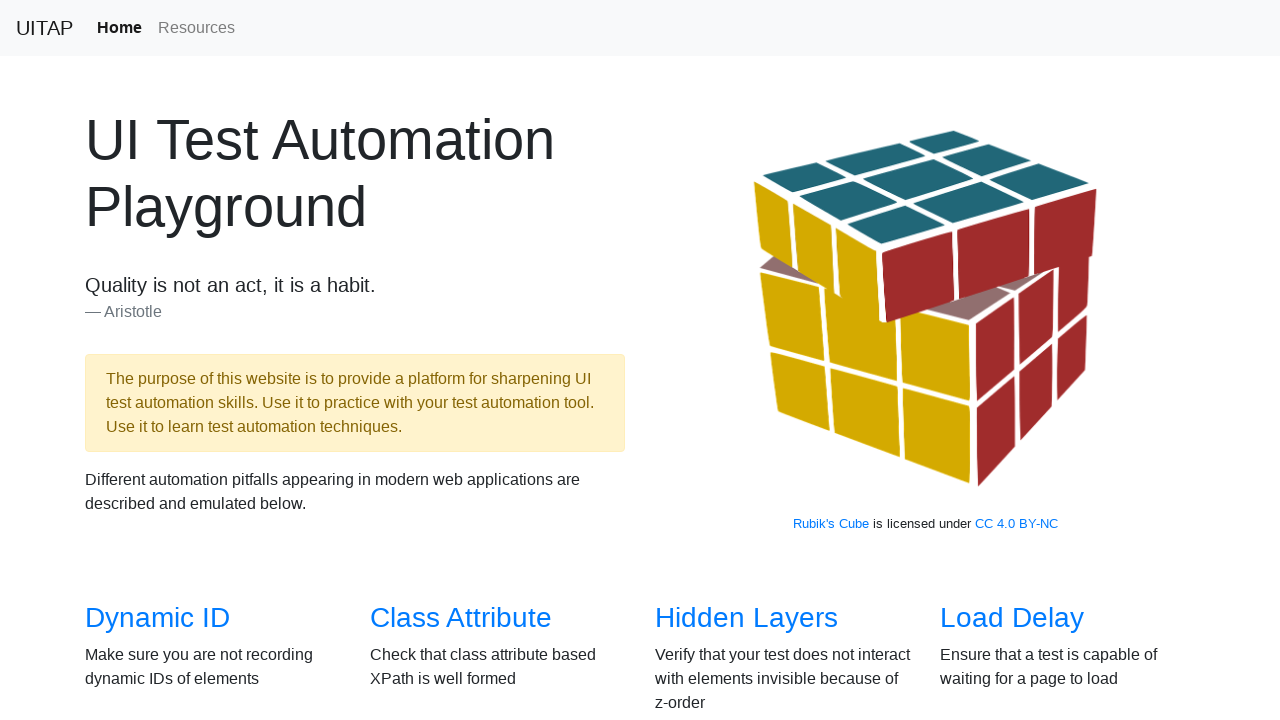

Clicked on Progress Bar link at (1022, 361) on internal:role=link[name="Progress Bar"i]
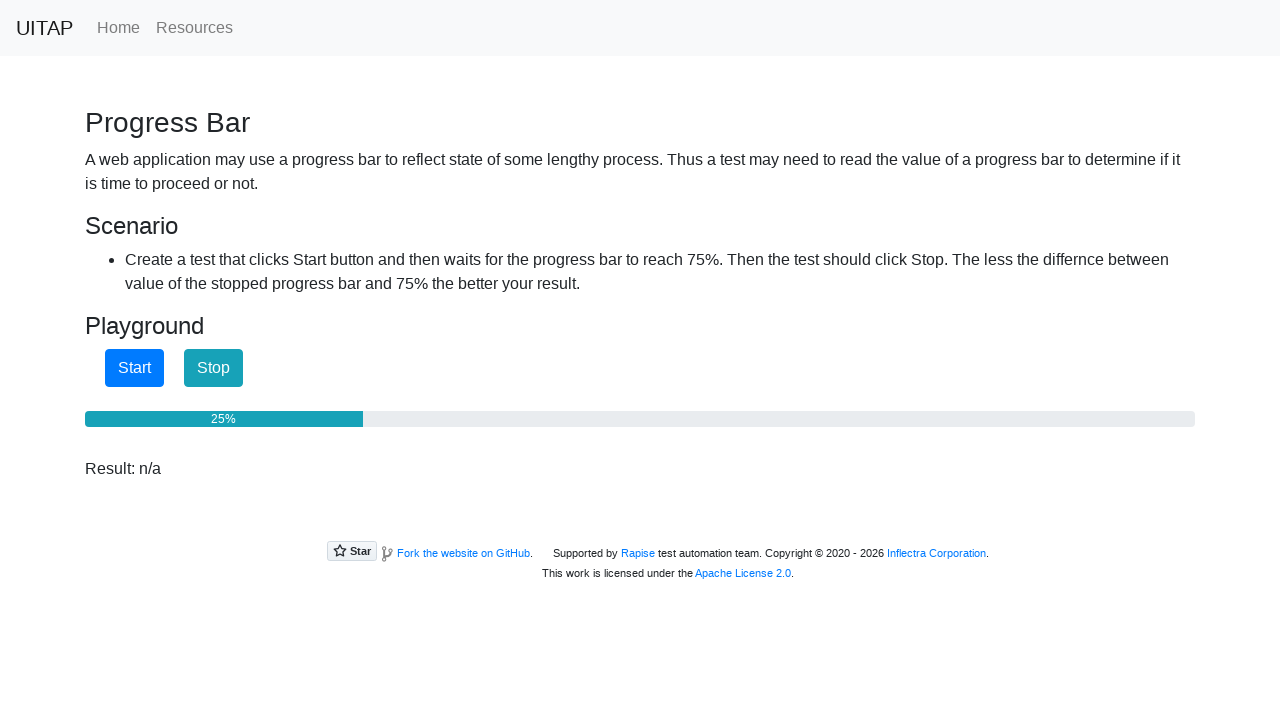

Clicked the Start button to begin progress bar at (134, 368) on internal:role=button[name="Start"i]
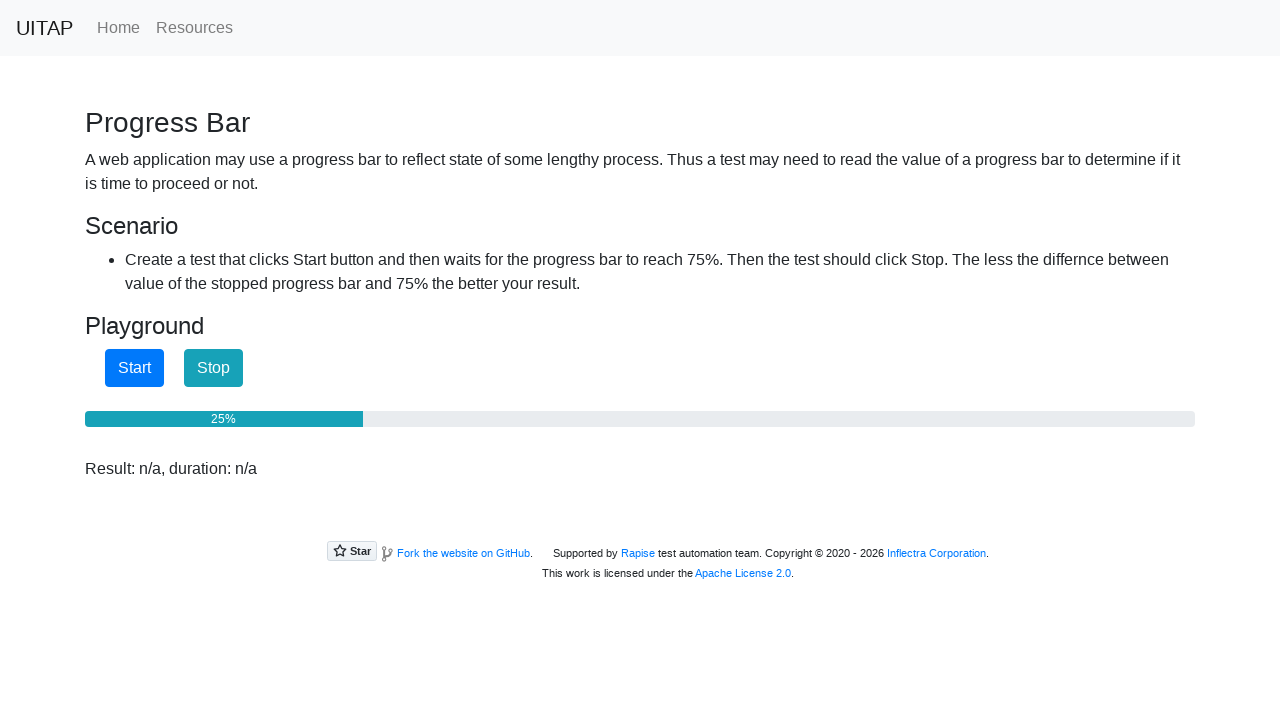

Checked progress bar value: 25%
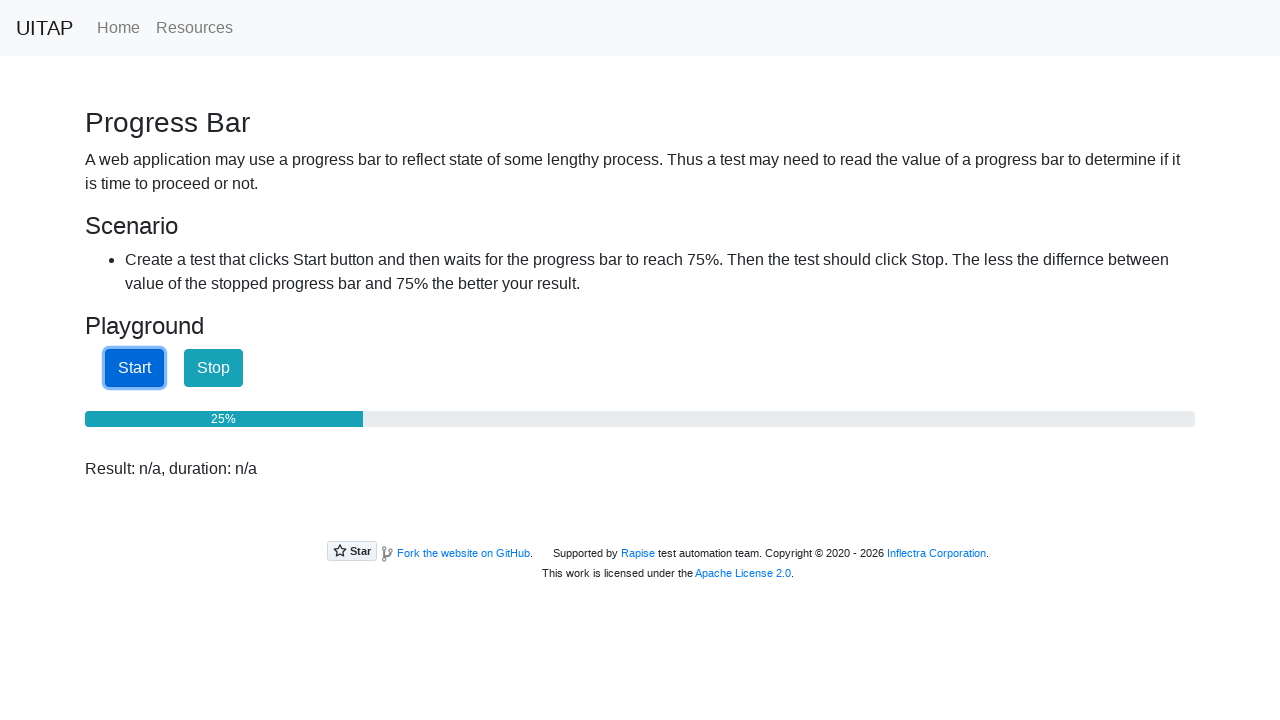

Checked progress bar value: 25%
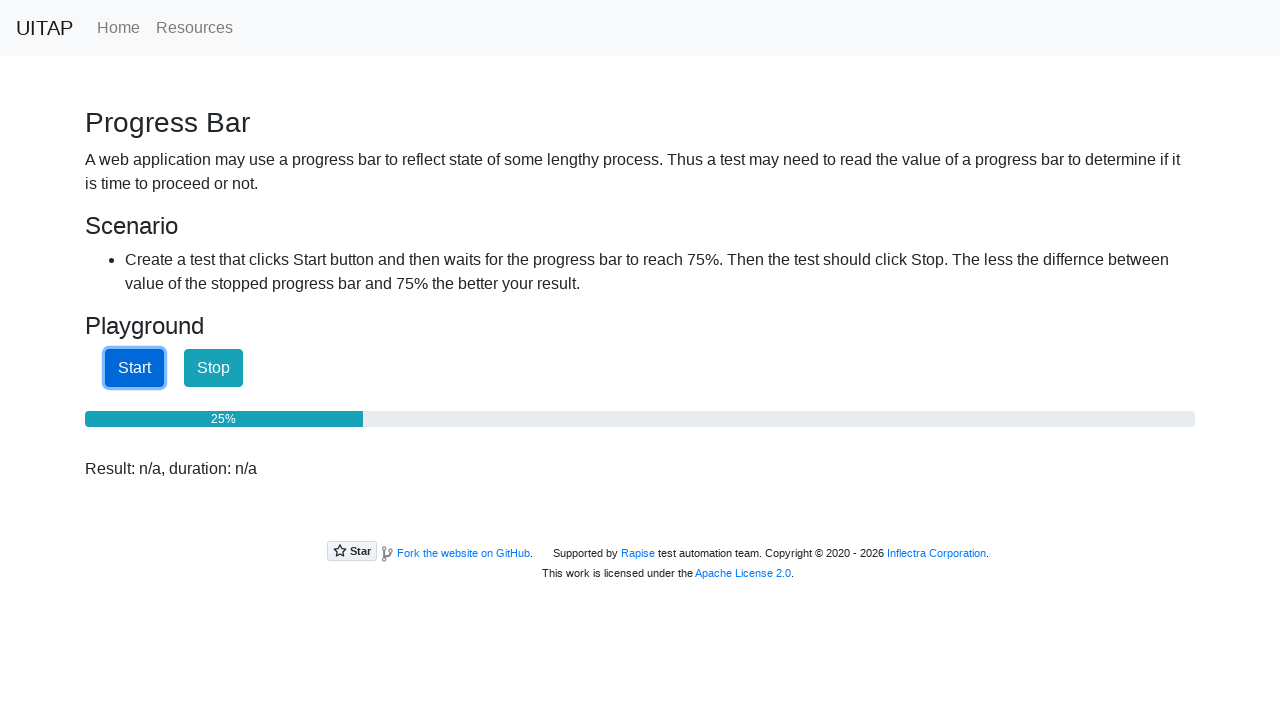

Checked progress bar value: 25%
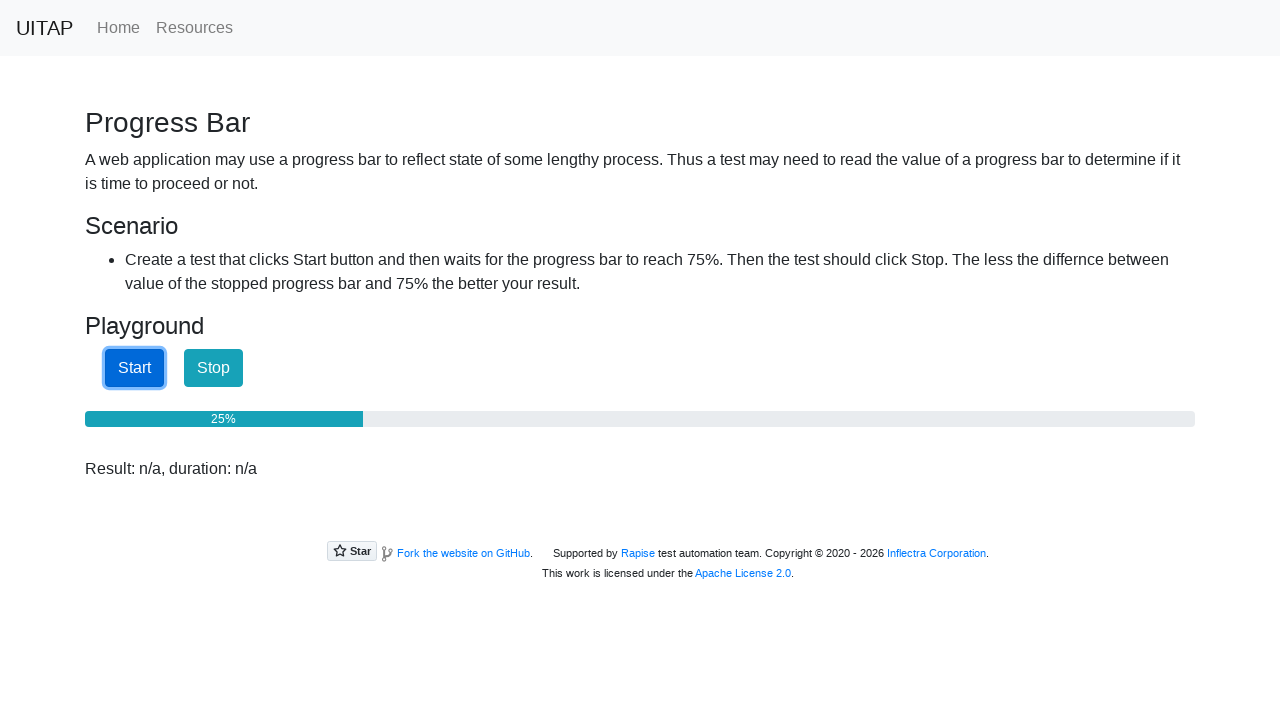

Checked progress bar value: 25%
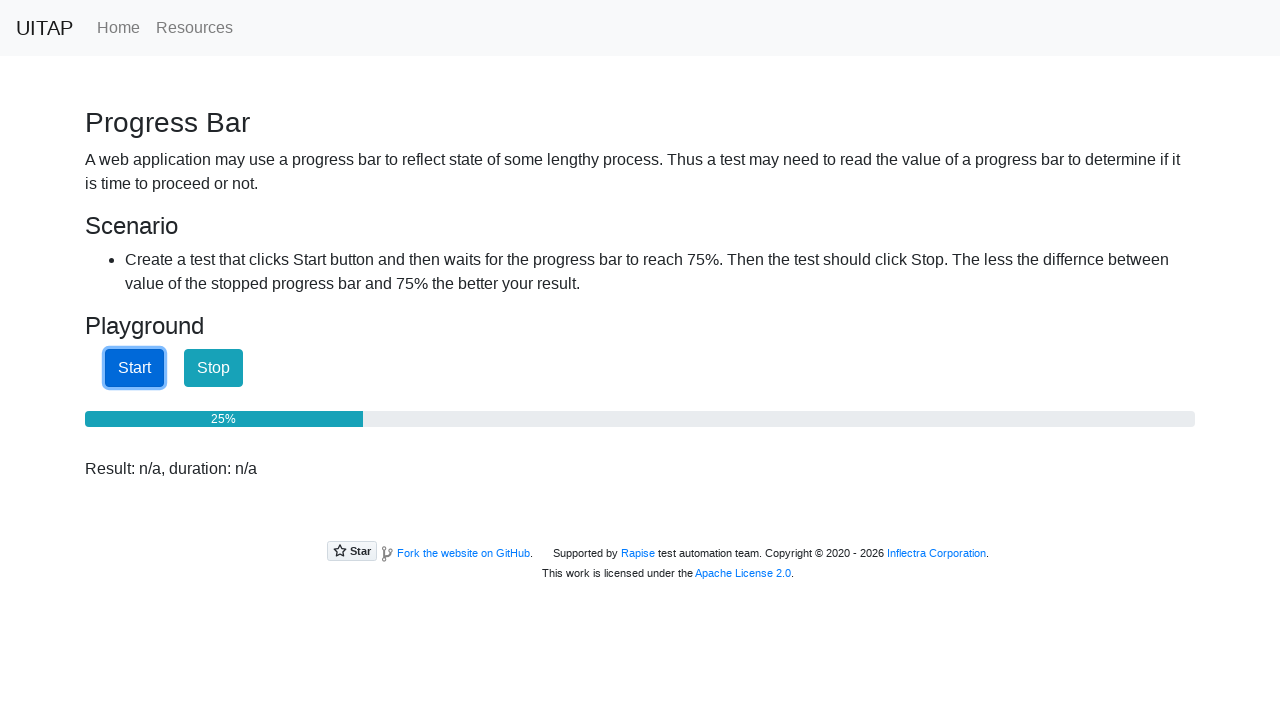

Checked progress bar value: 25%
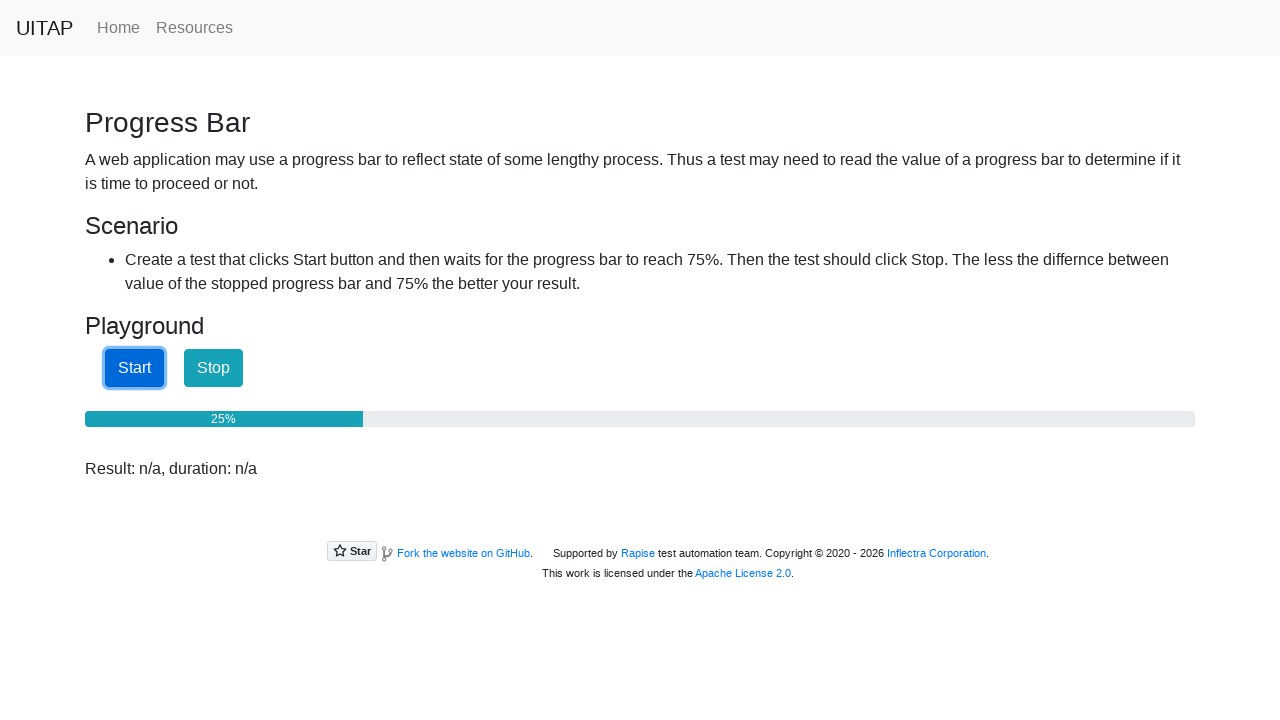

Checked progress bar value: 25%
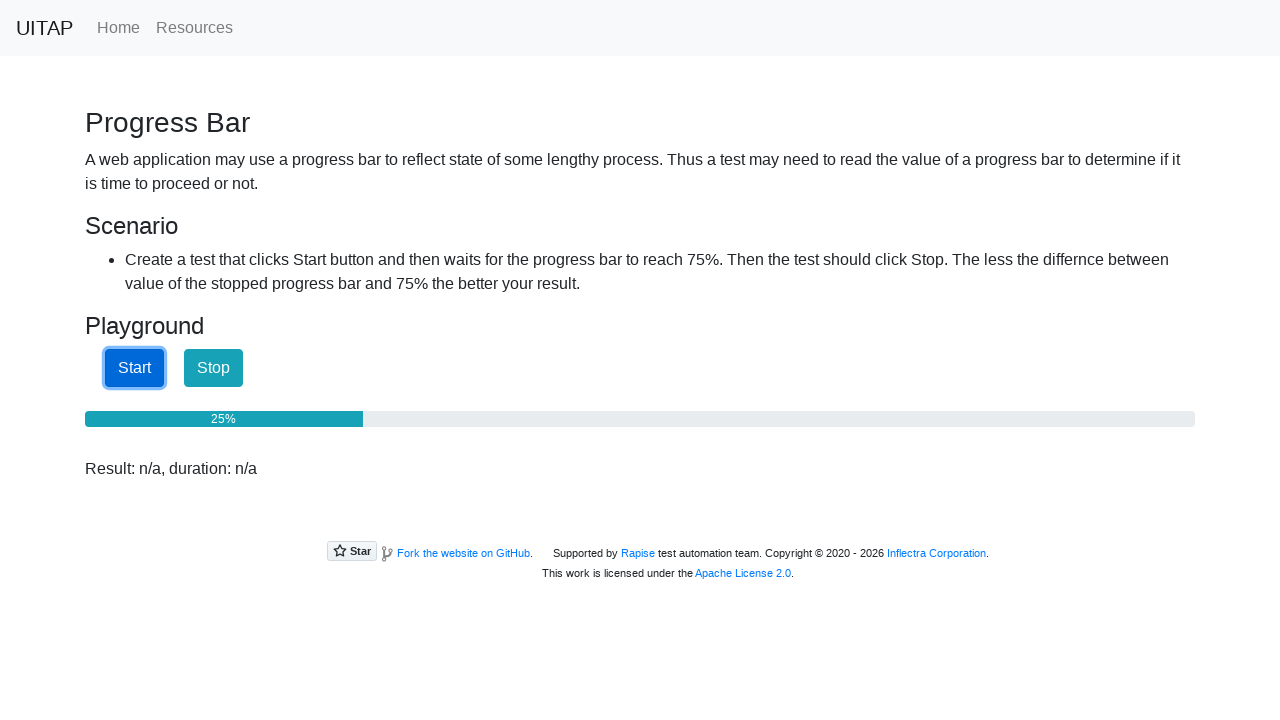

Checked progress bar value: 25%
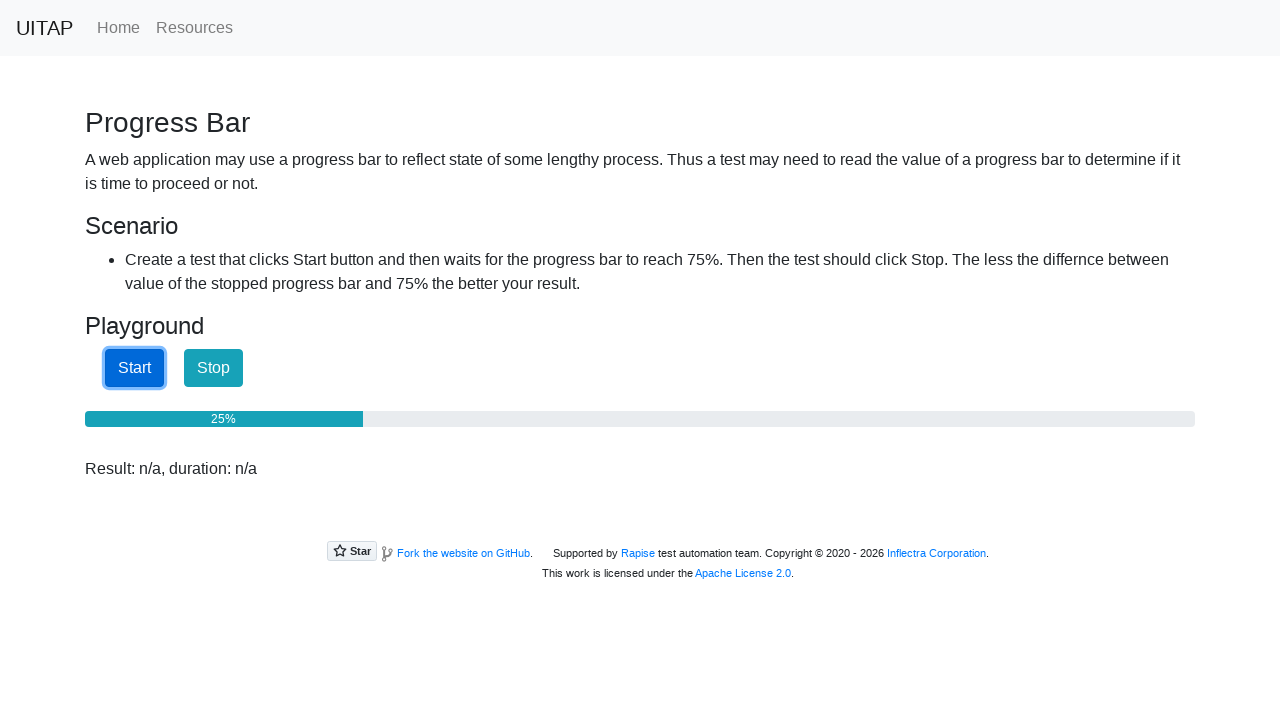

Checked progress bar value: 25%
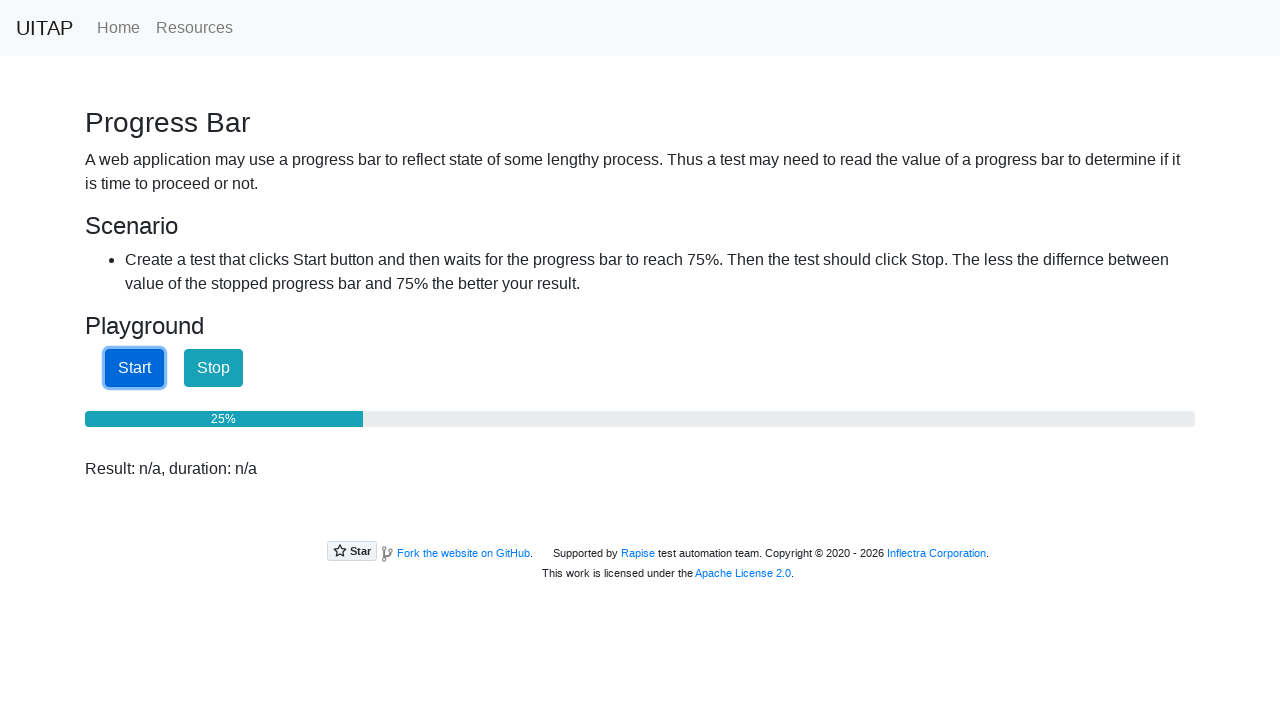

Checked progress bar value: 26%
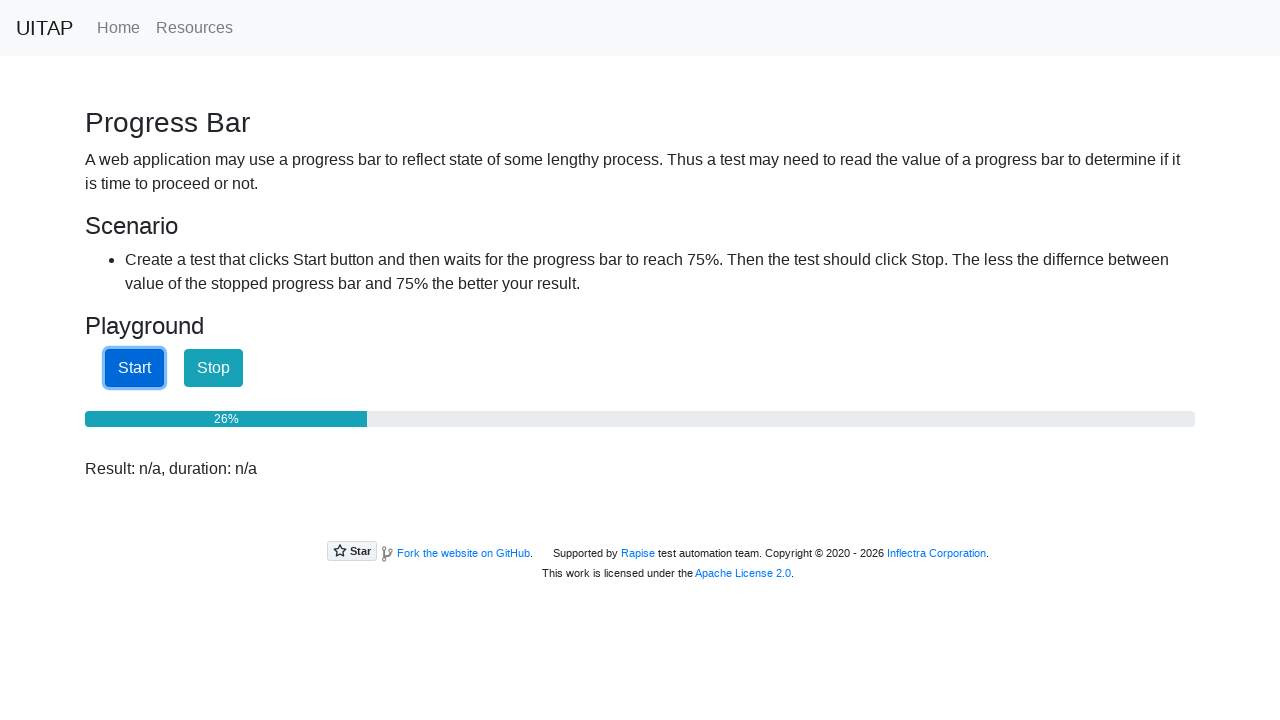

Checked progress bar value: 26%
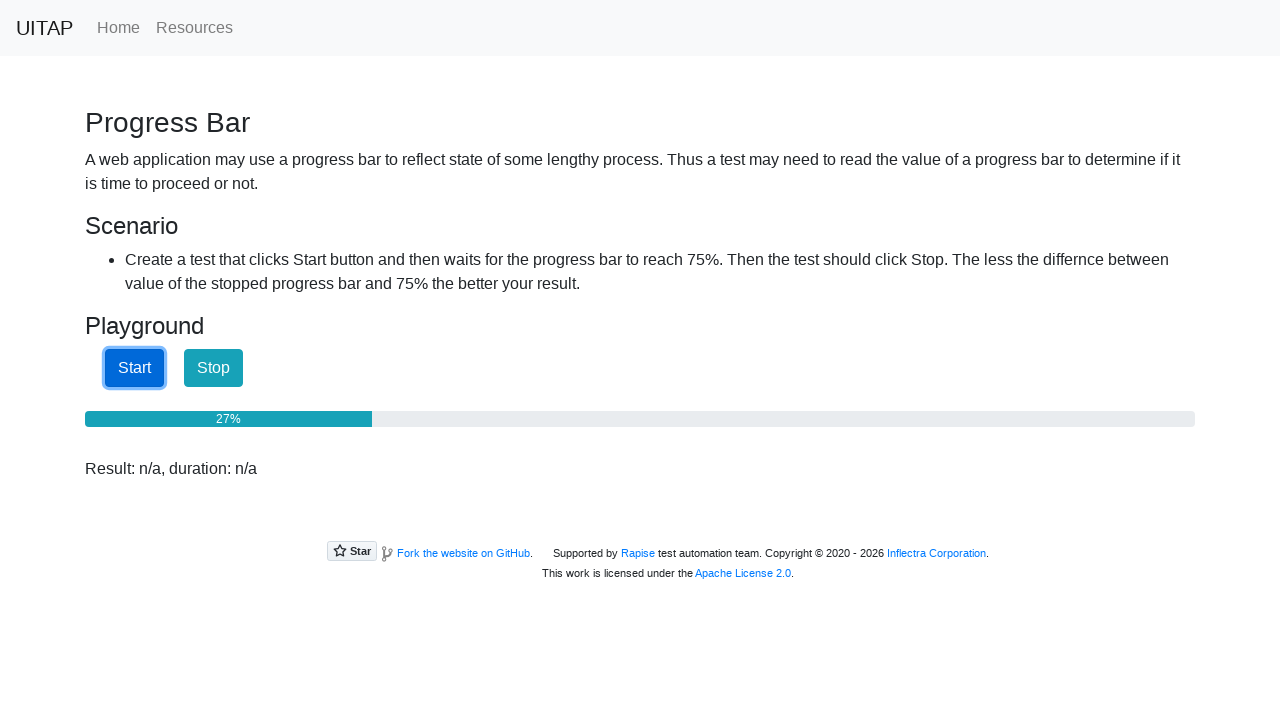

Checked progress bar value: 27%
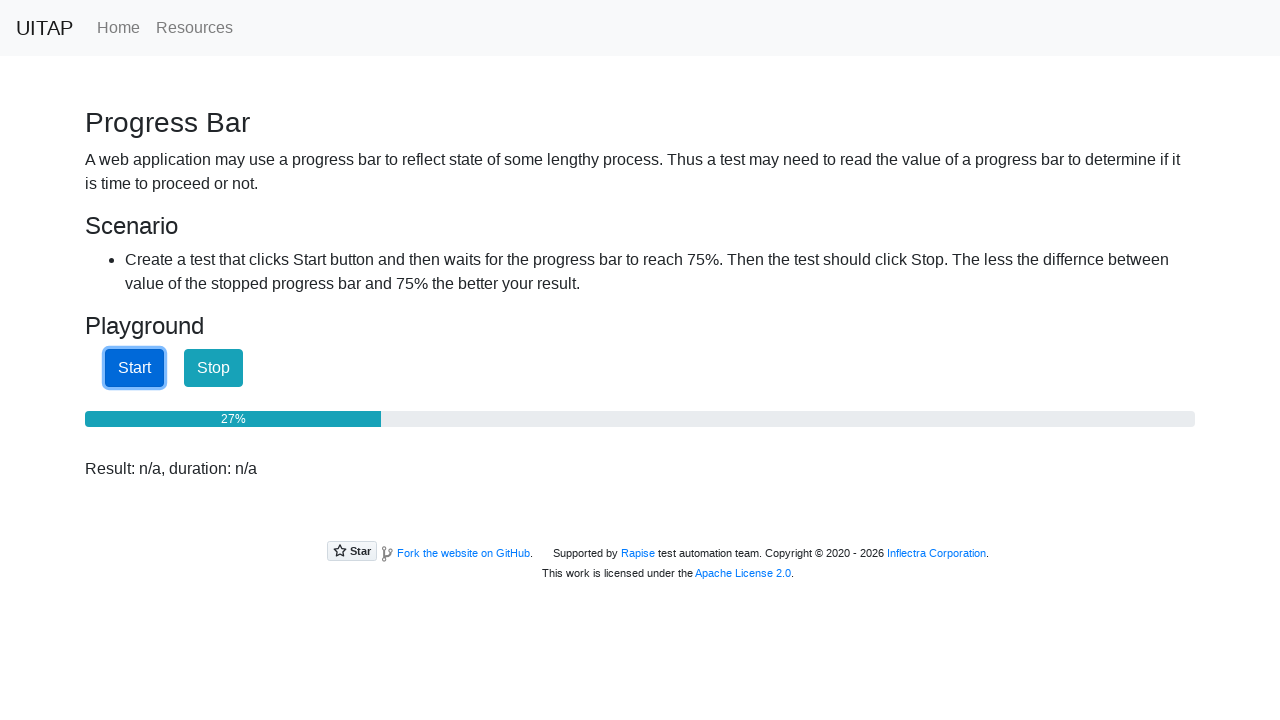

Checked progress bar value: 28%
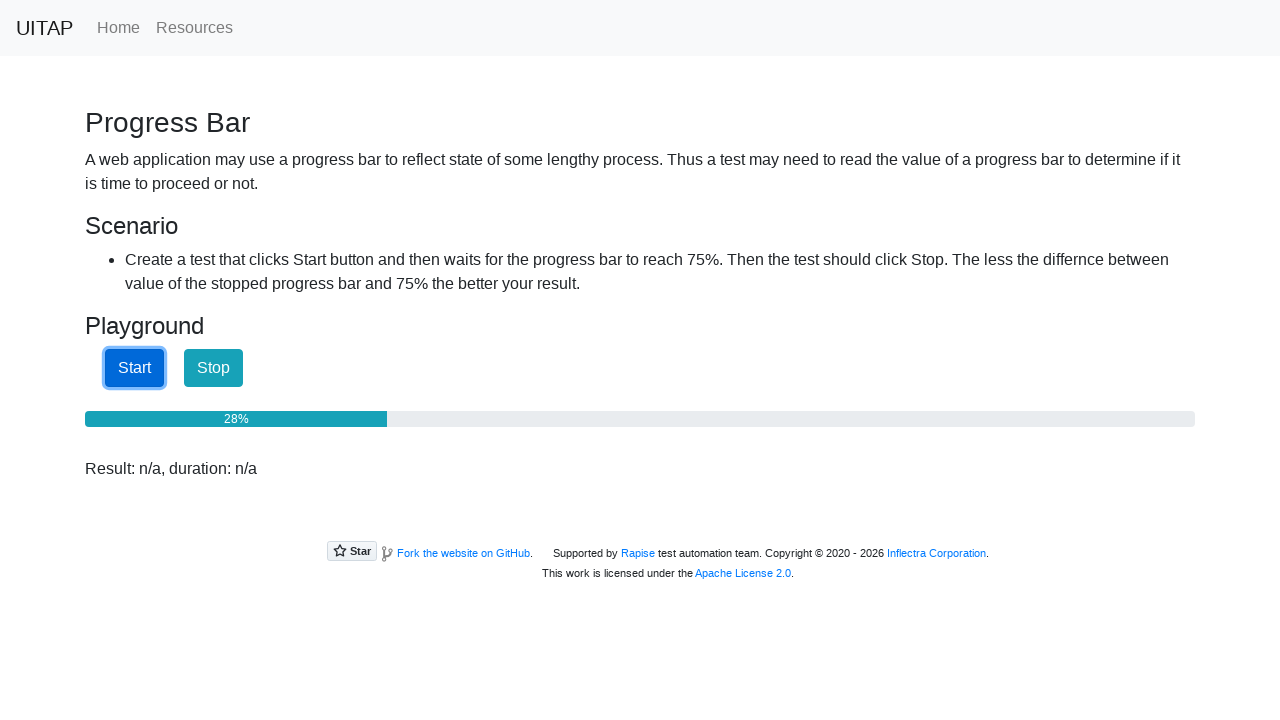

Checked progress bar value: 29%
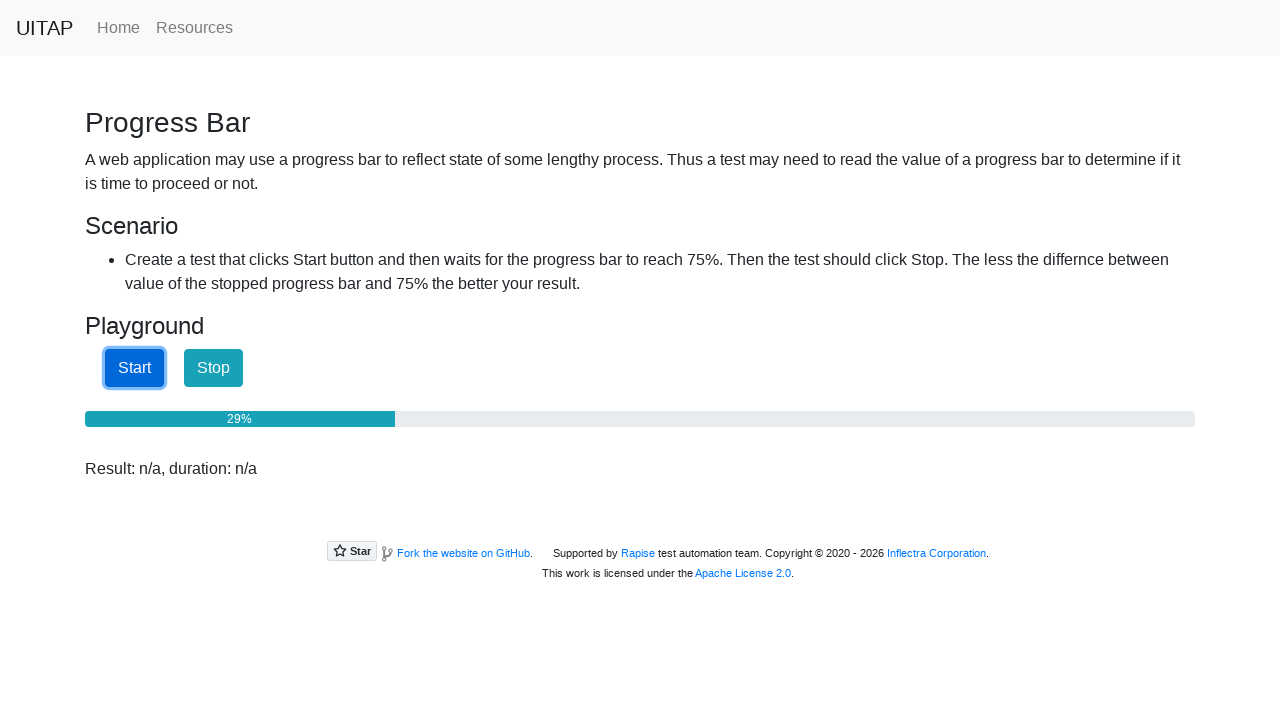

Checked progress bar value: 29%
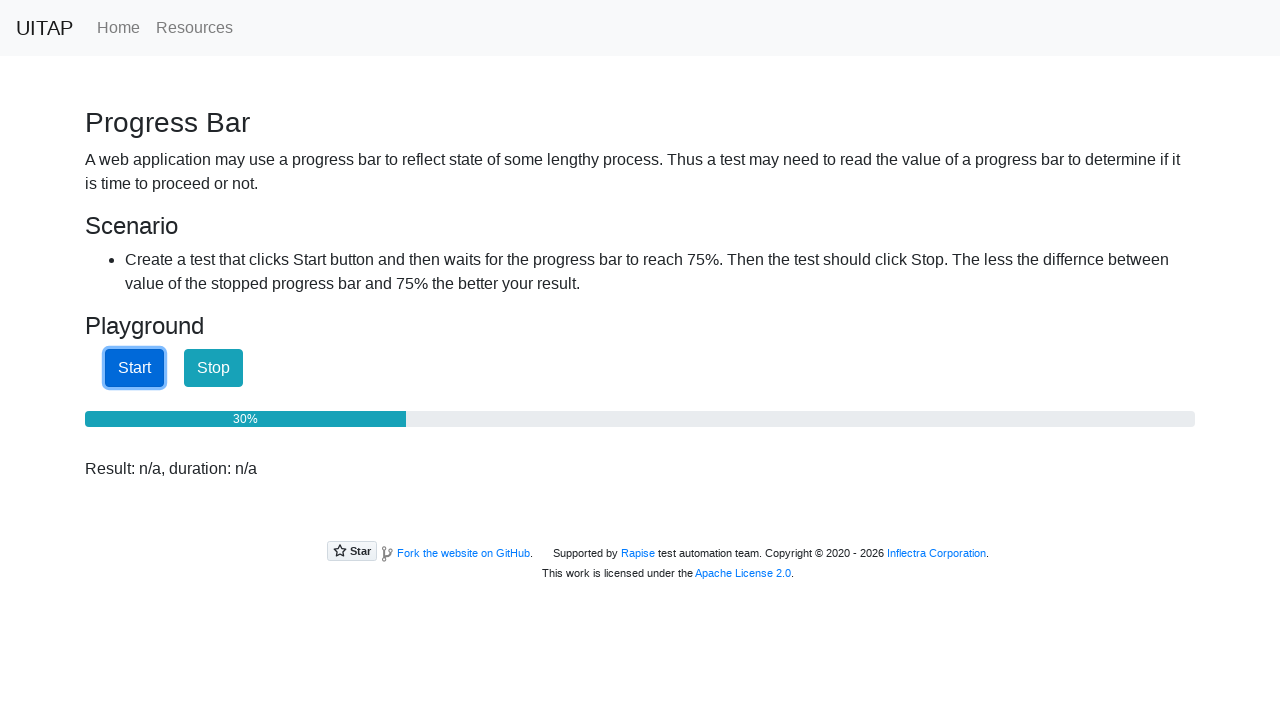

Checked progress bar value: 30%
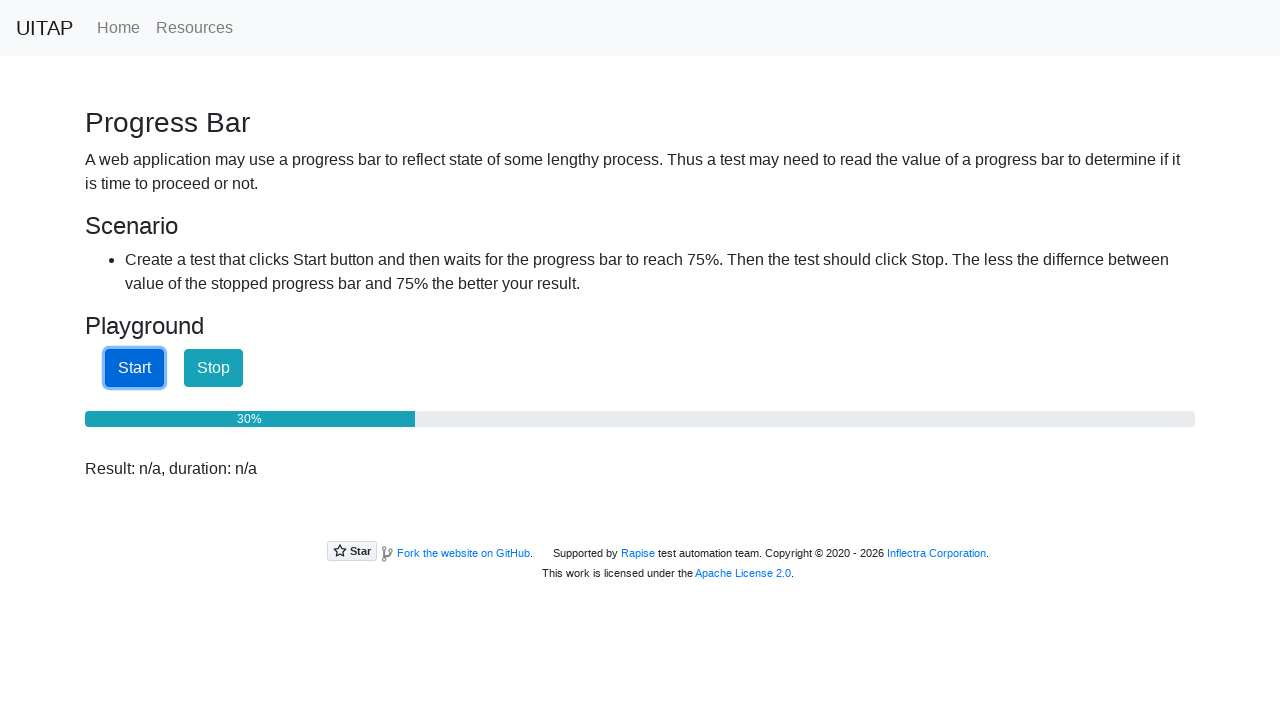

Checked progress bar value: 31%
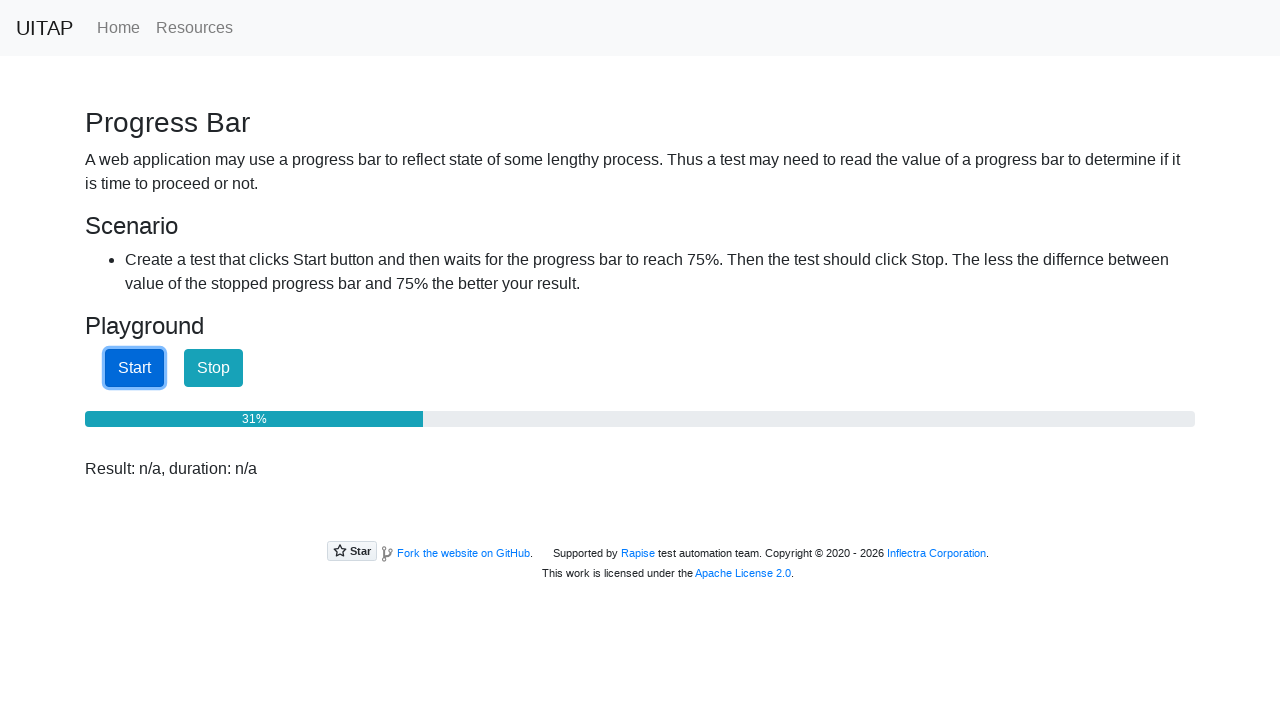

Checked progress bar value: 32%
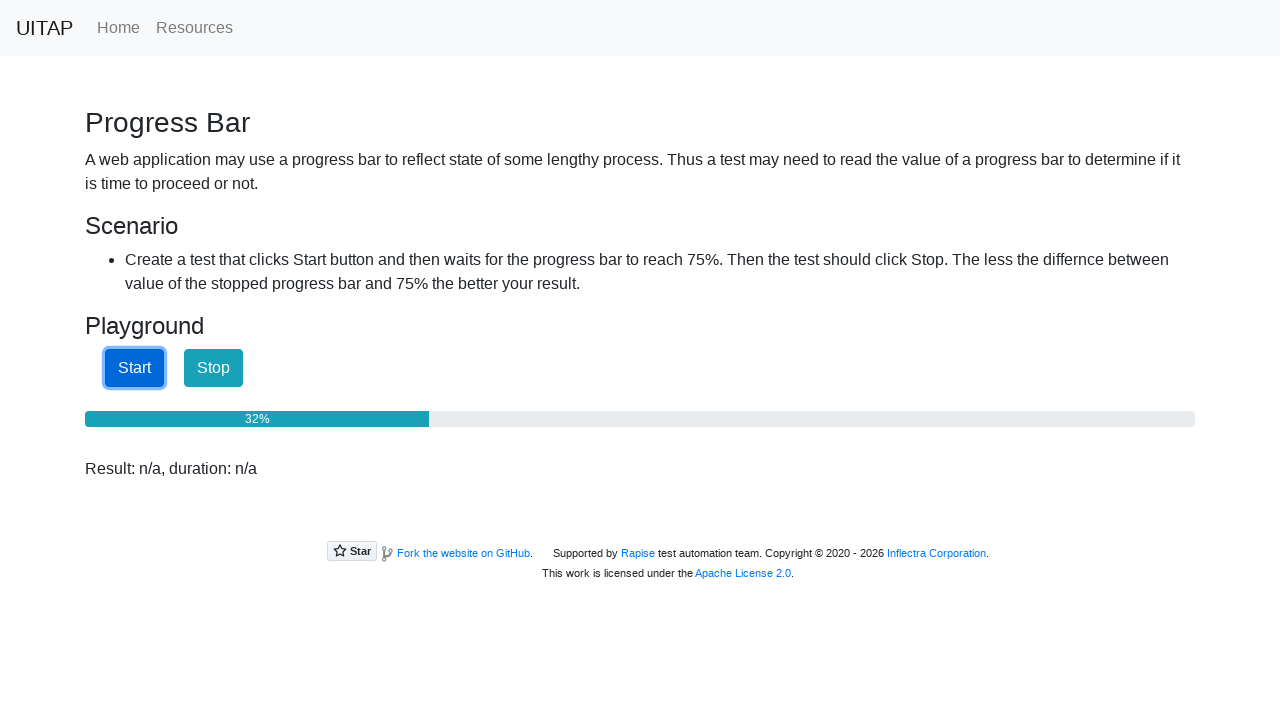

Checked progress bar value: 32%
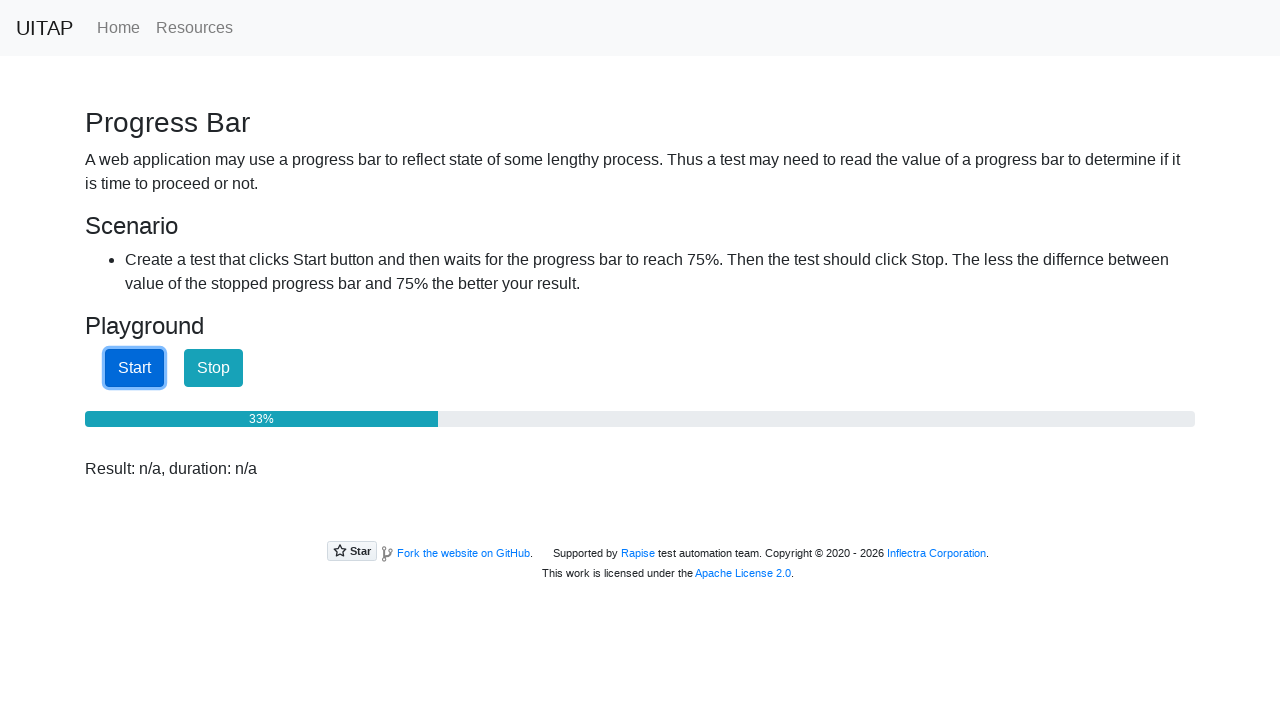

Checked progress bar value: 33%
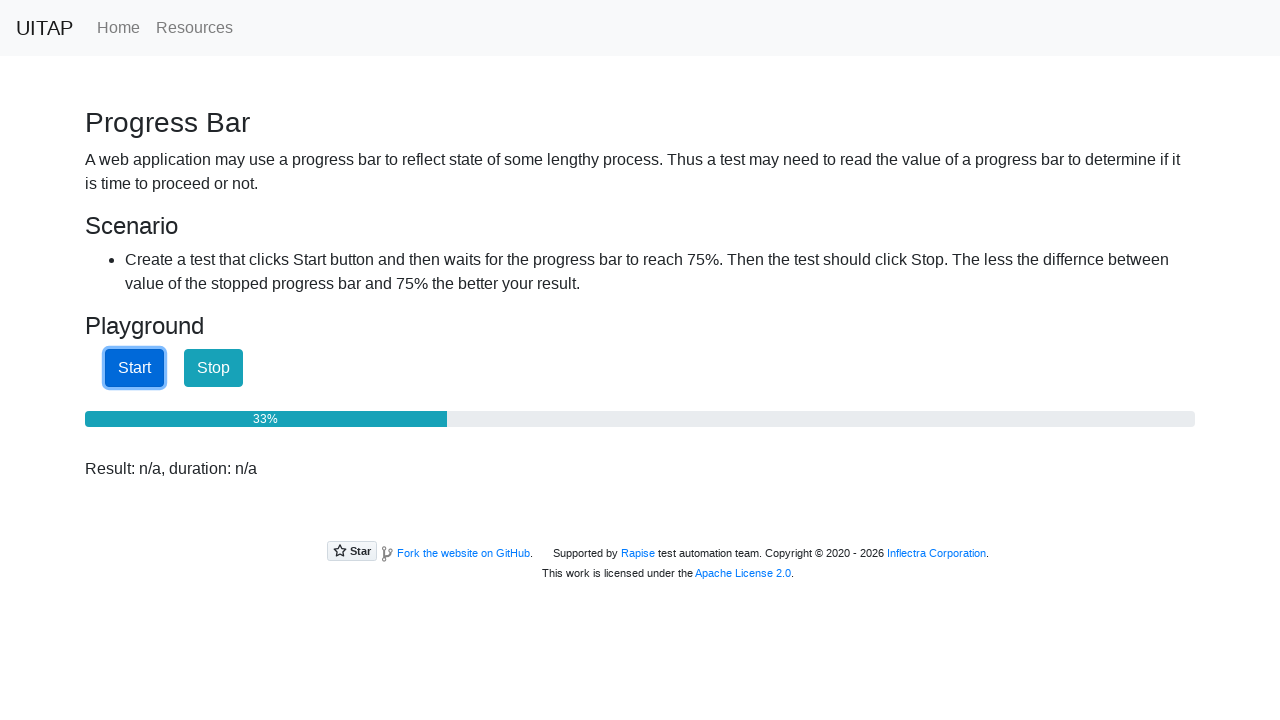

Checked progress bar value: 34%
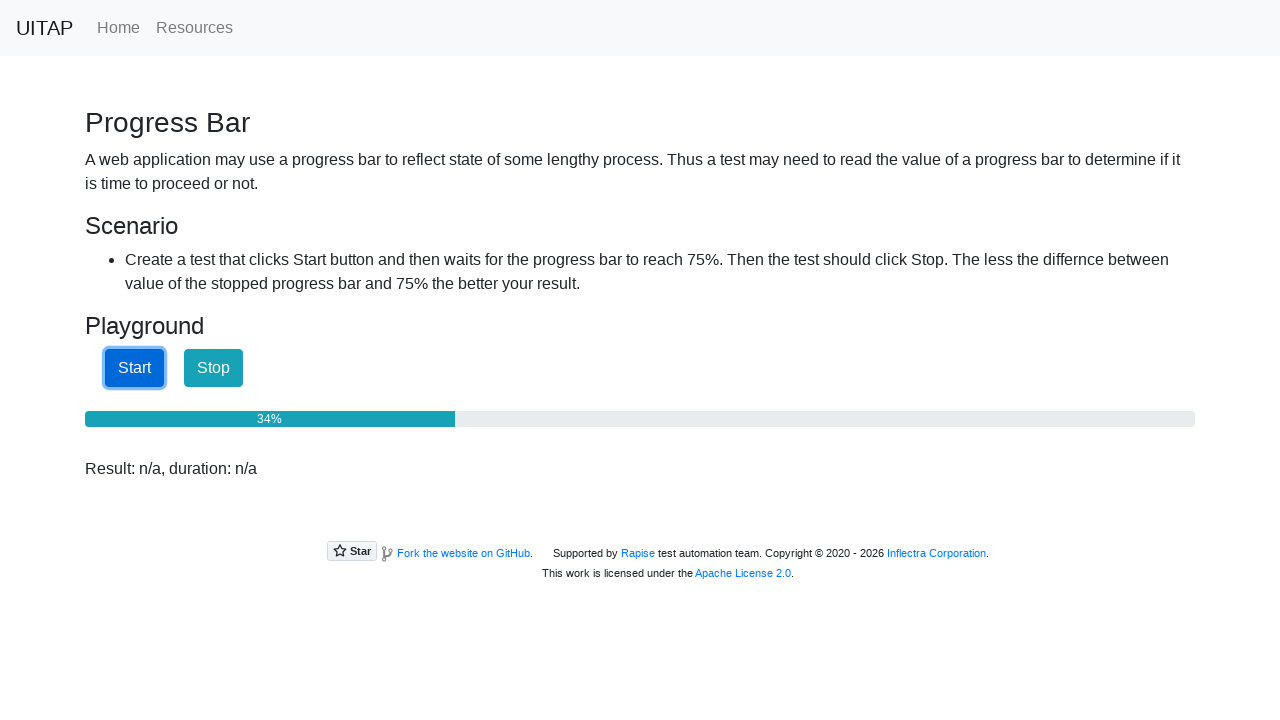

Checked progress bar value: 34%
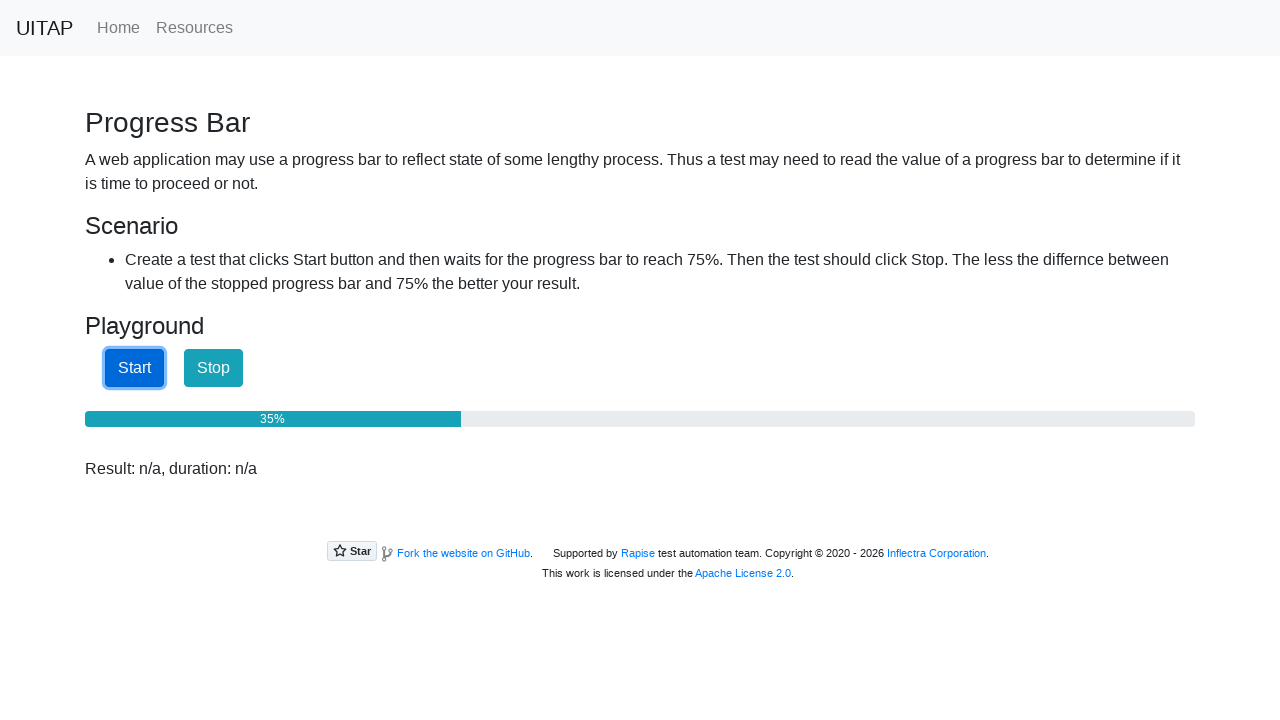

Checked progress bar value: 35%
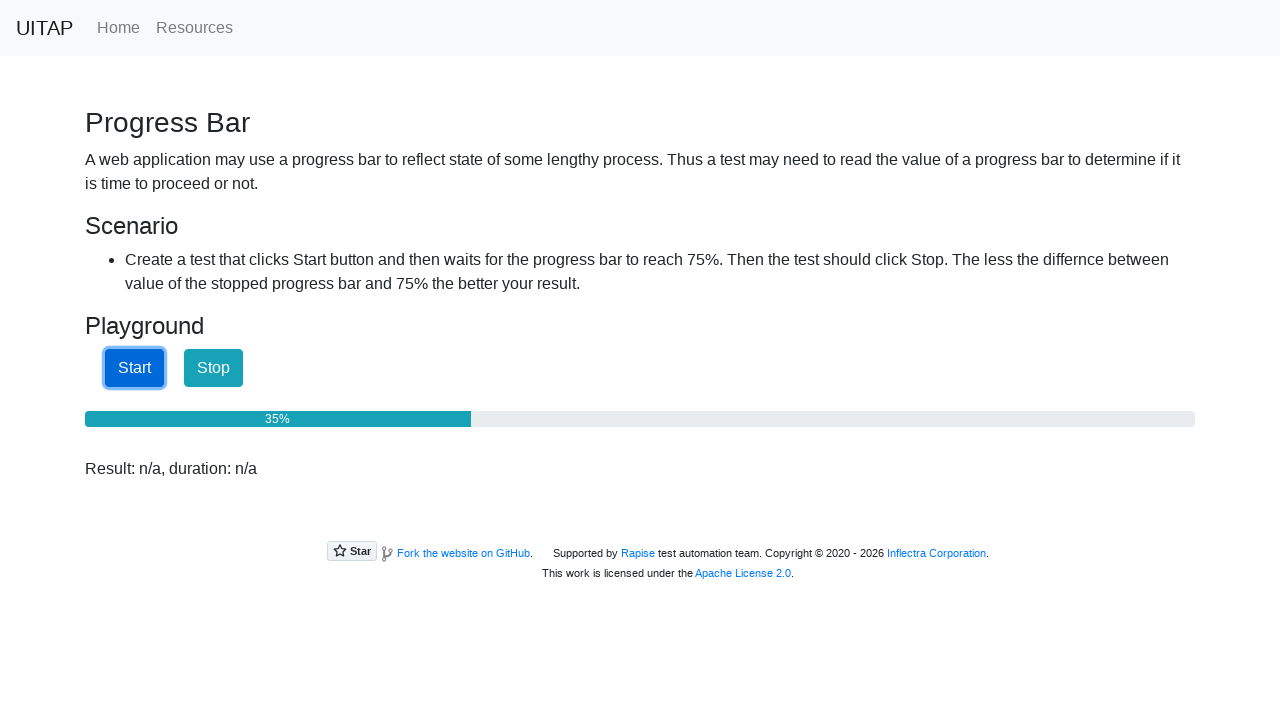

Checked progress bar value: 36%
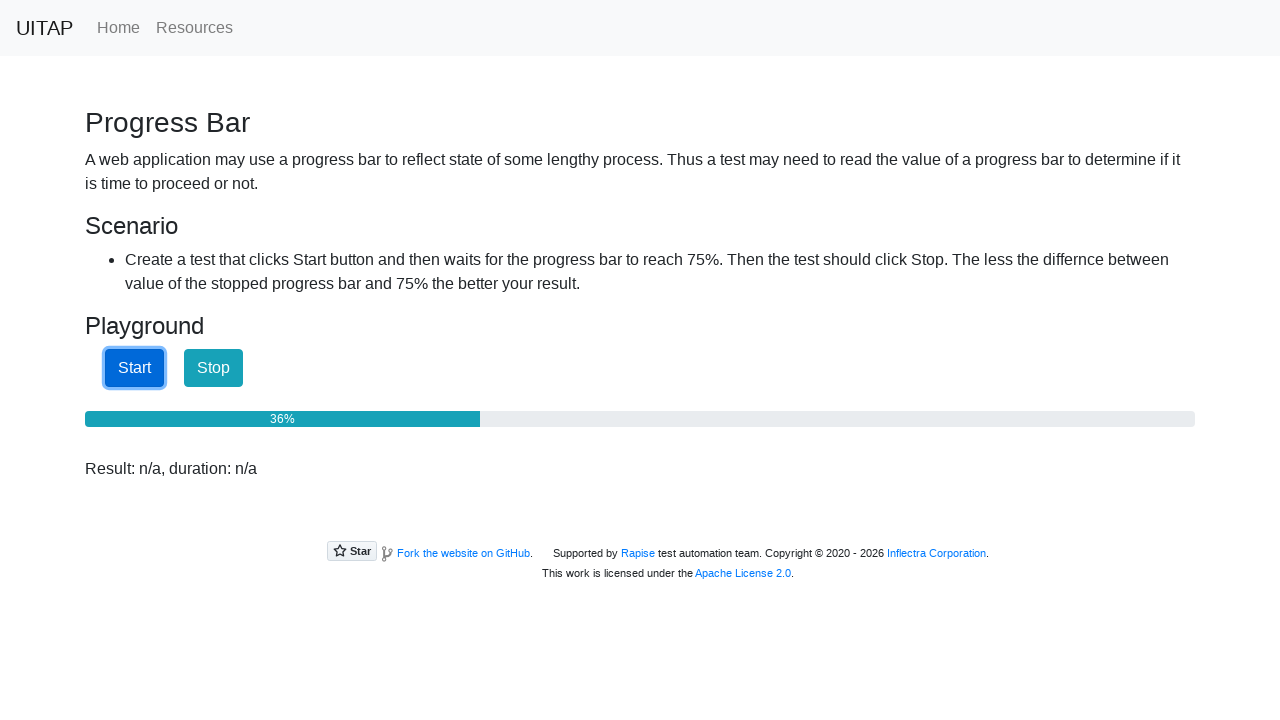

Checked progress bar value: 37%
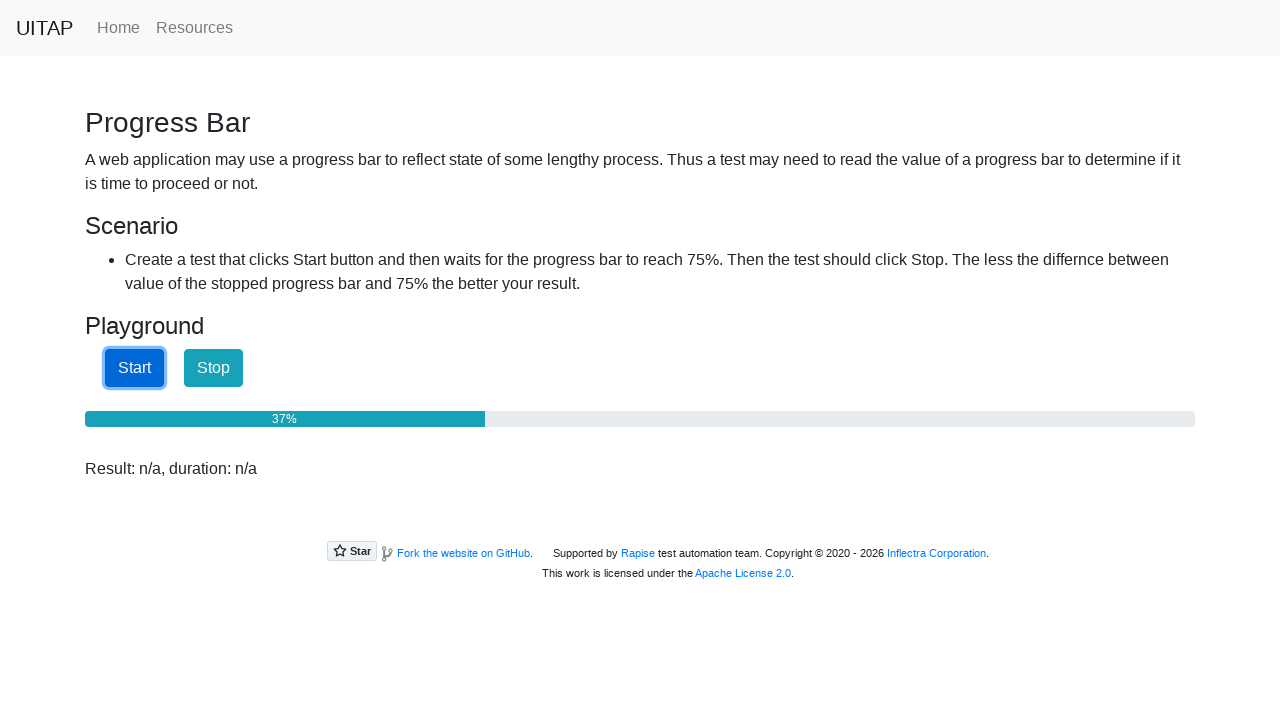

Checked progress bar value: 37%
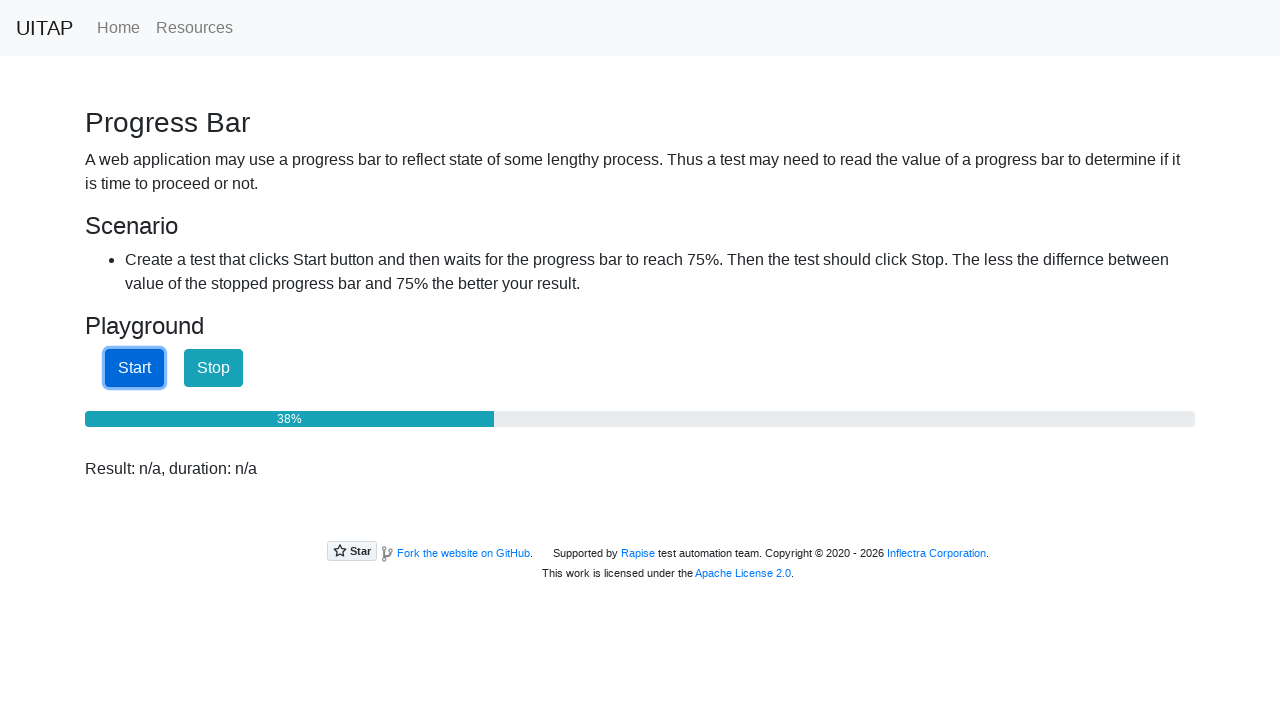

Checked progress bar value: 38%
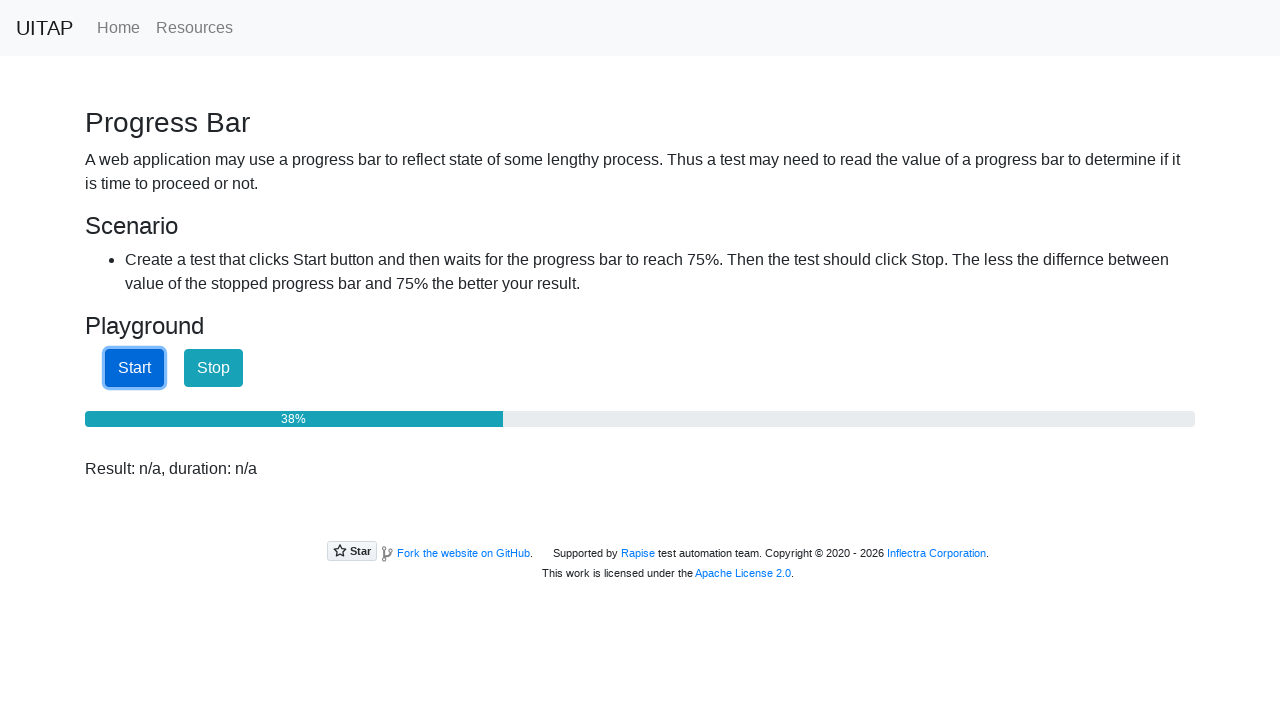

Checked progress bar value: 39%
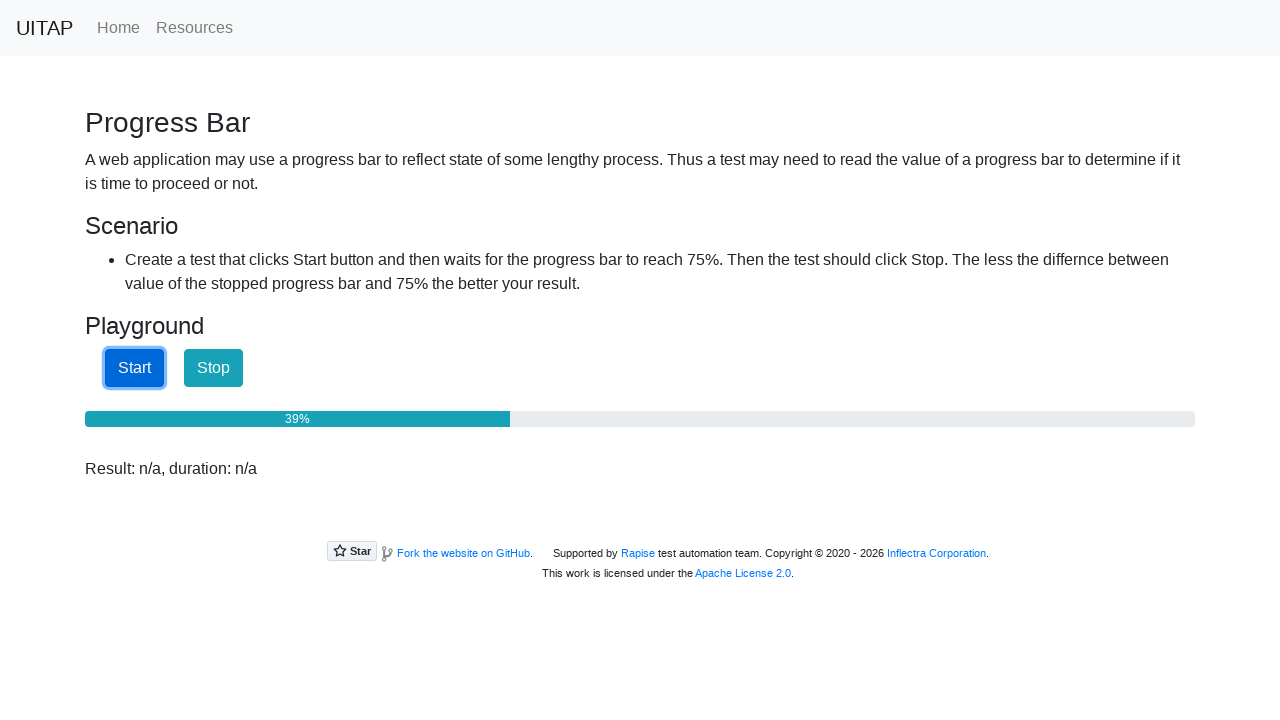

Checked progress bar value: 40%
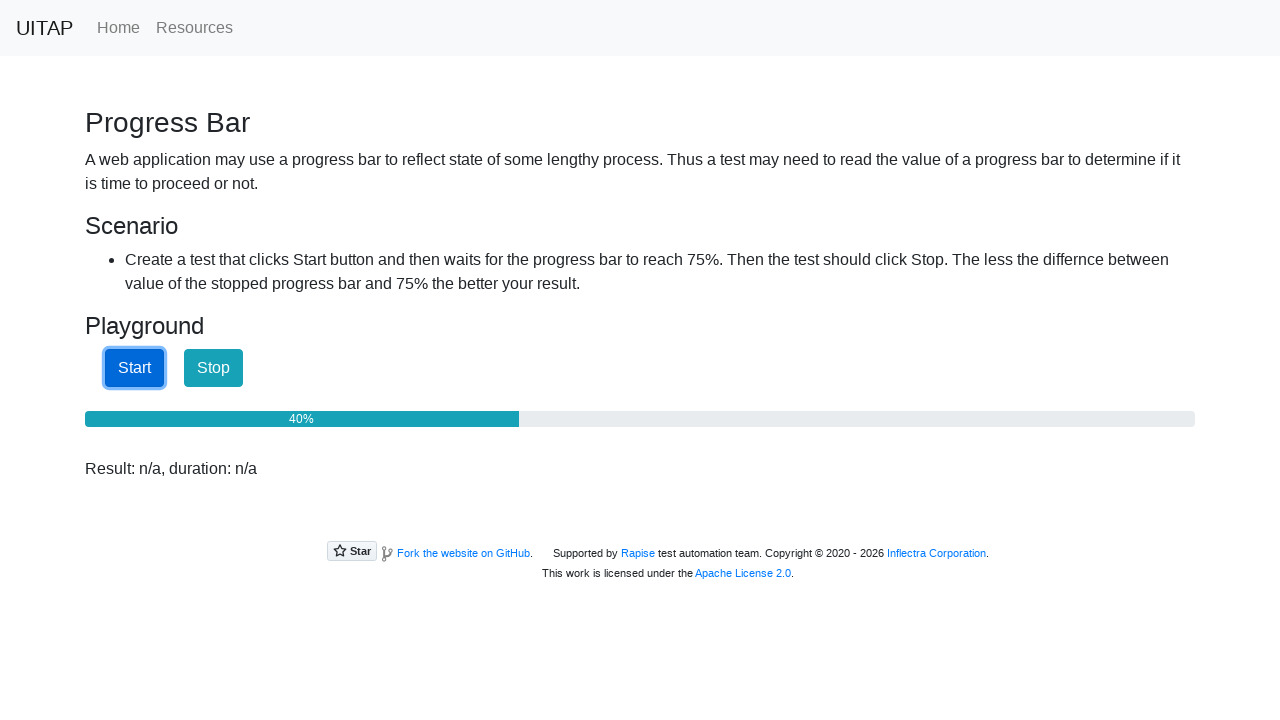

Checked progress bar value: 40%
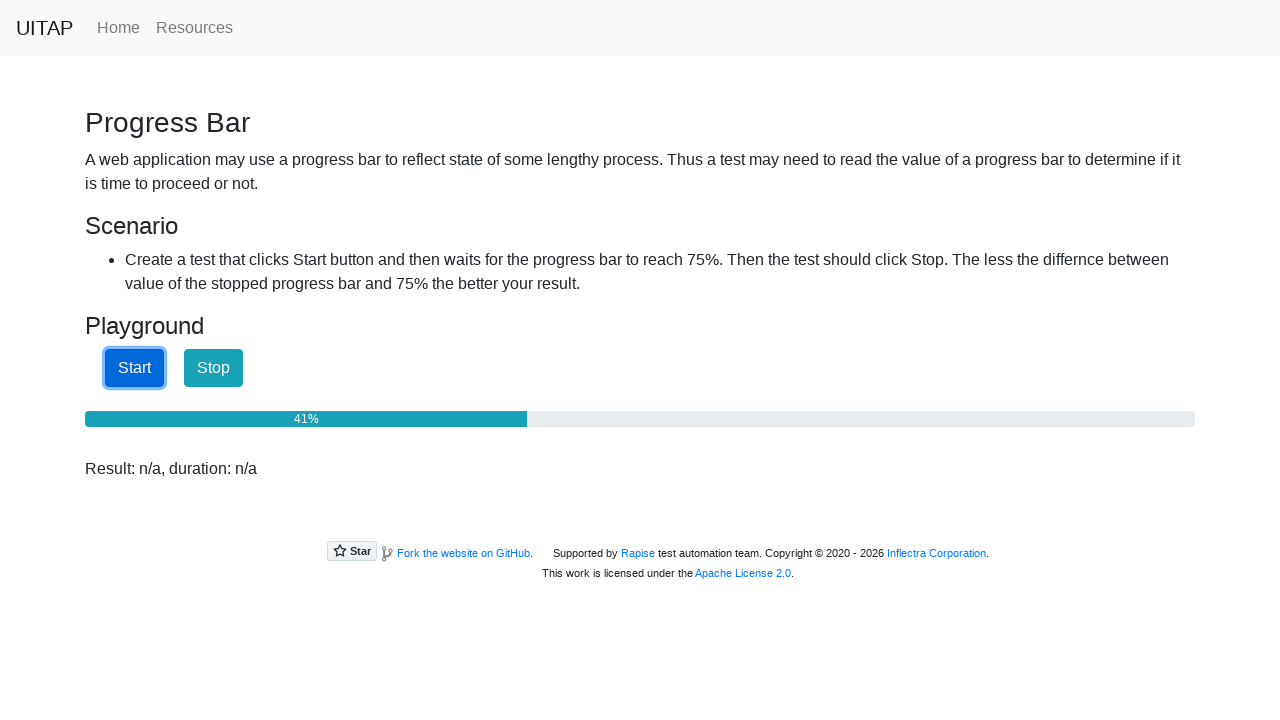

Checked progress bar value: 41%
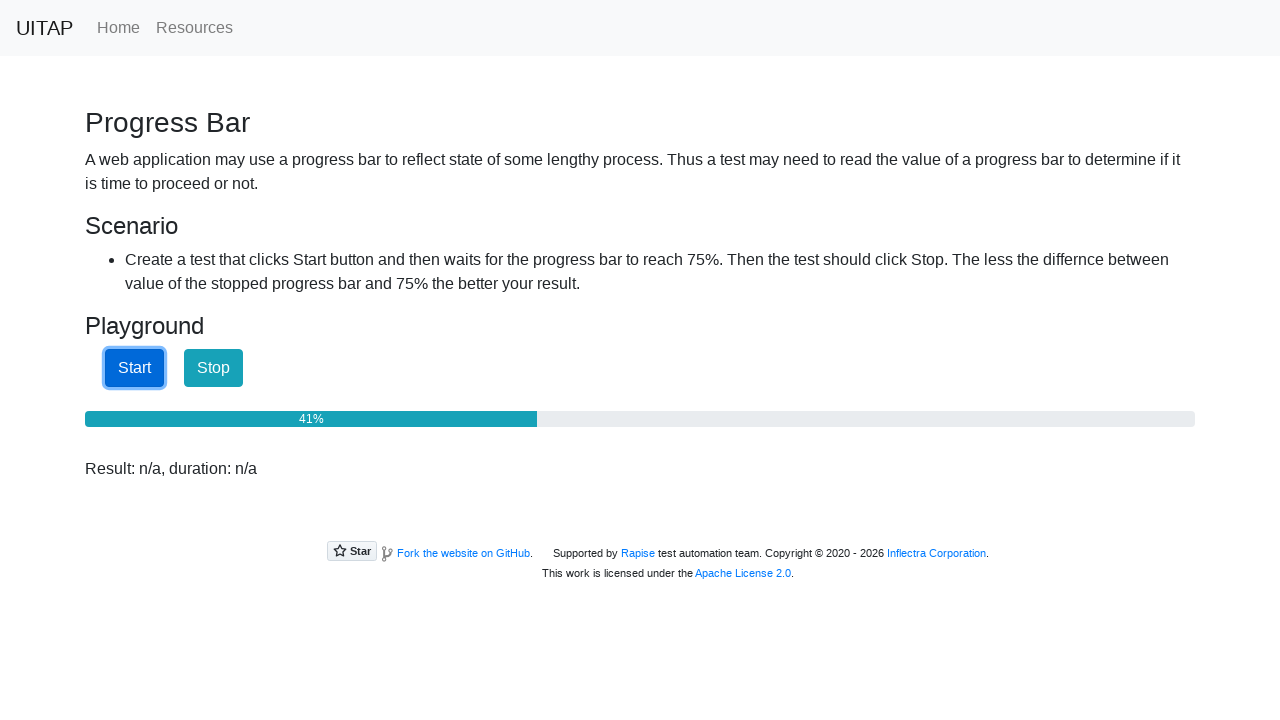

Checked progress bar value: 42%
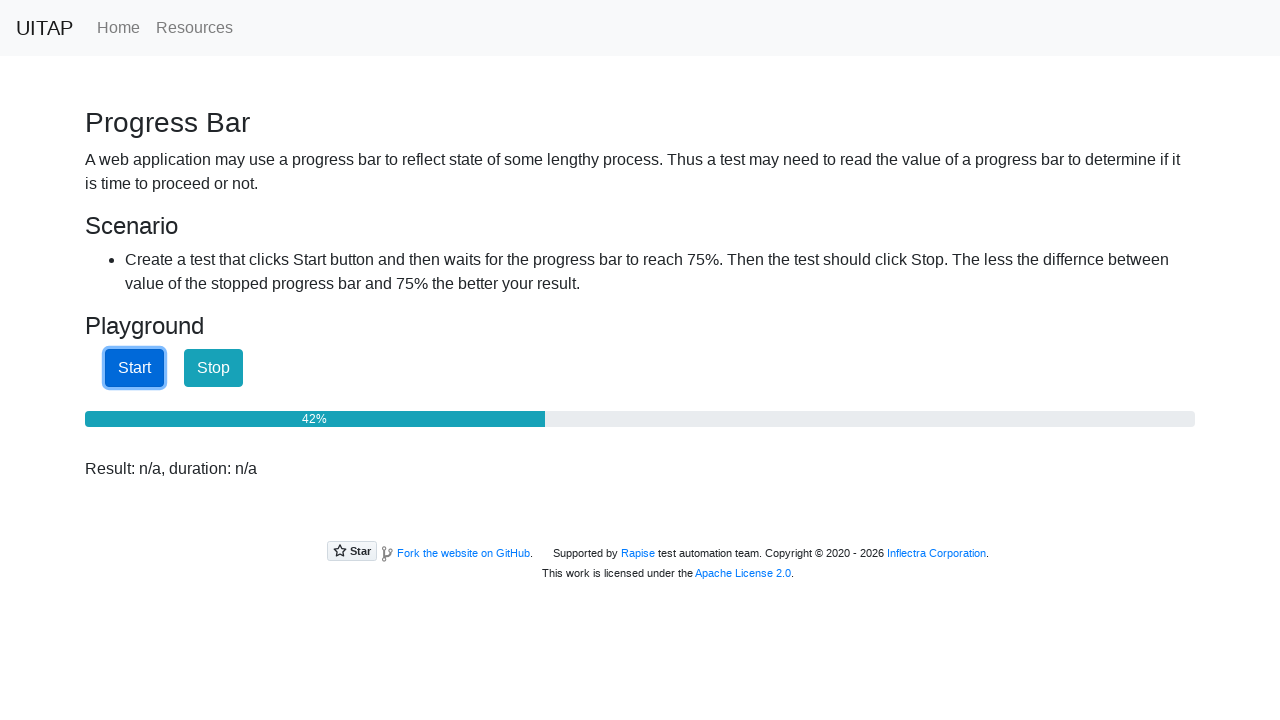

Checked progress bar value: 43%
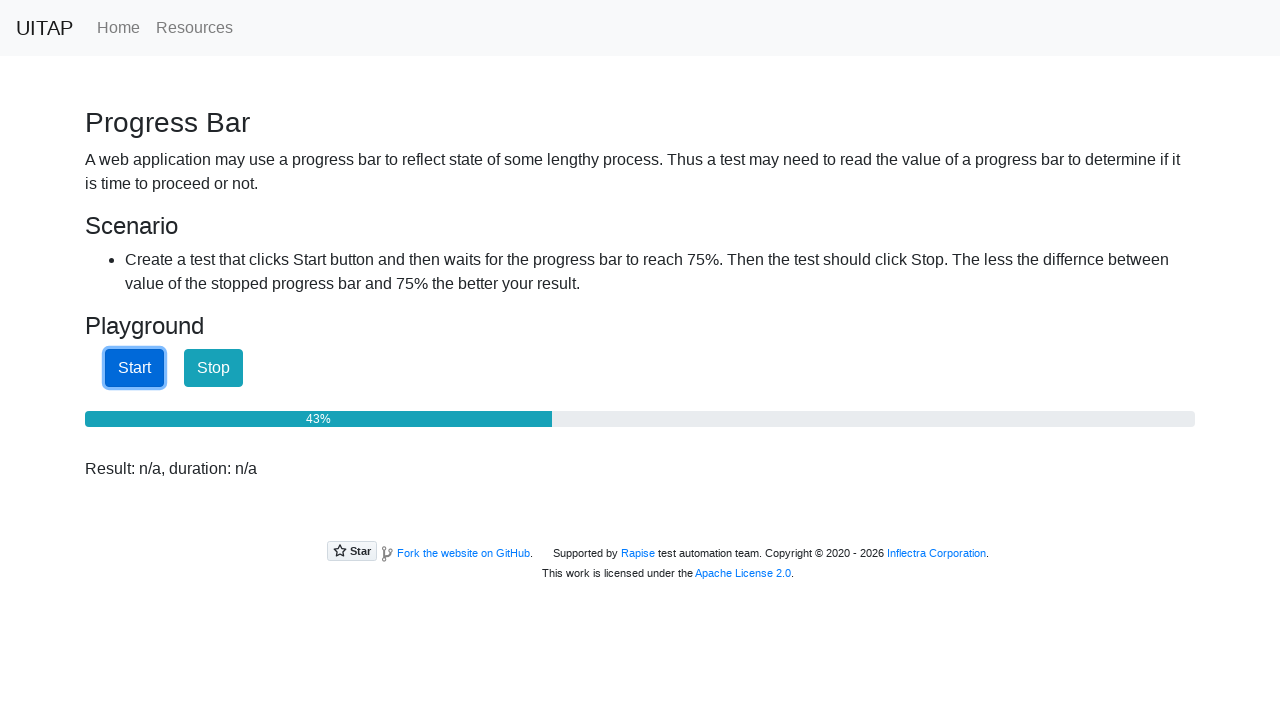

Checked progress bar value: 43%
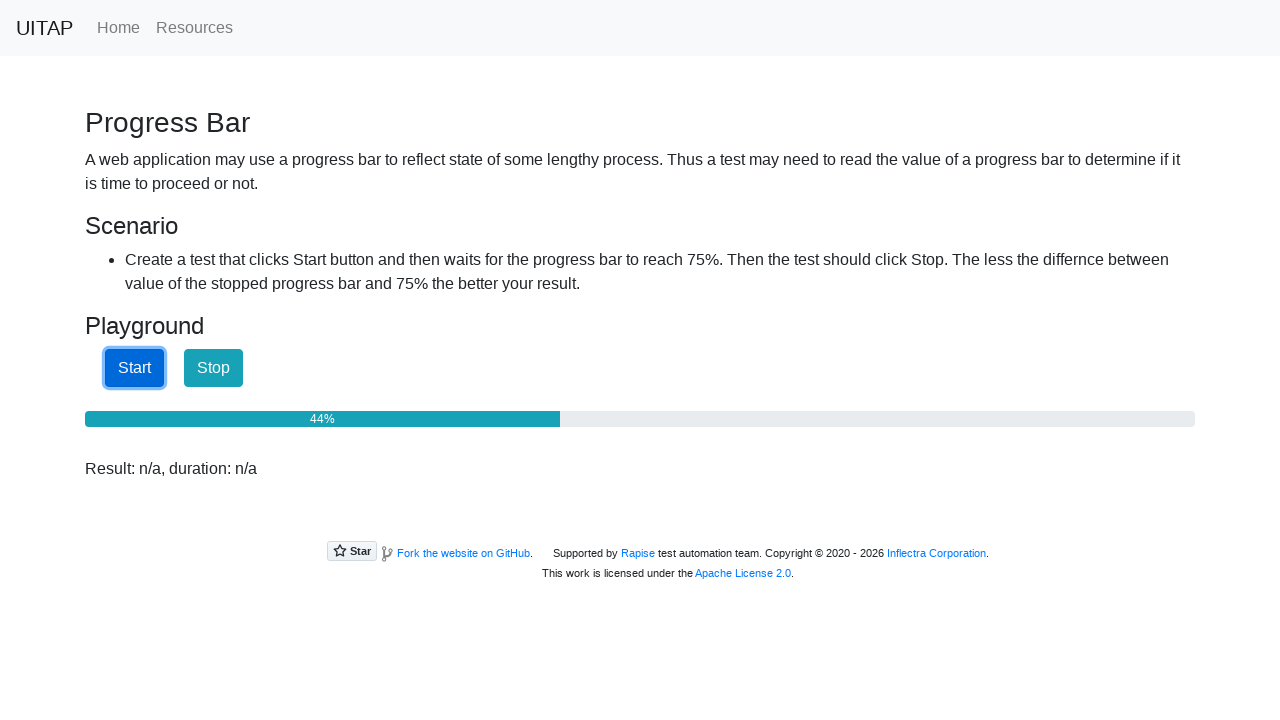

Checked progress bar value: 44%
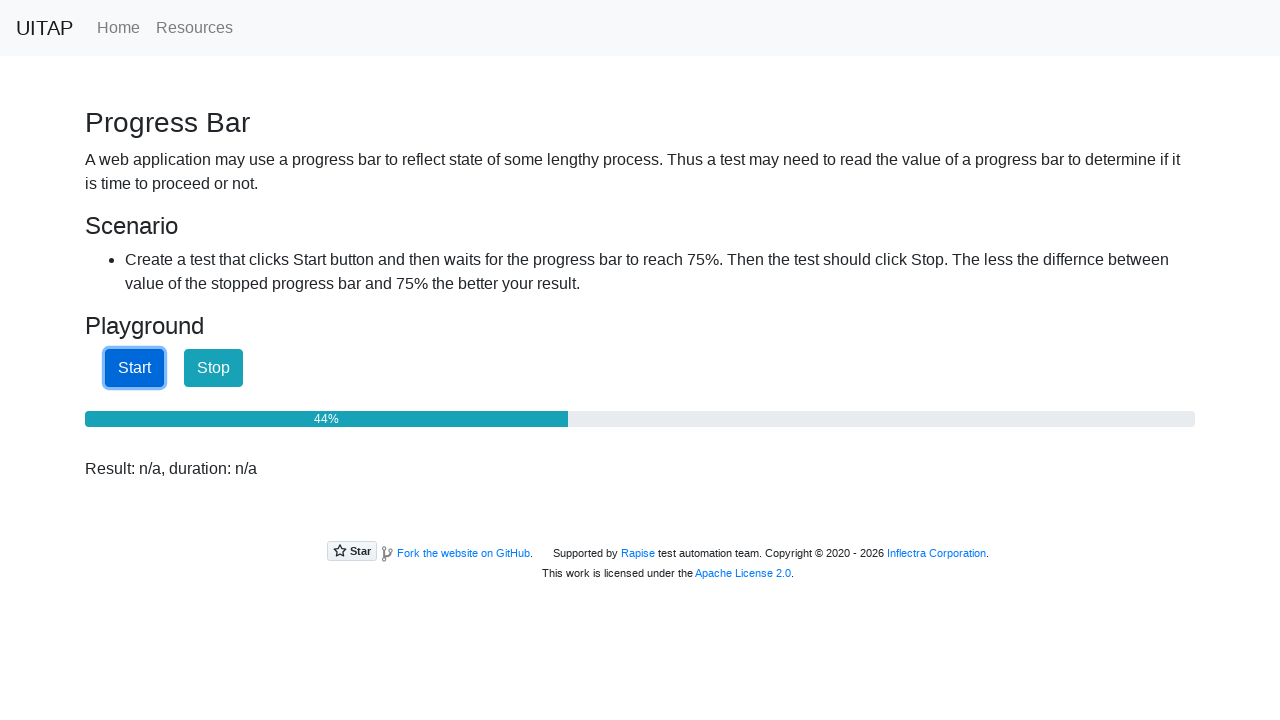

Checked progress bar value: 45%
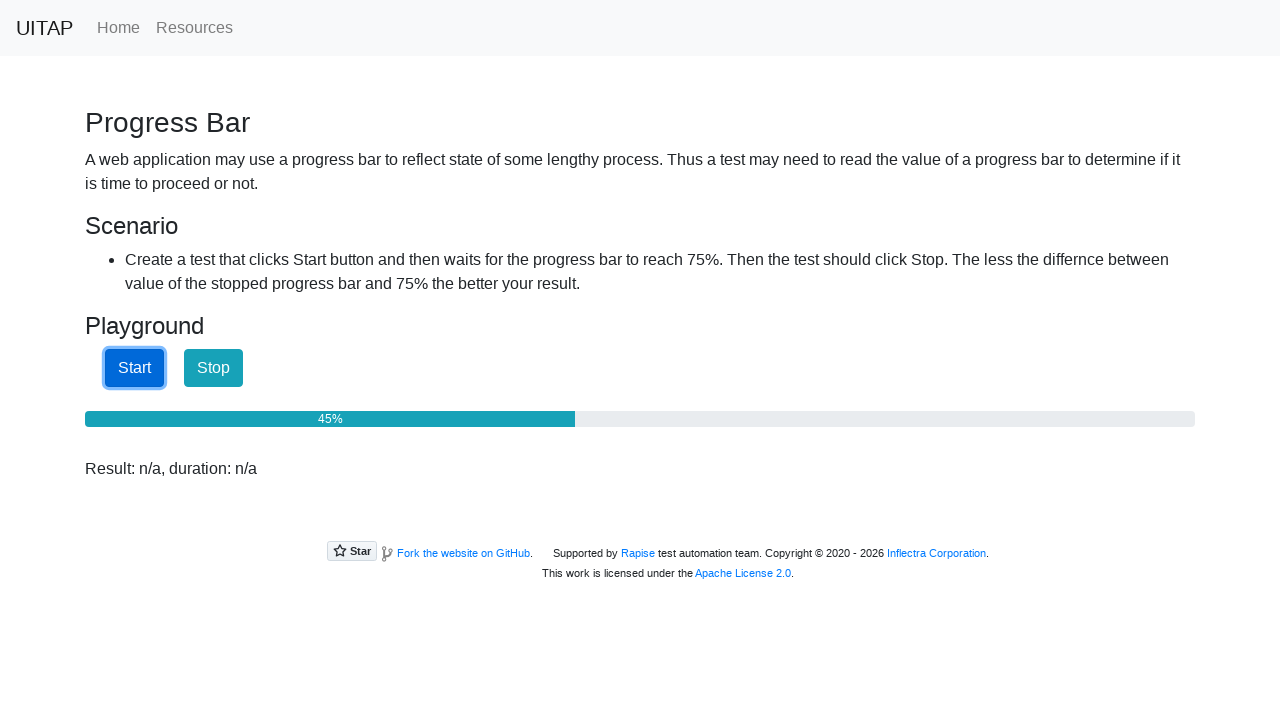

Checked progress bar value: 45%
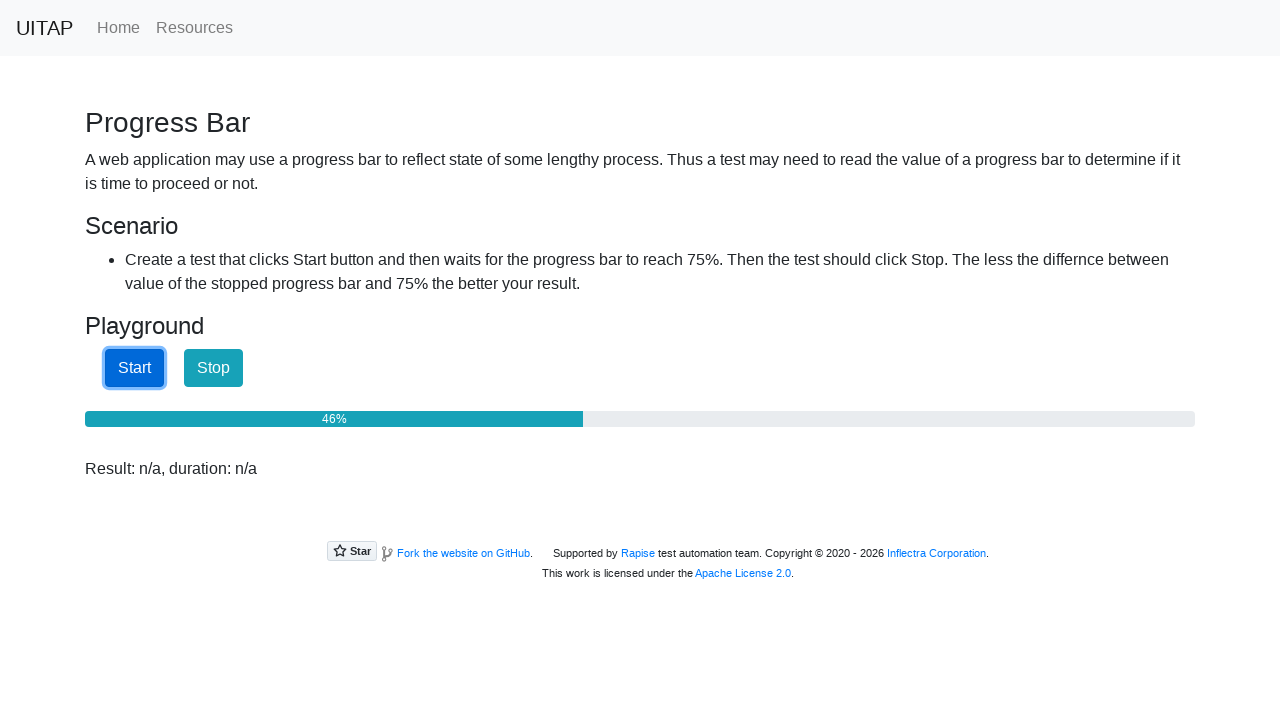

Checked progress bar value: 46%
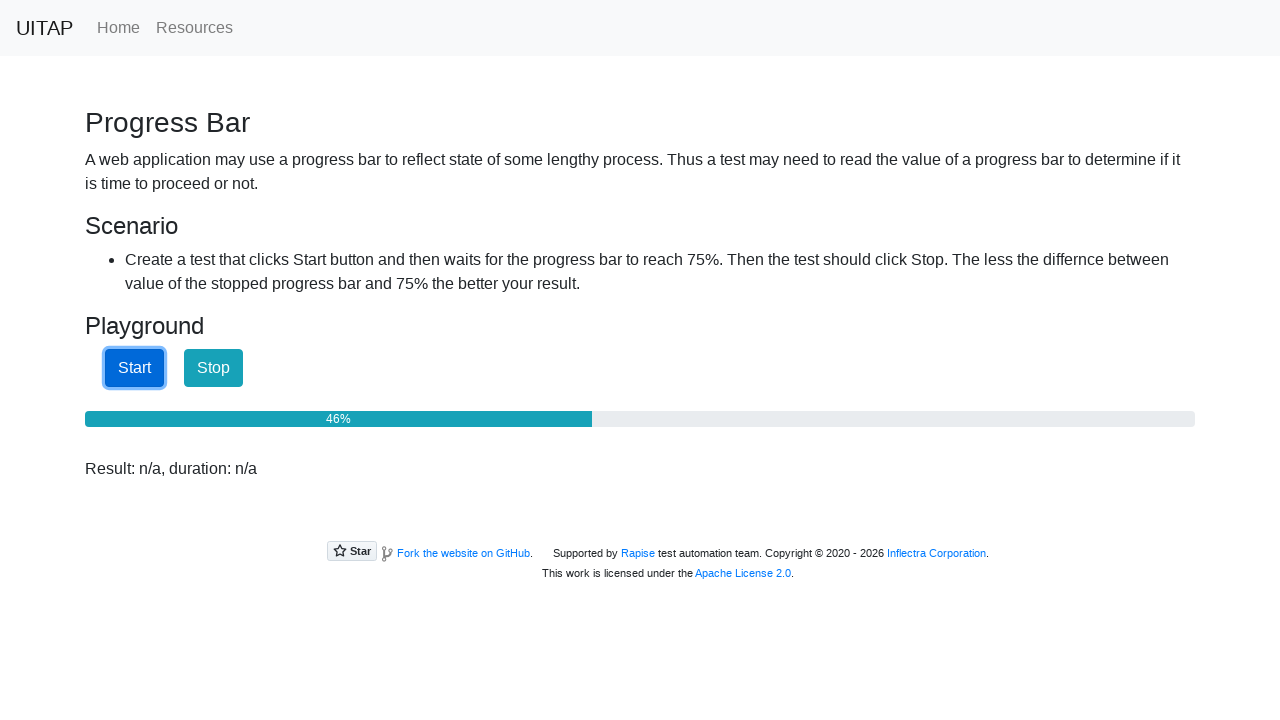

Checked progress bar value: 47%
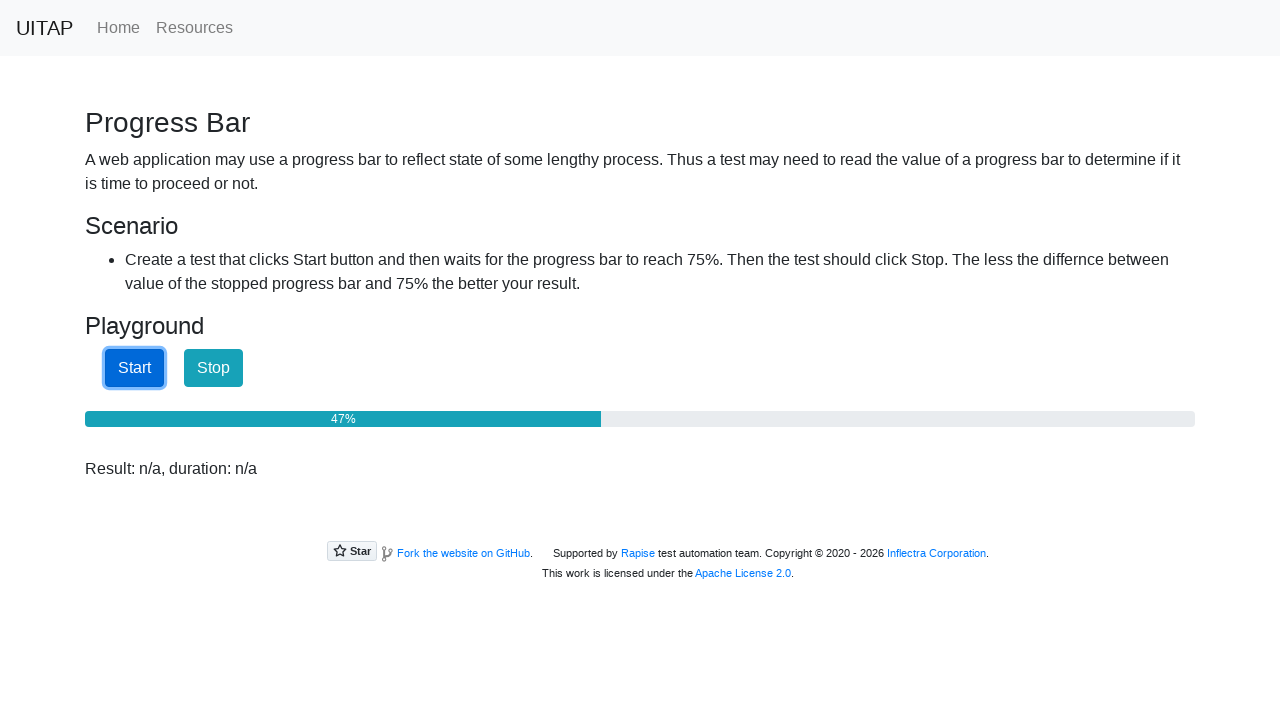

Checked progress bar value: 48%
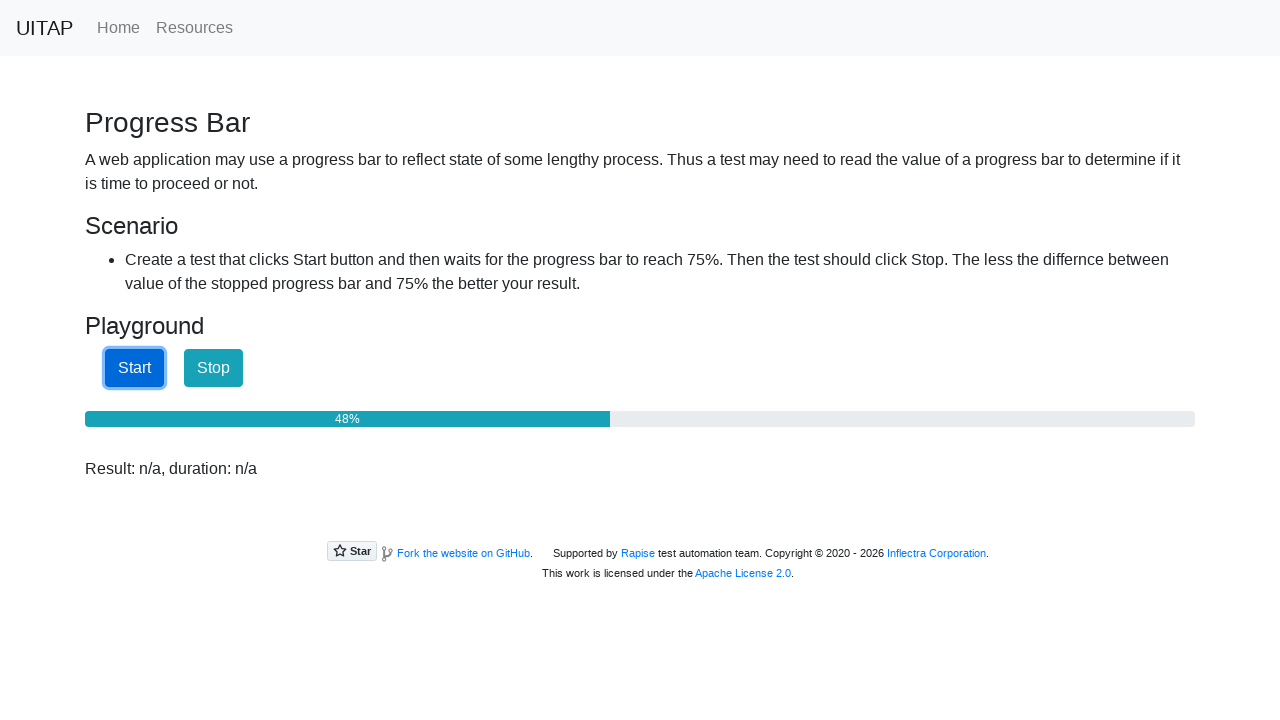

Checked progress bar value: 49%
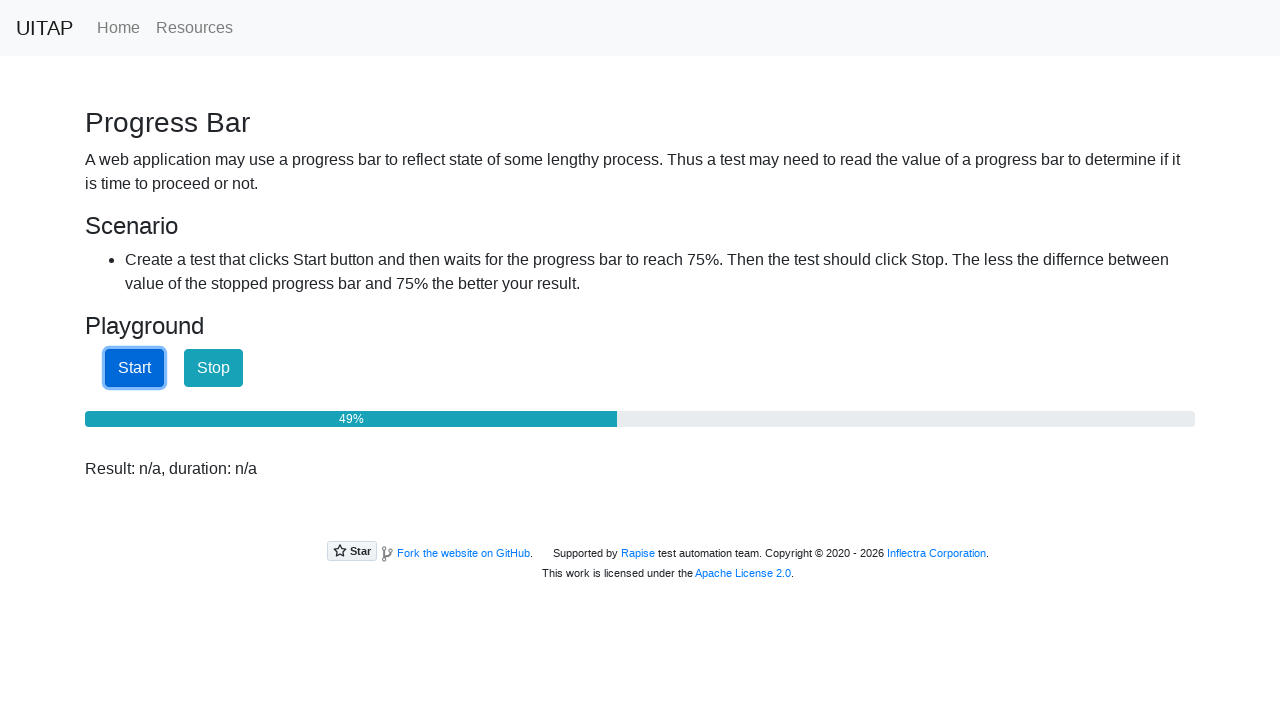

Checked progress bar value: 49%
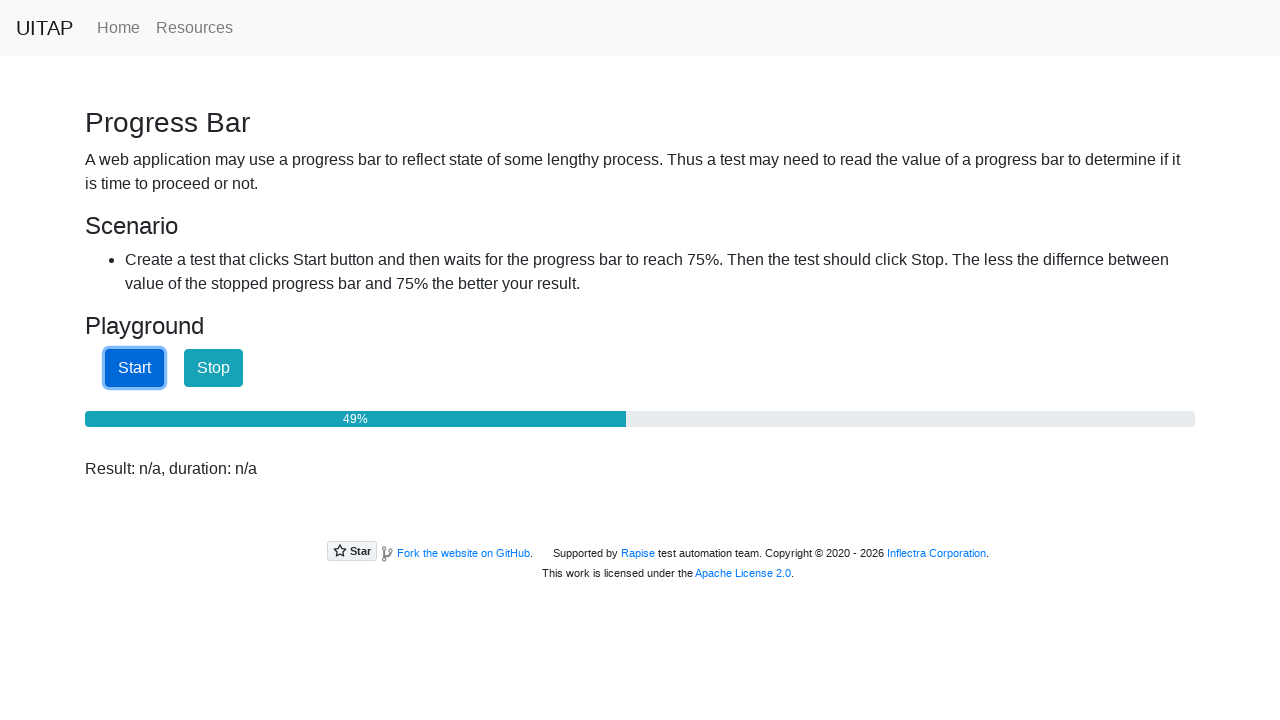

Checked progress bar value: 50%
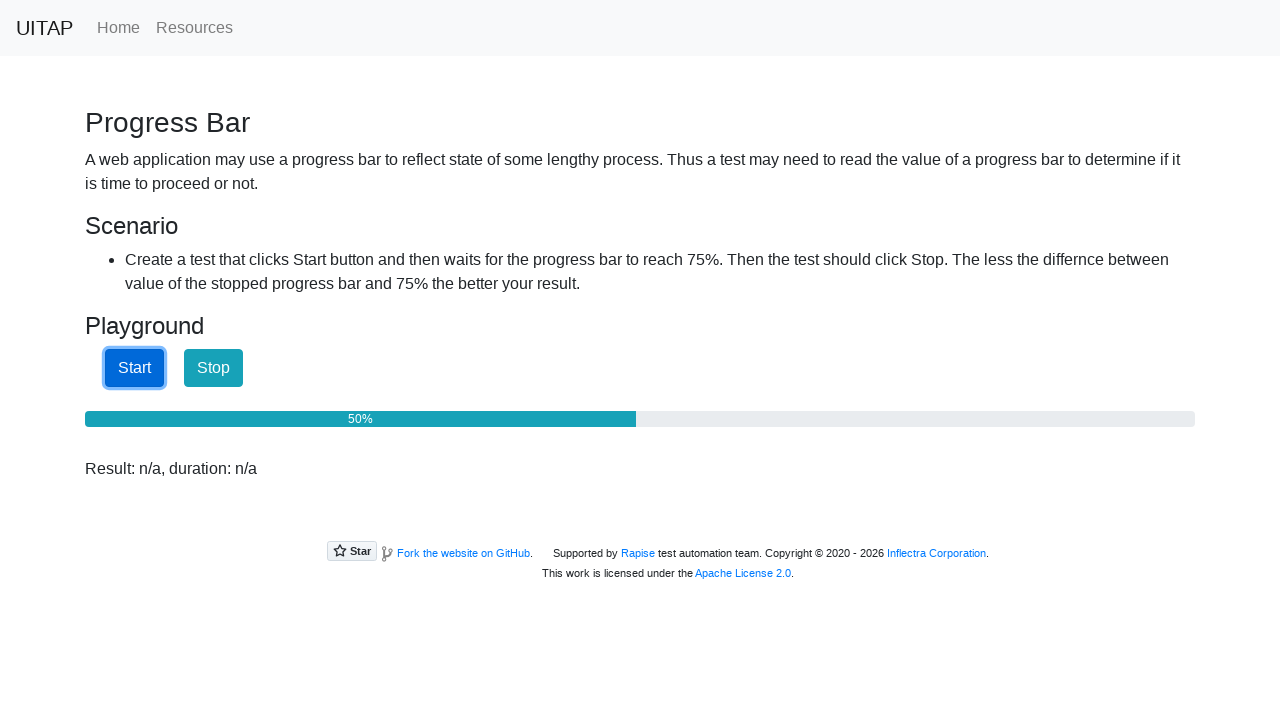

Checked progress bar value: 51%
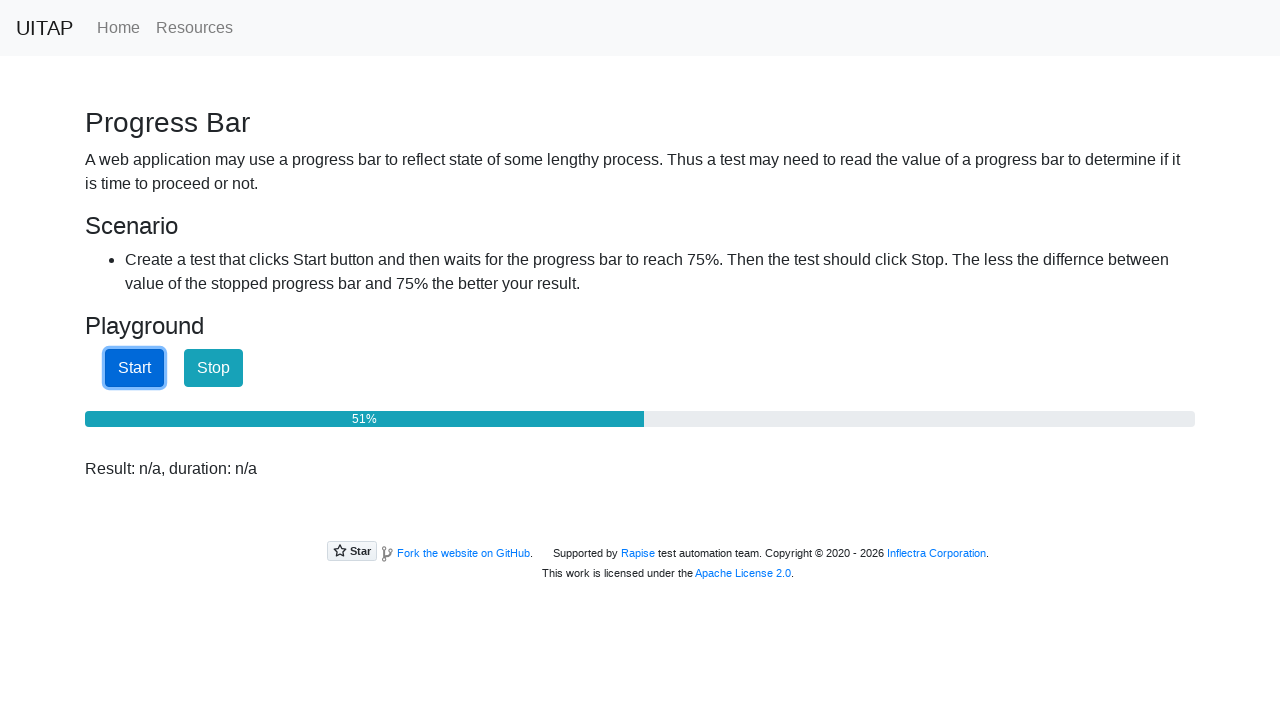

Checked progress bar value: 52%
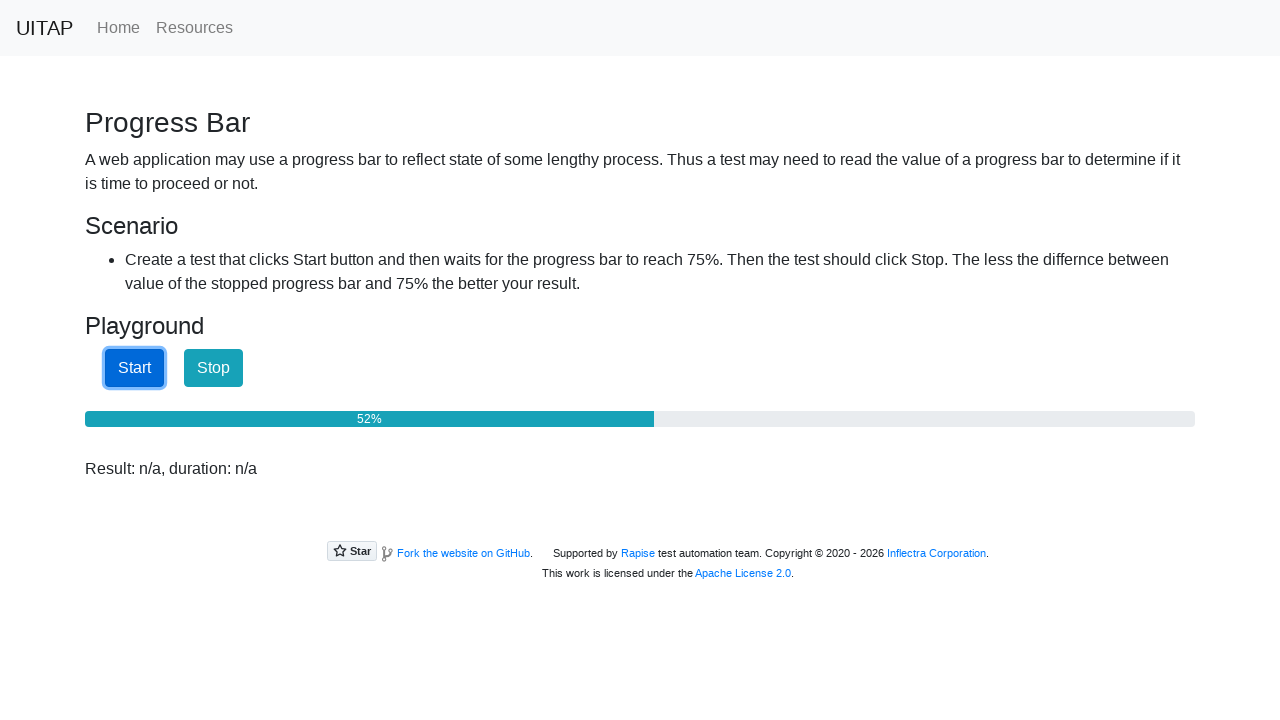

Checked progress bar value: 53%
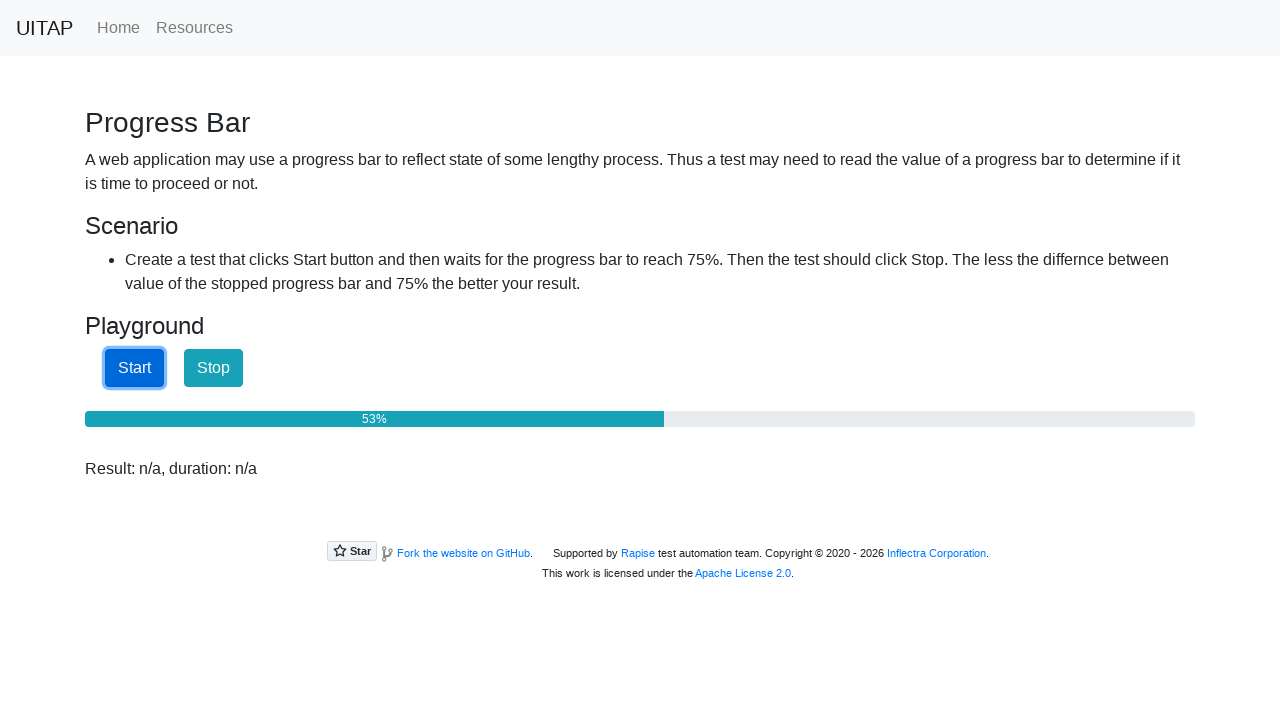

Checked progress bar value: 53%
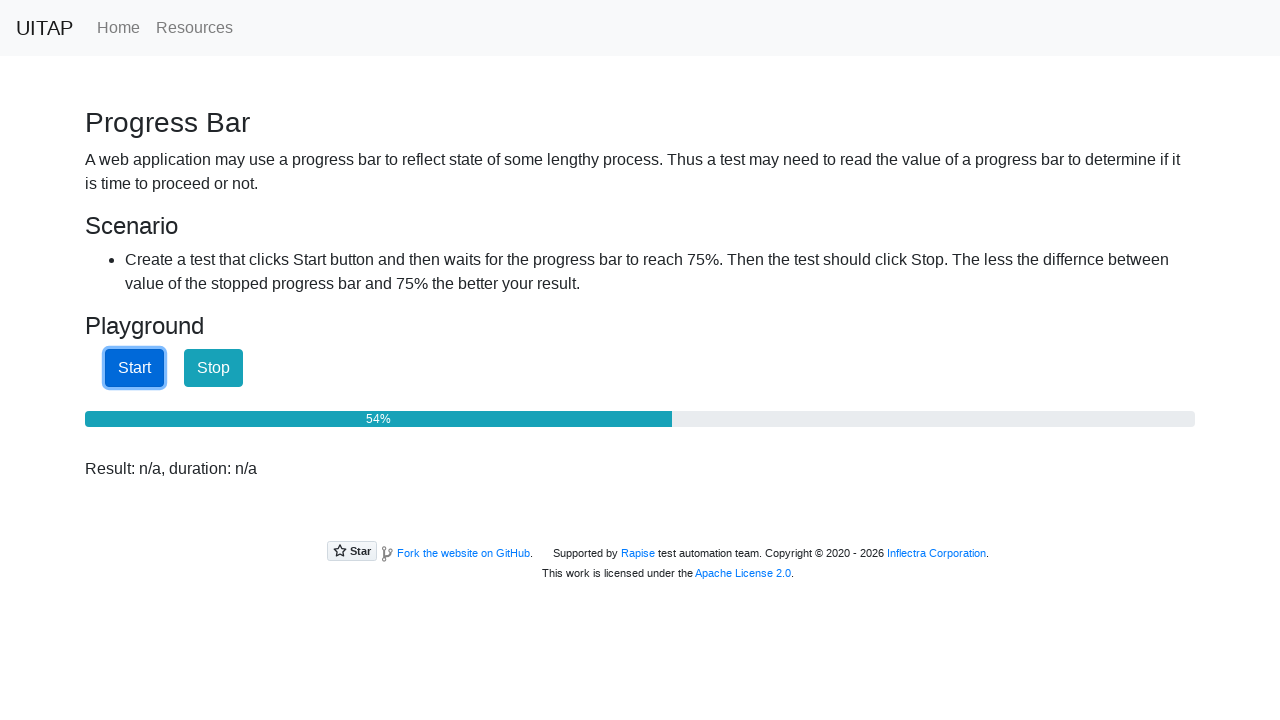

Checked progress bar value: 54%
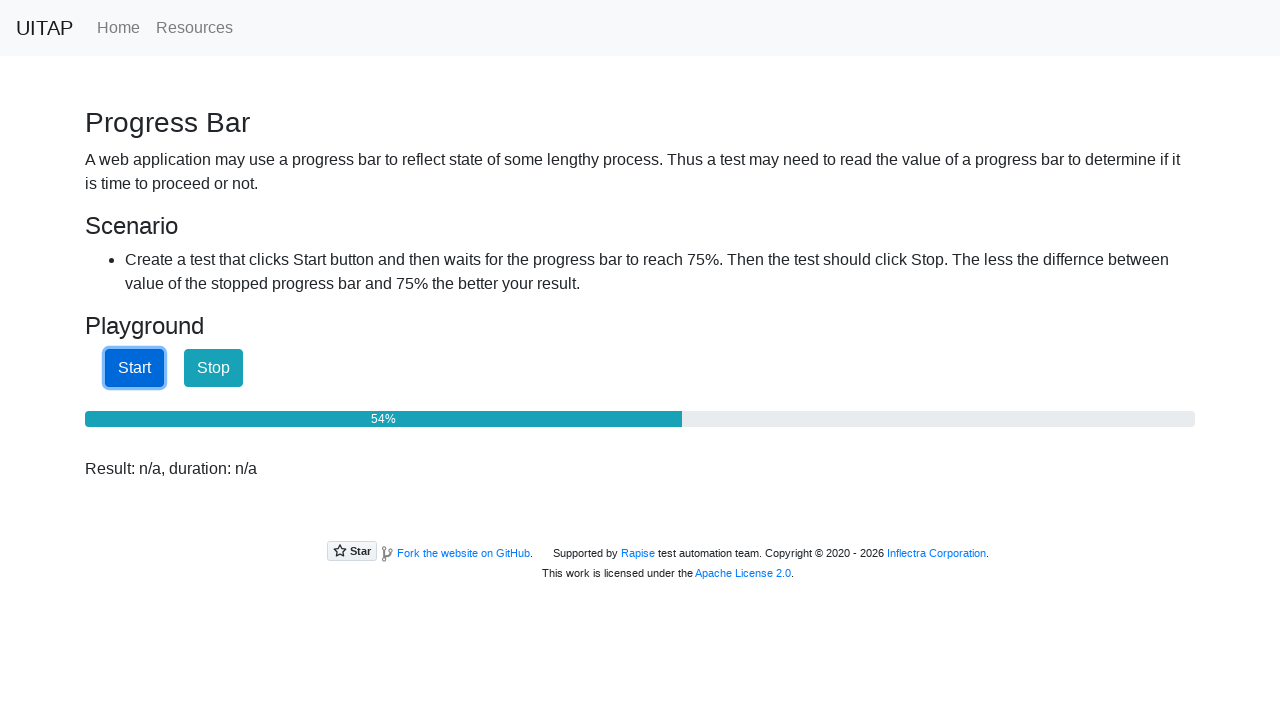

Checked progress bar value: 55%
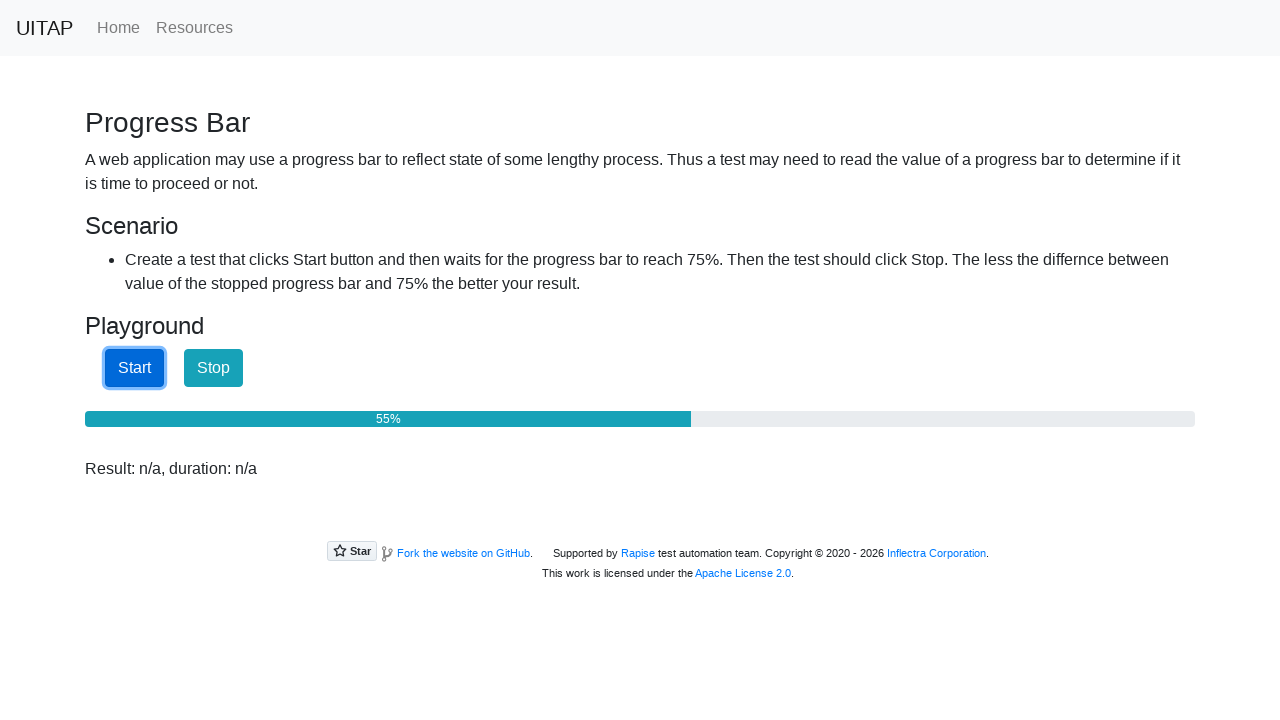

Checked progress bar value: 56%
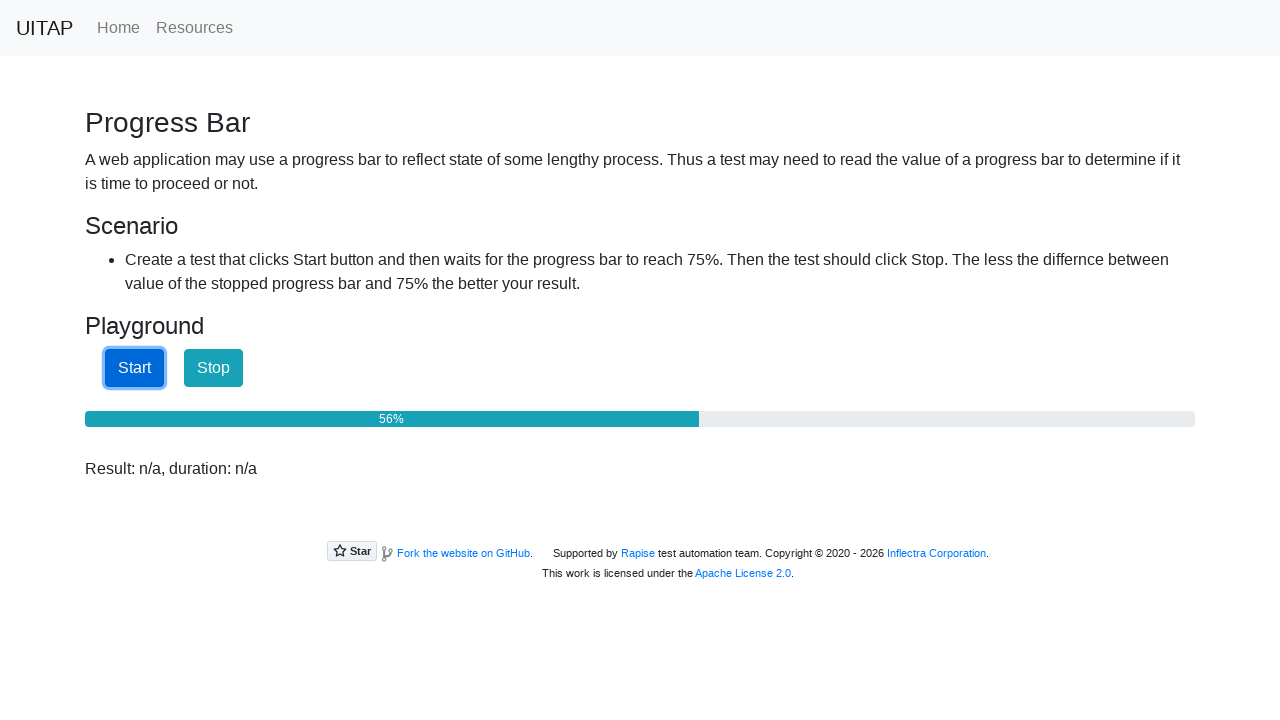

Checked progress bar value: 57%
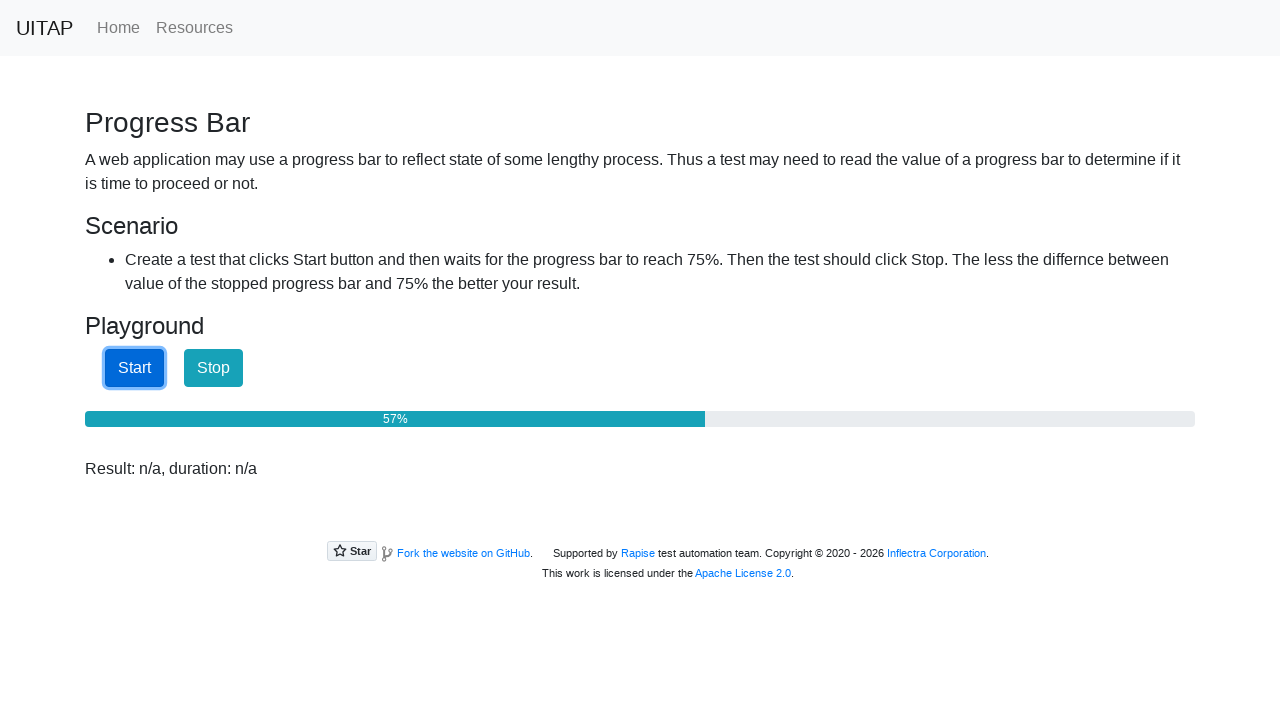

Checked progress bar value: 57%
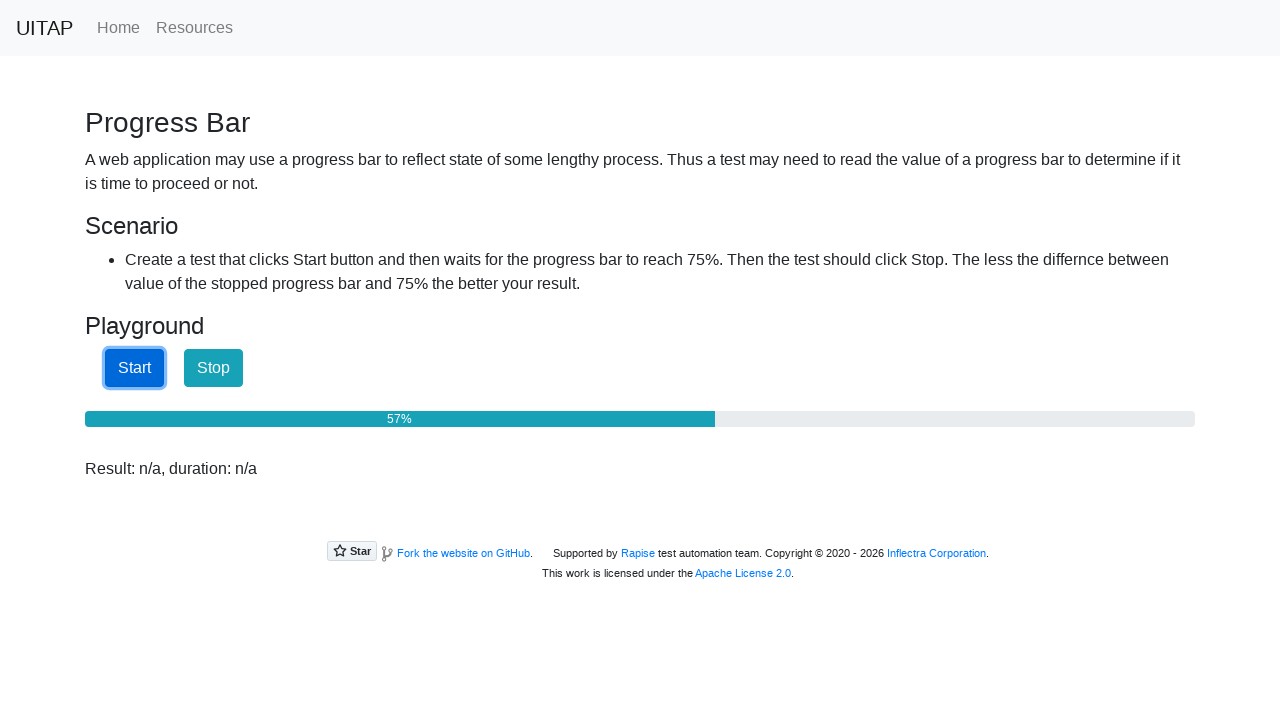

Checked progress bar value: 58%
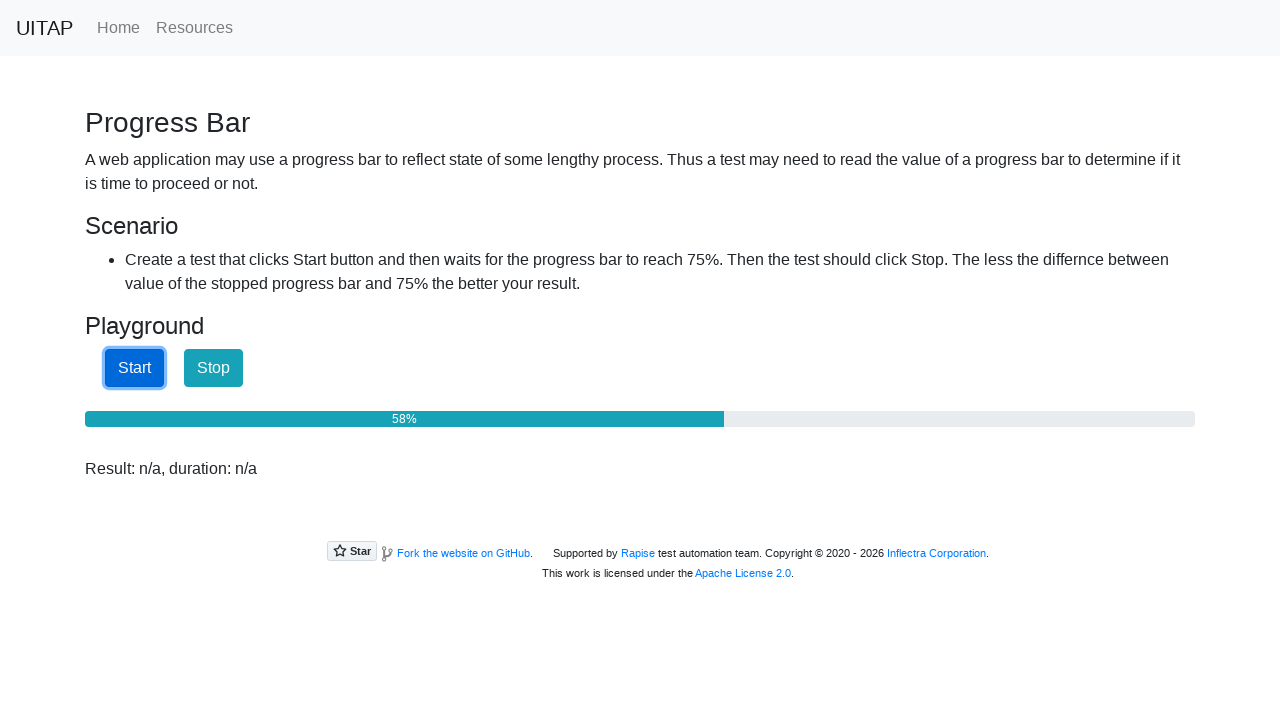

Checked progress bar value: 59%
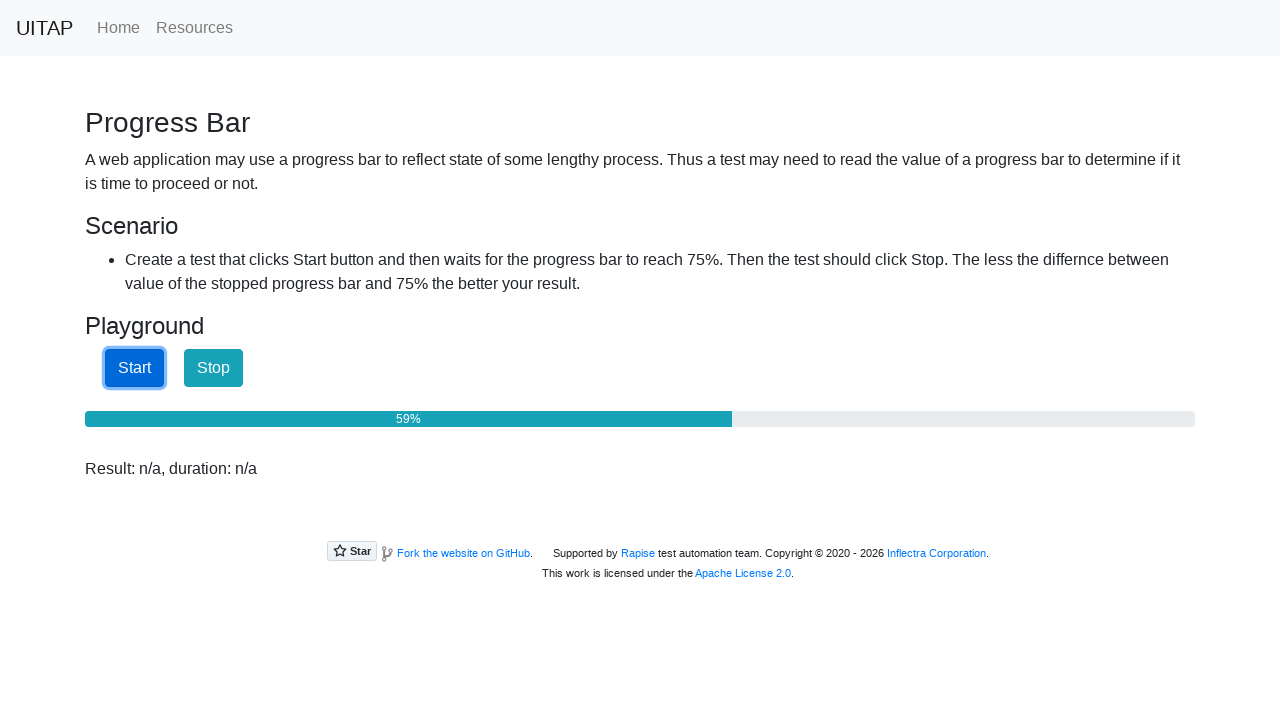

Checked progress bar value: 59%
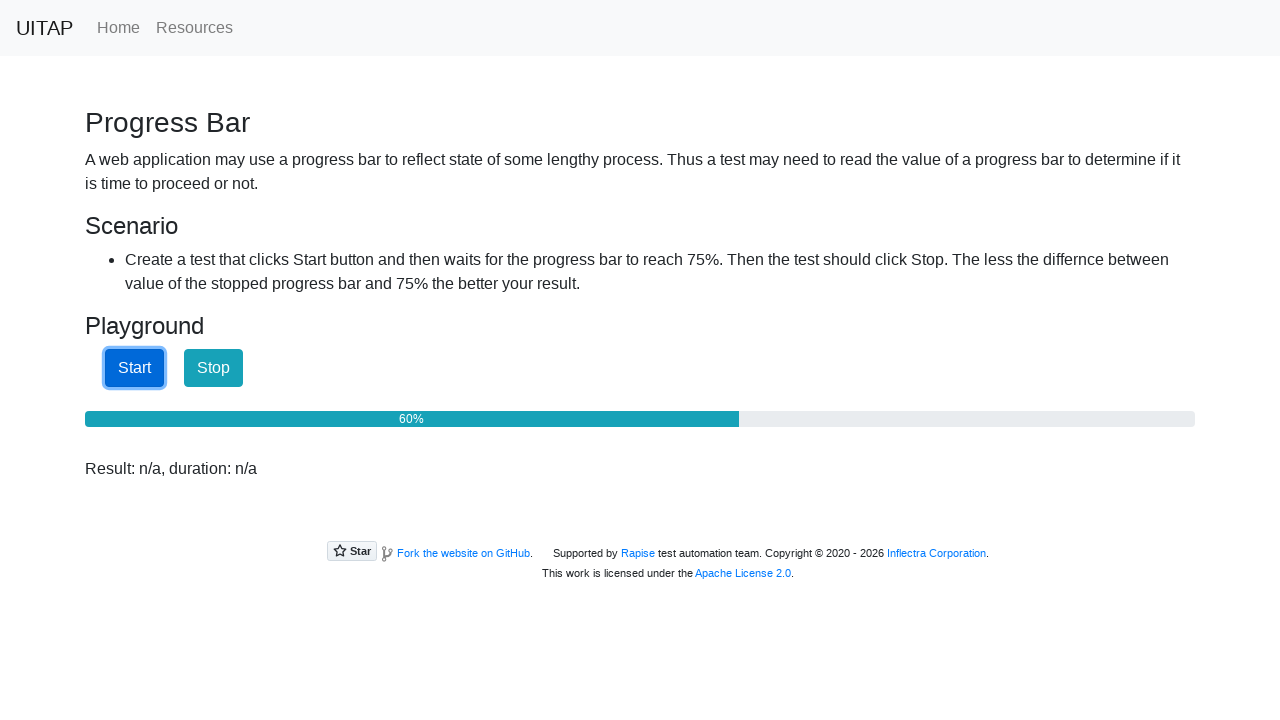

Checked progress bar value: 60%
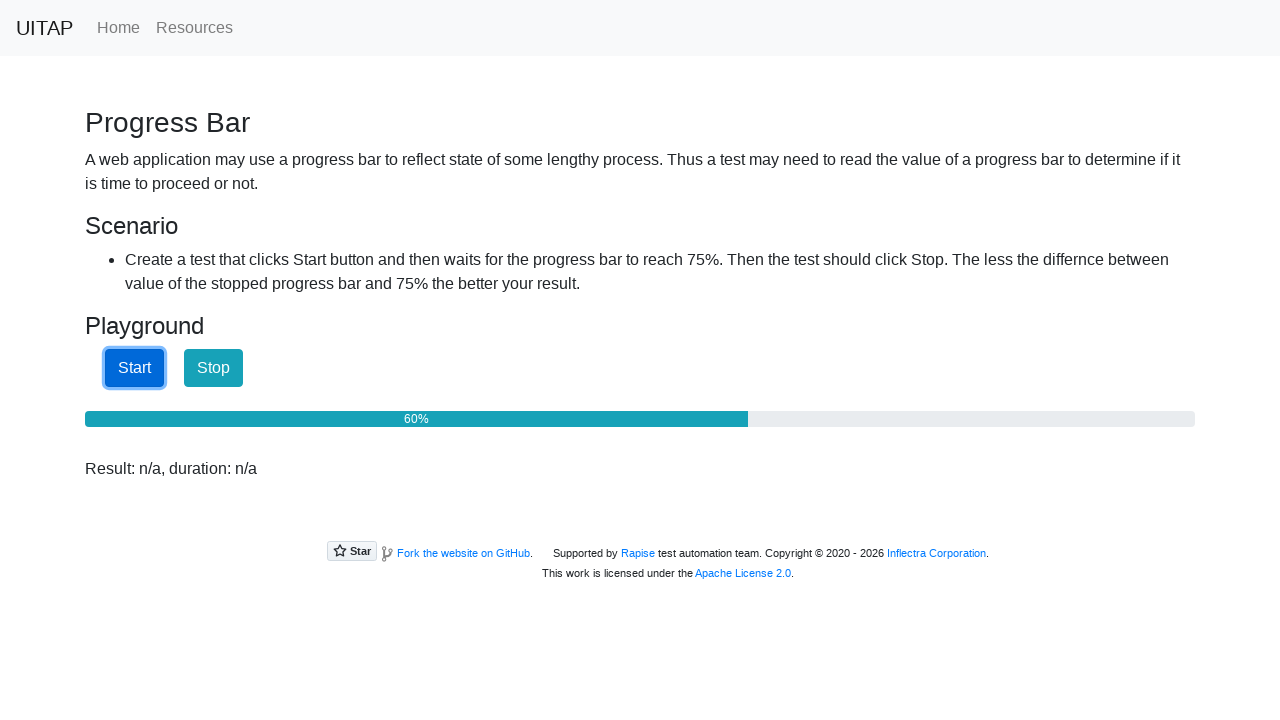

Checked progress bar value: 61%
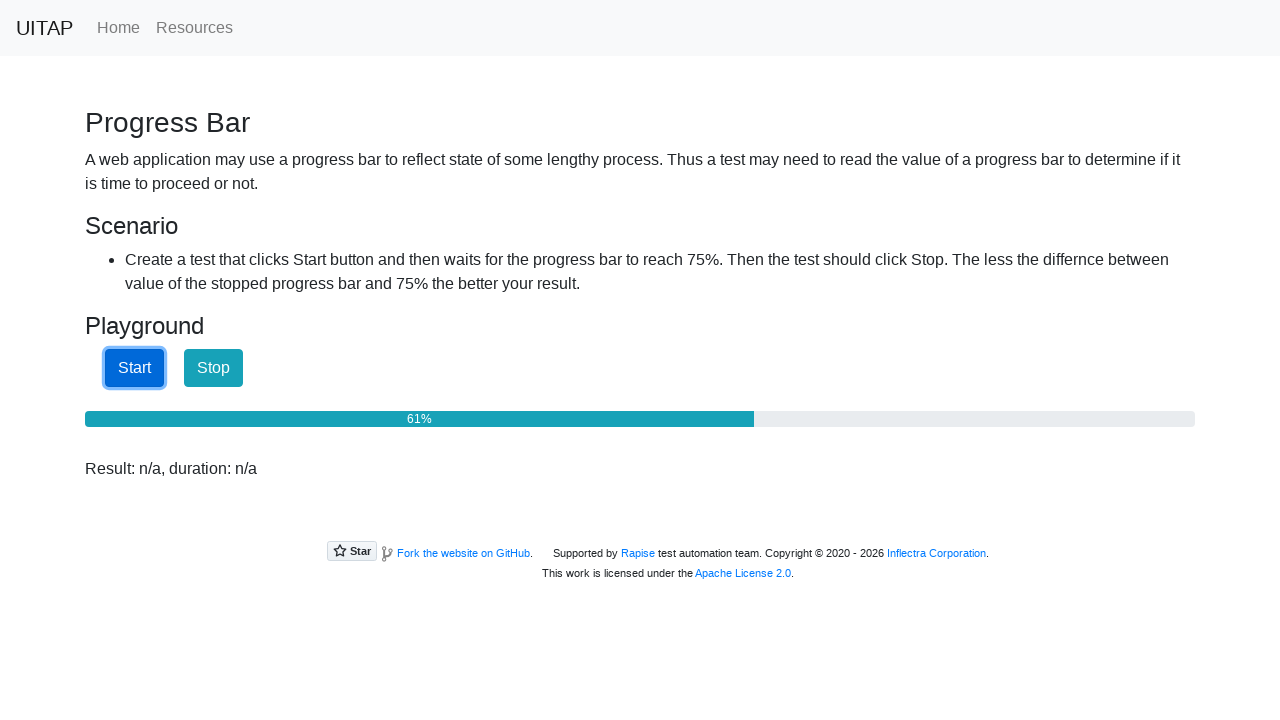

Checked progress bar value: 61%
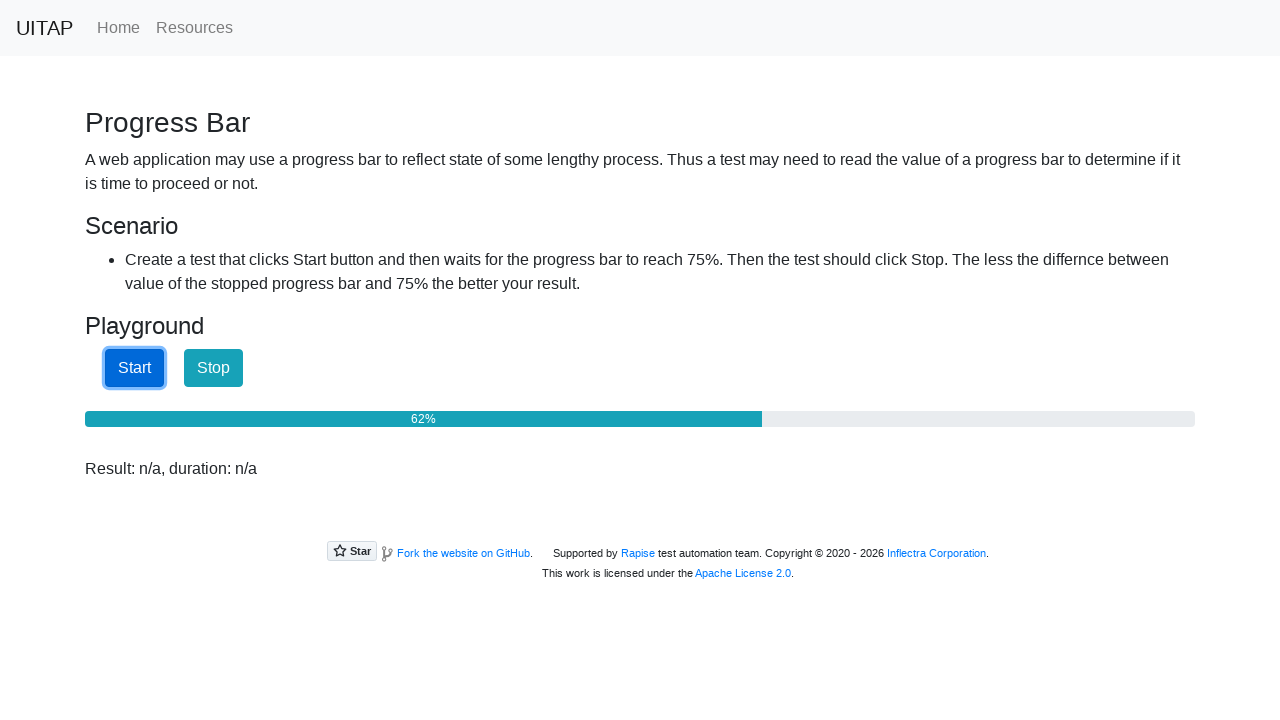

Checked progress bar value: 62%
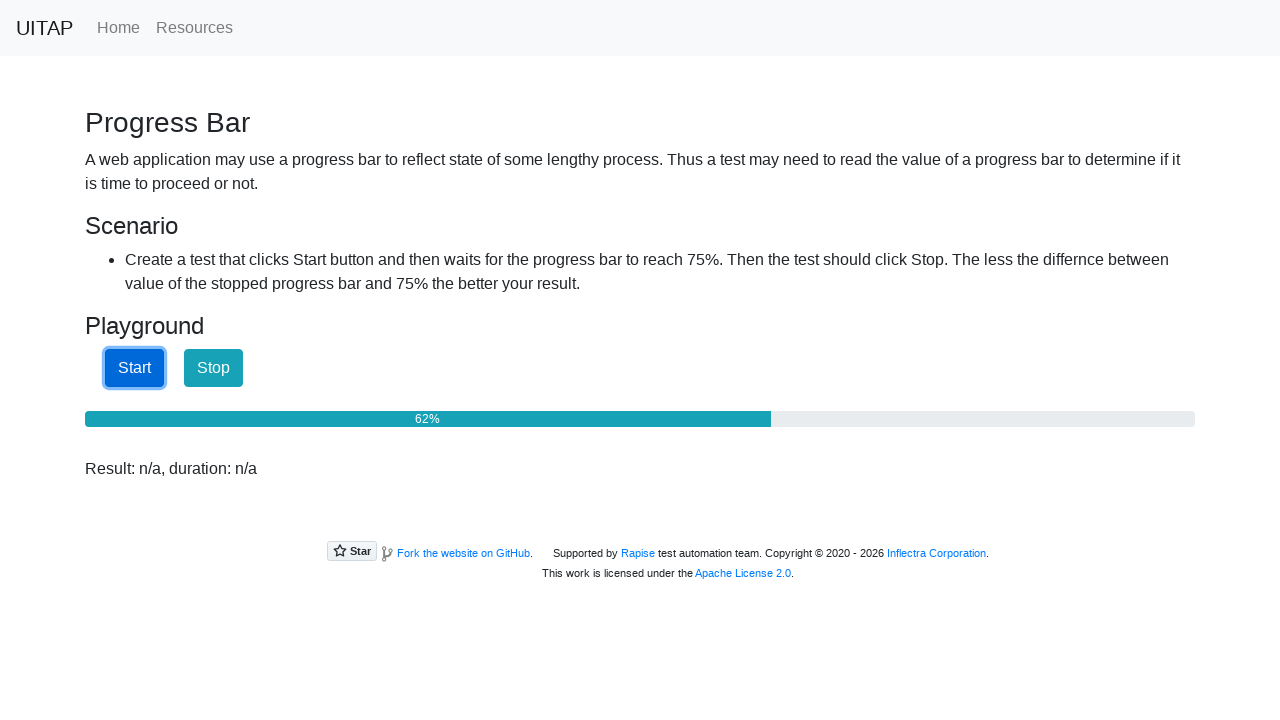

Checked progress bar value: 63%
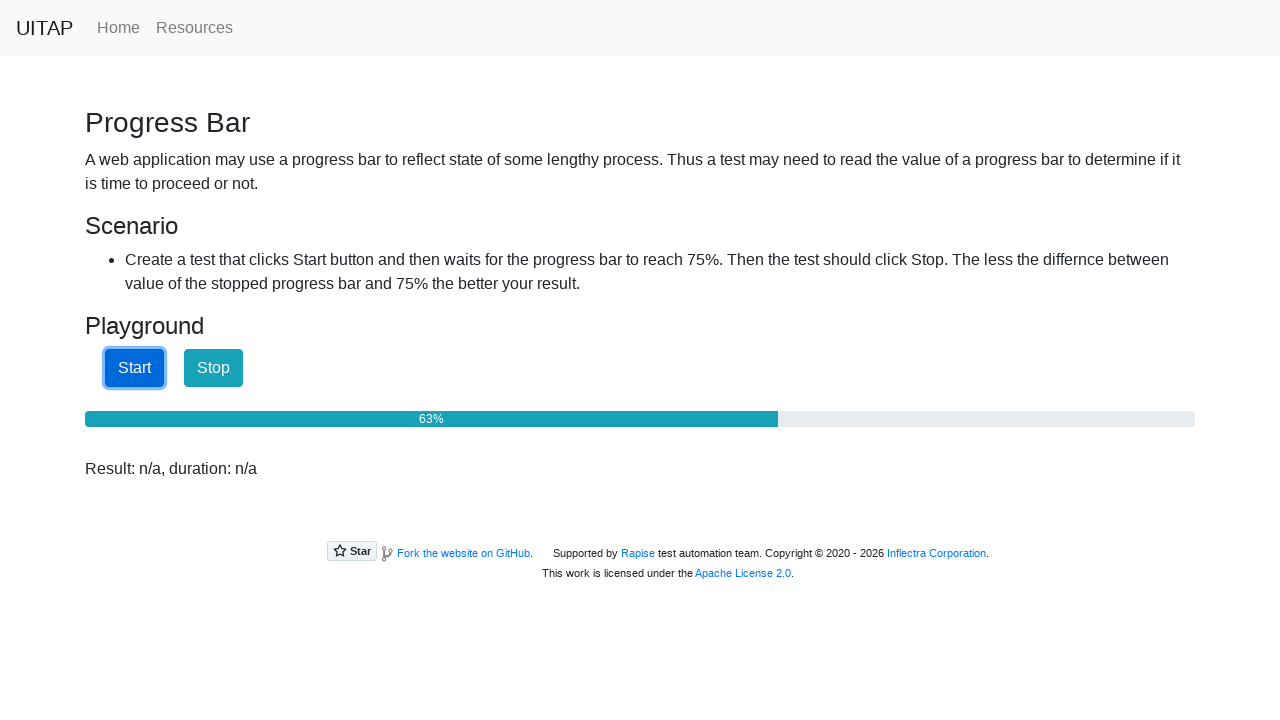

Checked progress bar value: 64%
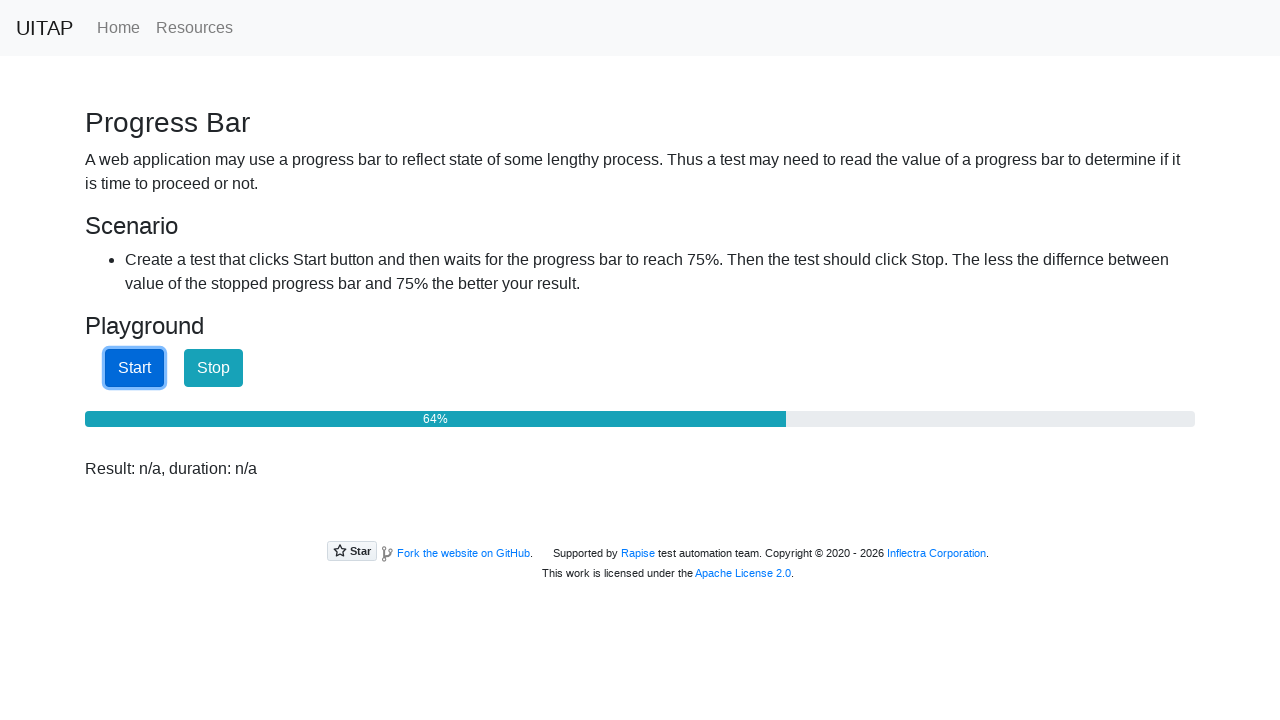

Checked progress bar value: 64%
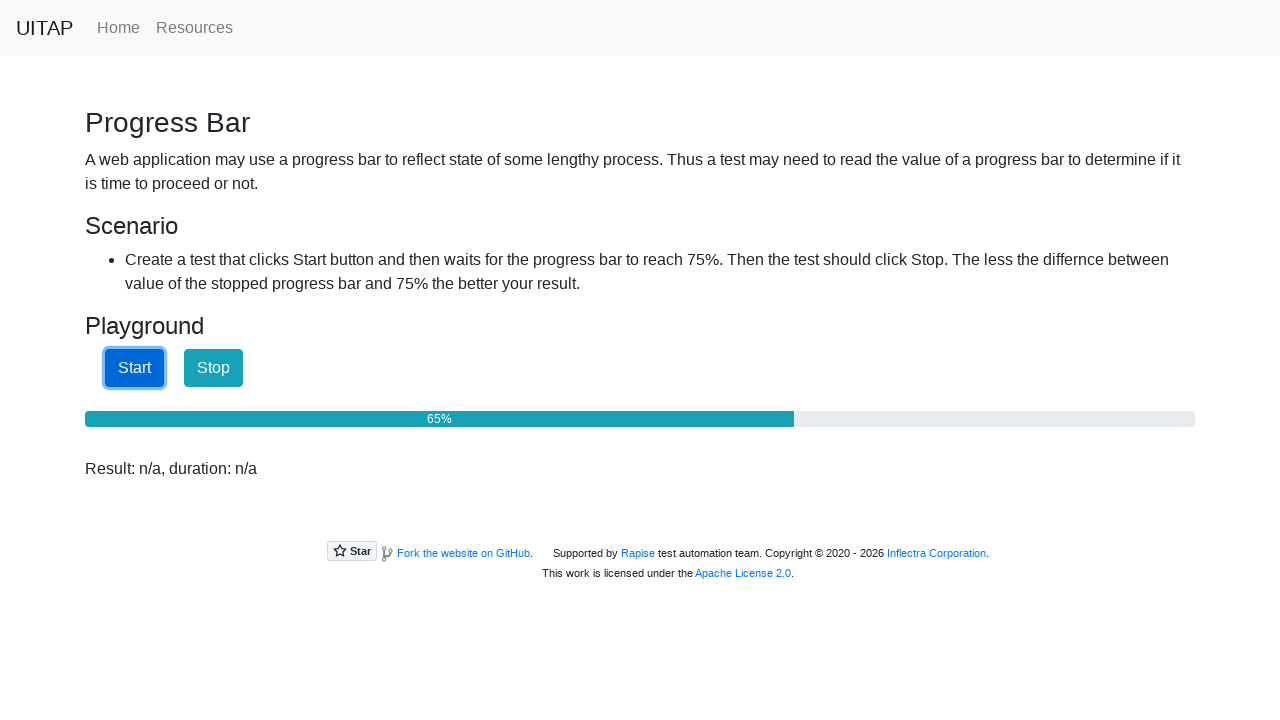

Checked progress bar value: 65%
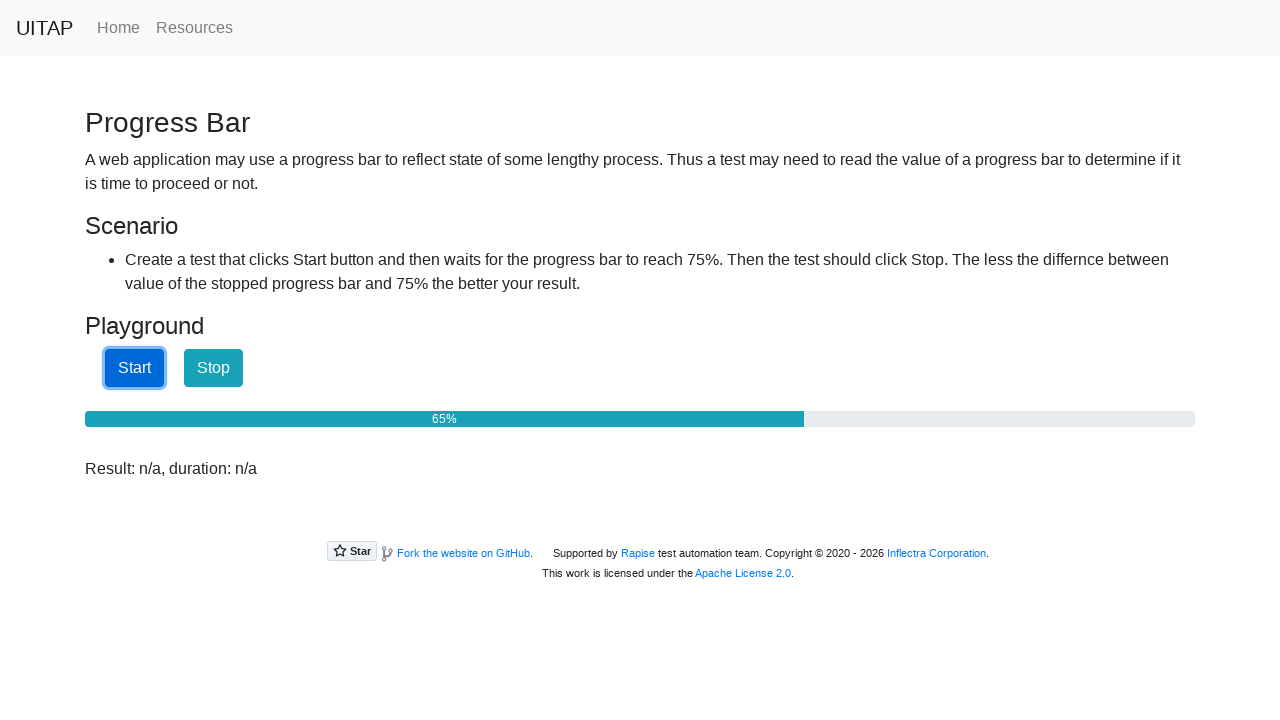

Checked progress bar value: 66%
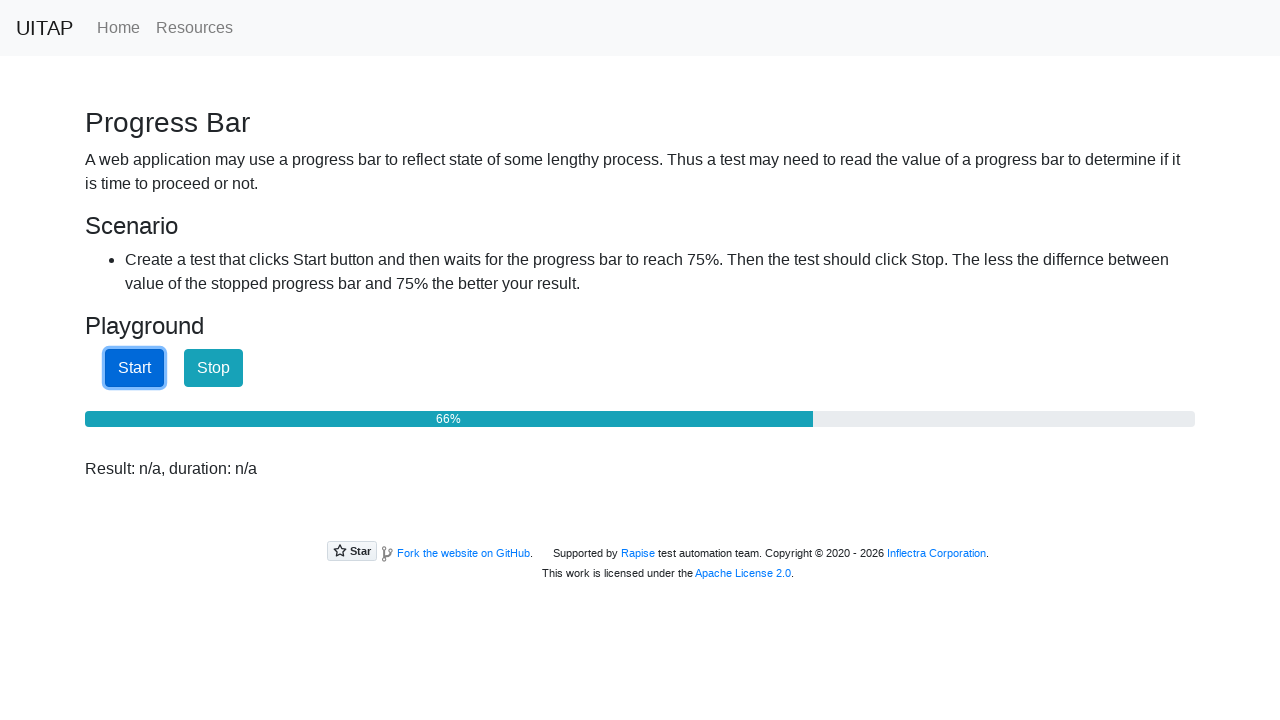

Checked progress bar value: 67%
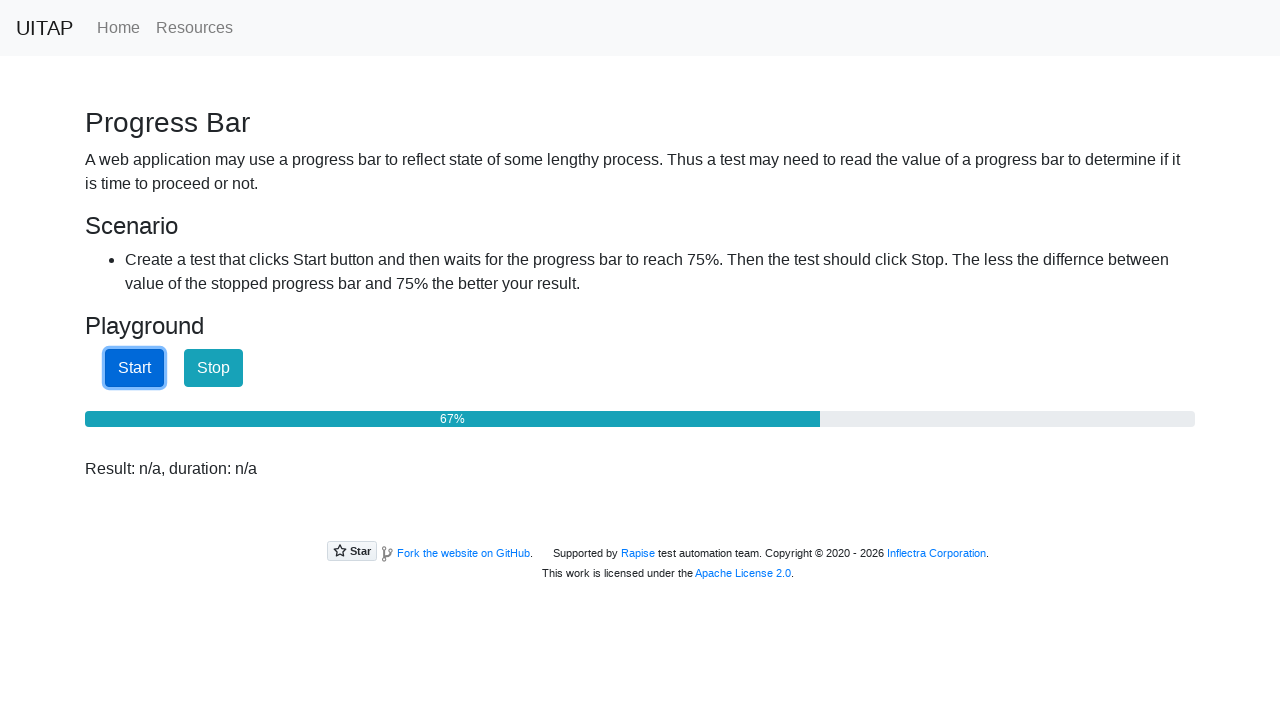

Checked progress bar value: 68%
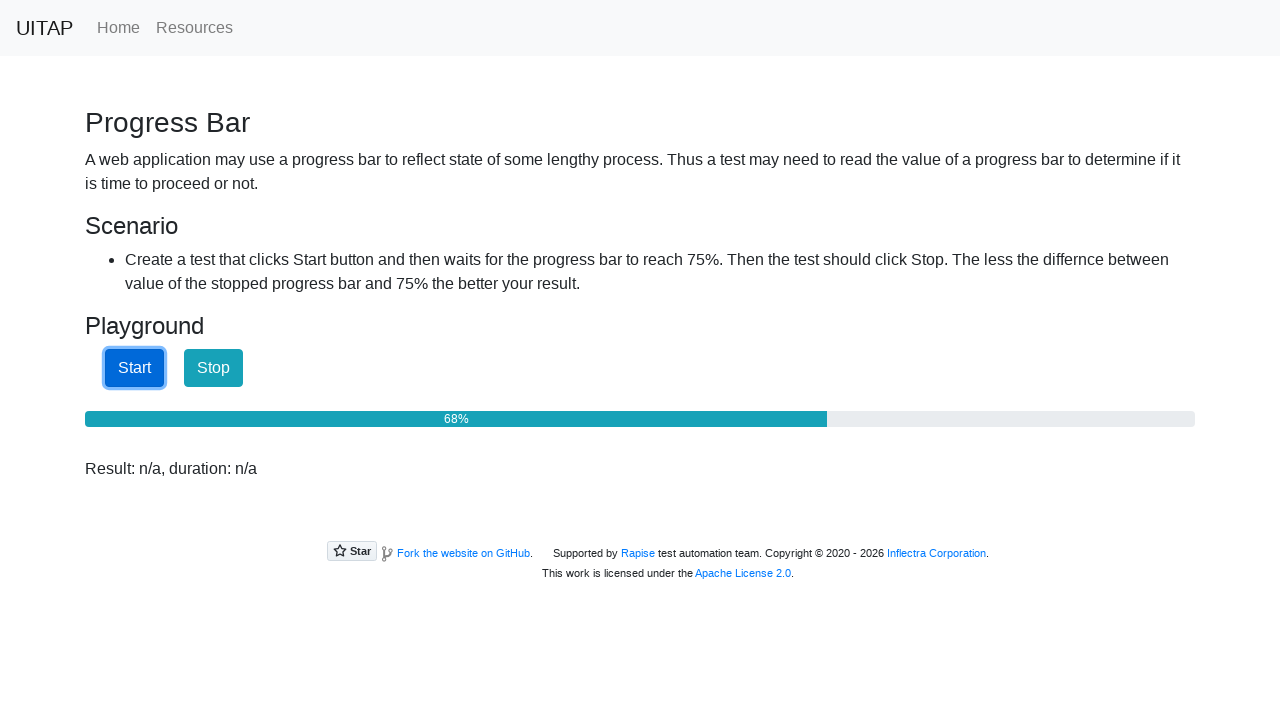

Checked progress bar value: 68%
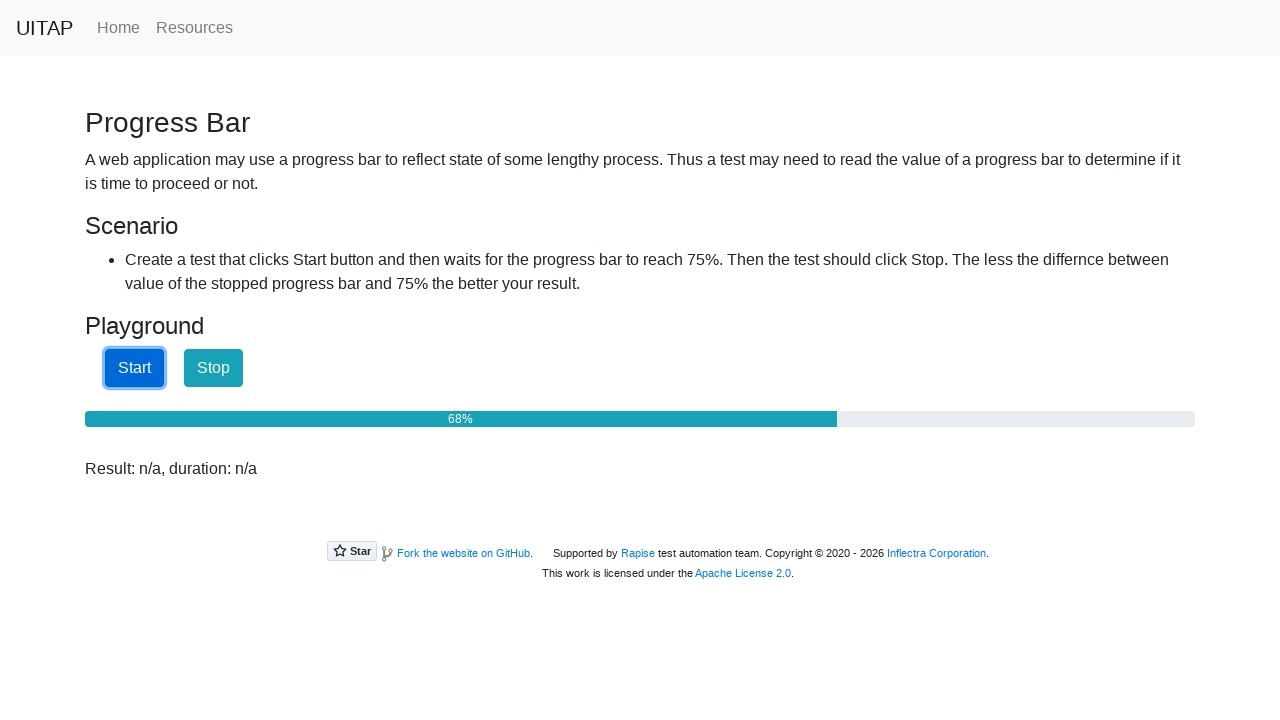

Checked progress bar value: 69%
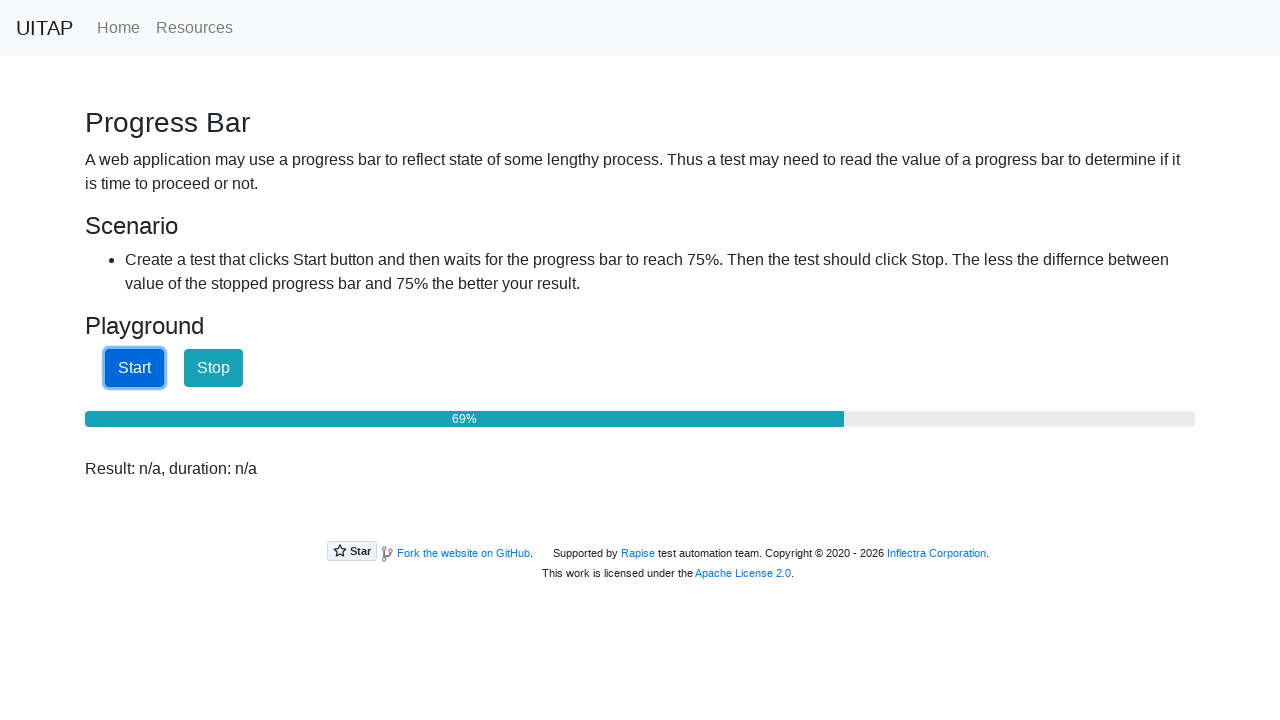

Checked progress bar value: 70%
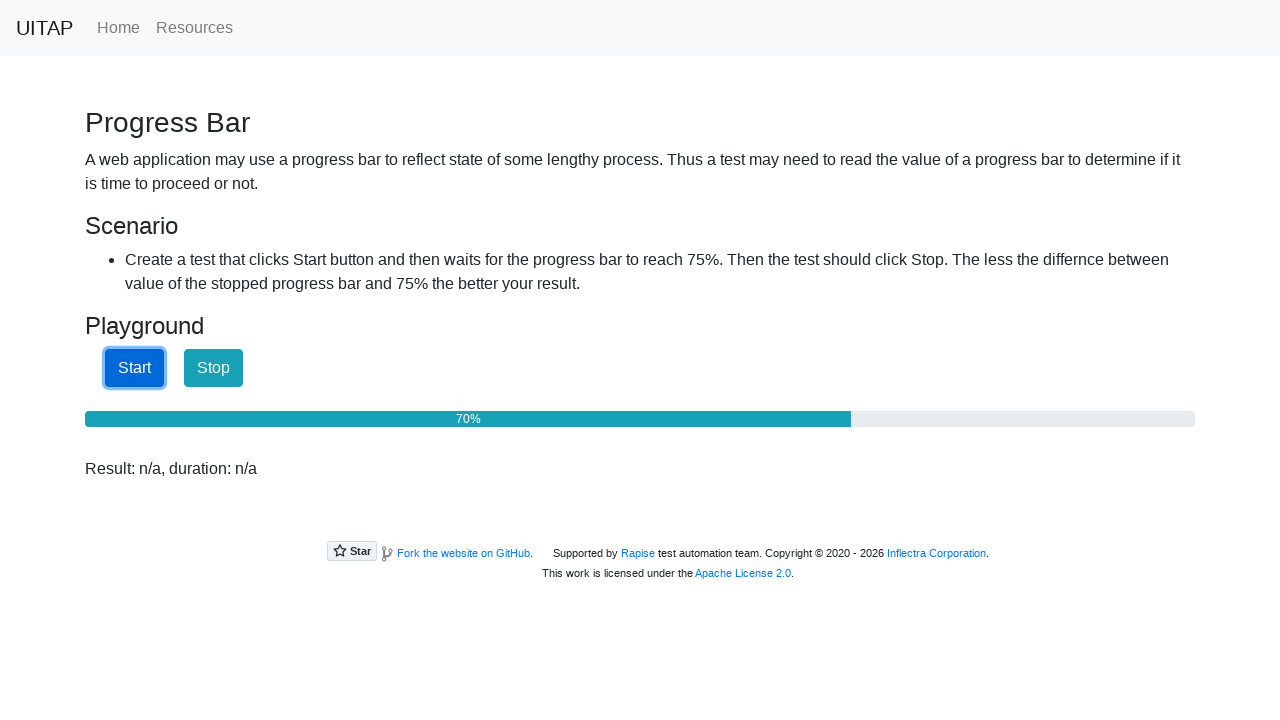

Checked progress bar value: 70%
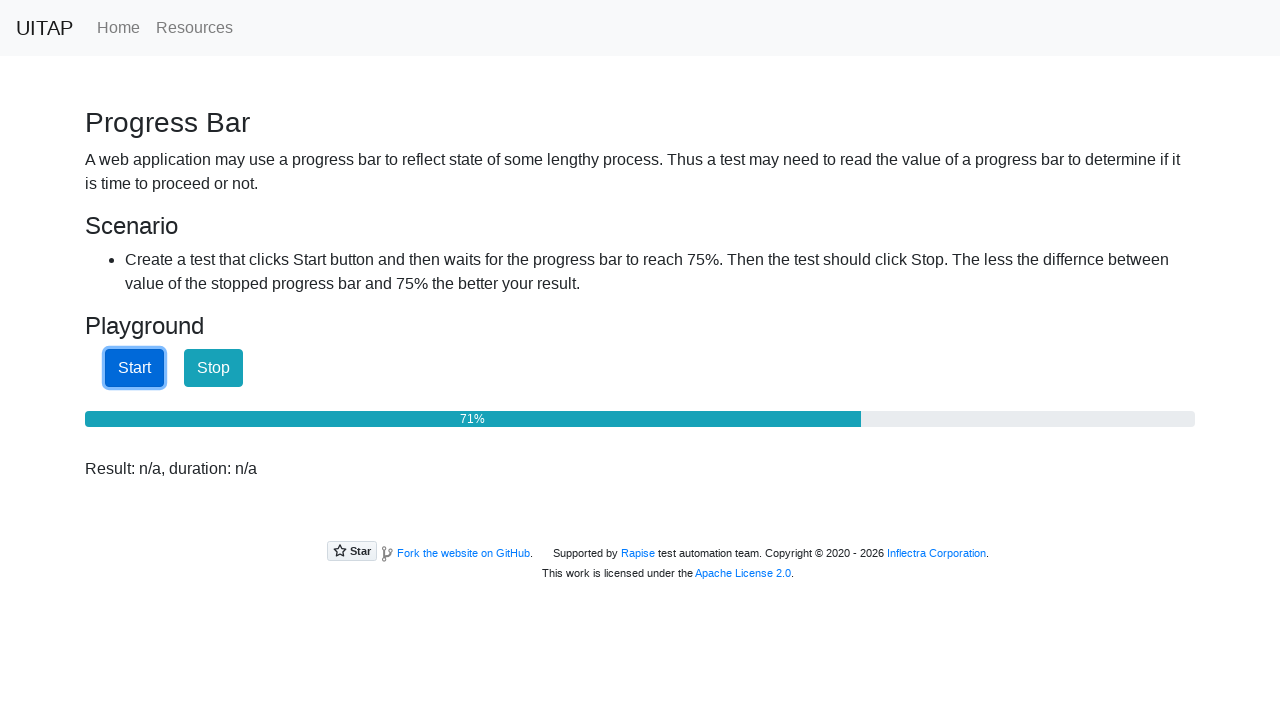

Checked progress bar value: 71%
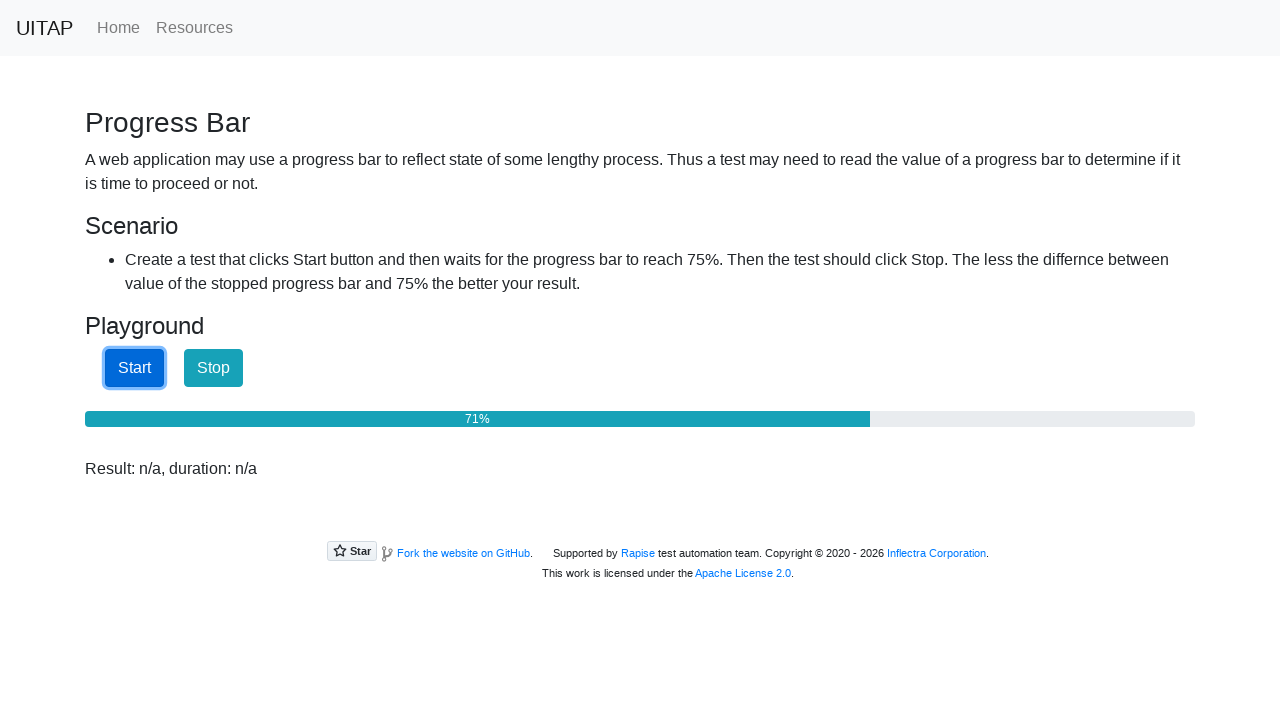

Checked progress bar value: 72%
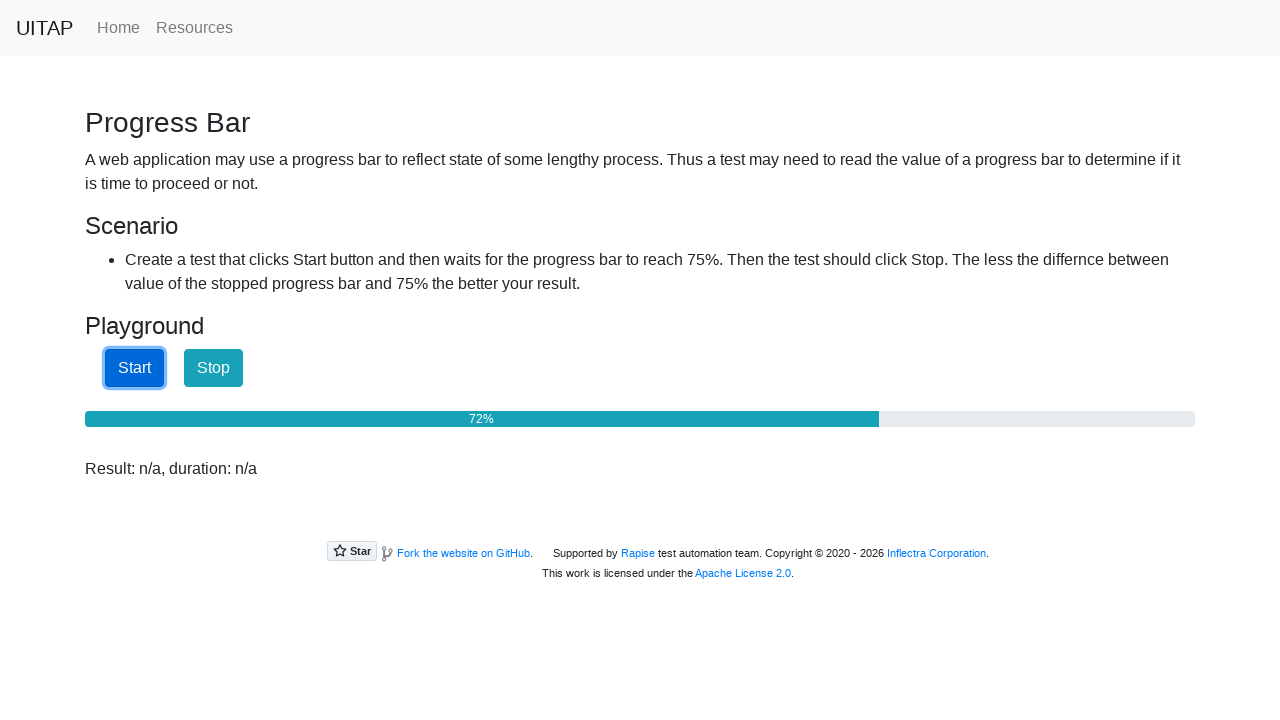

Checked progress bar value: 73%
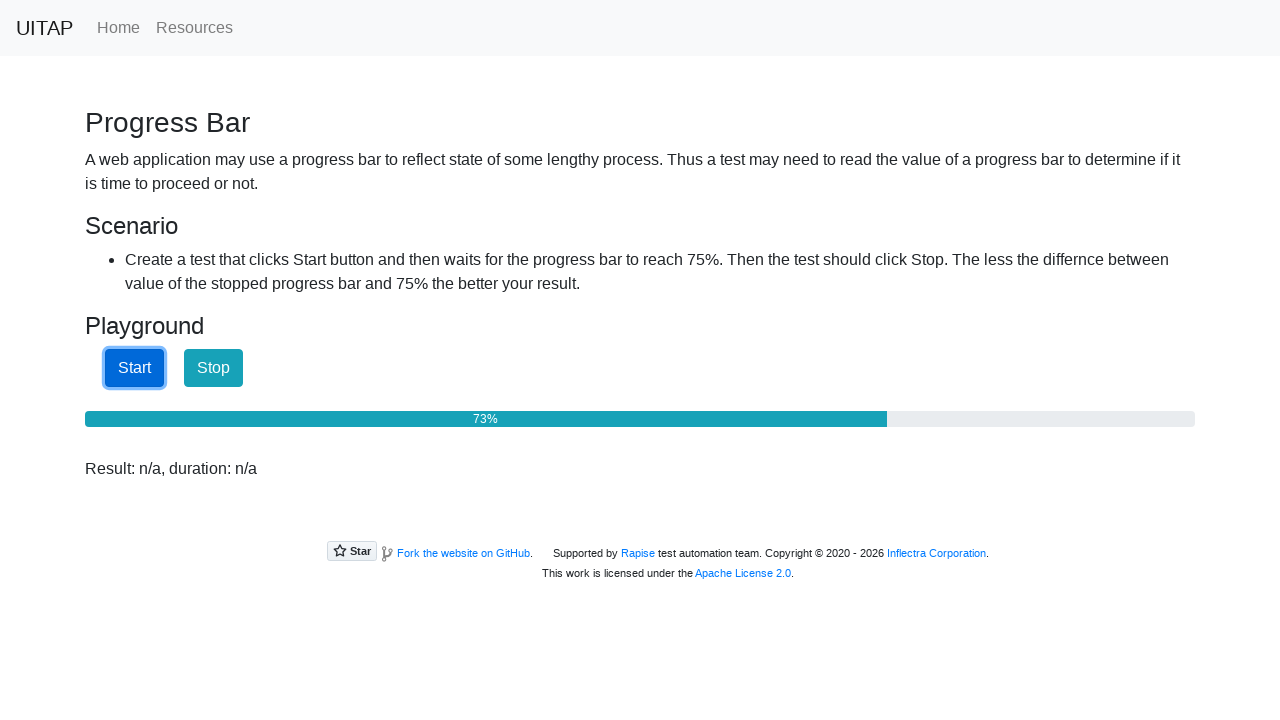

Checked progress bar value: 73%
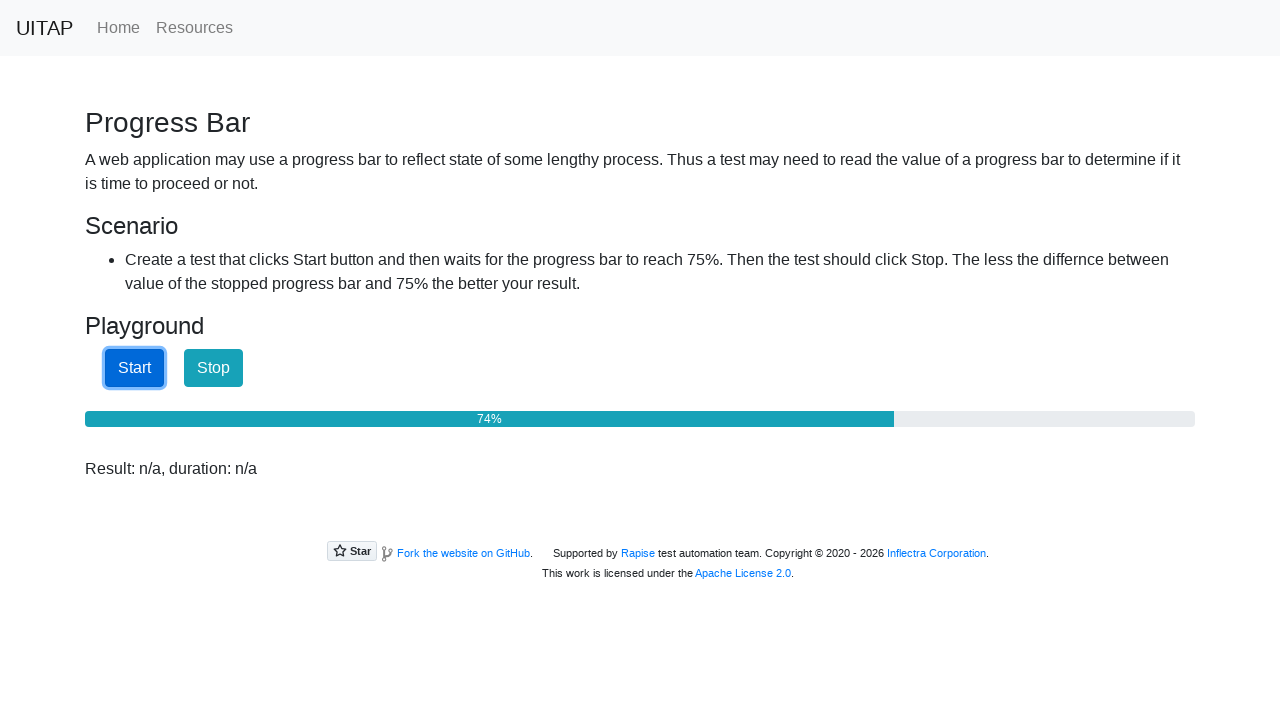

Checked progress bar value: 74%
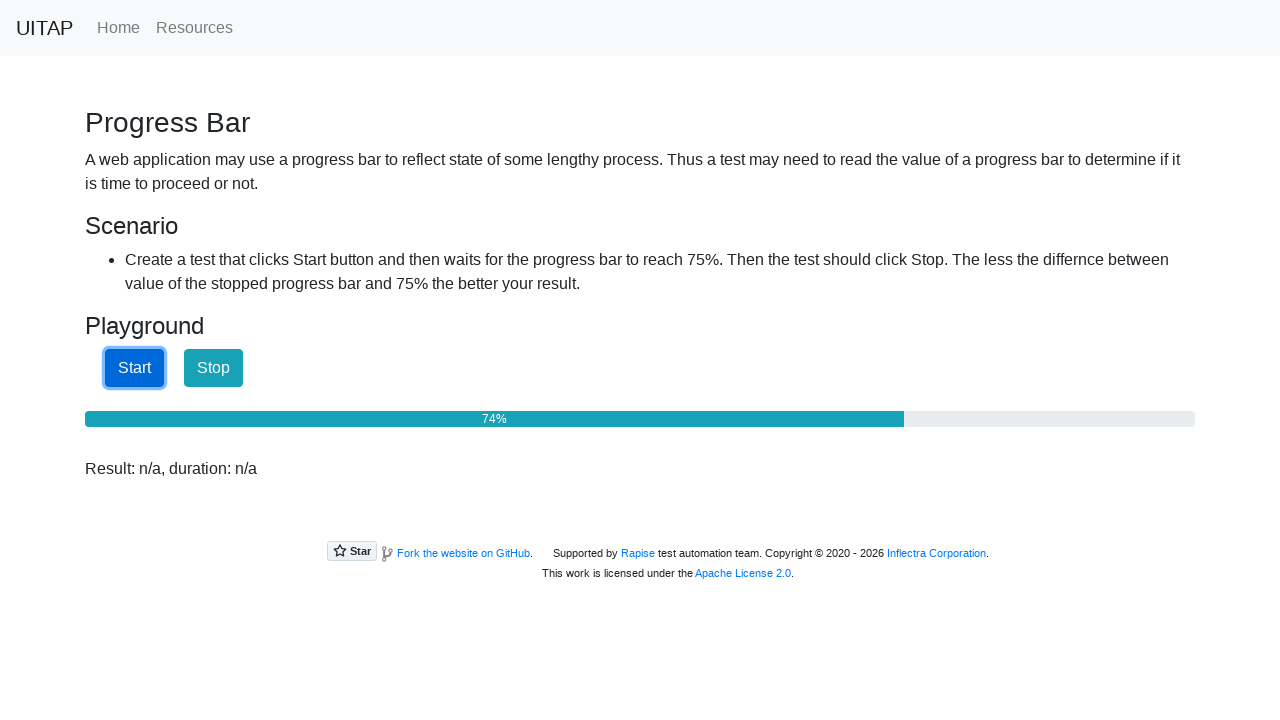

Checked progress bar value: 75%
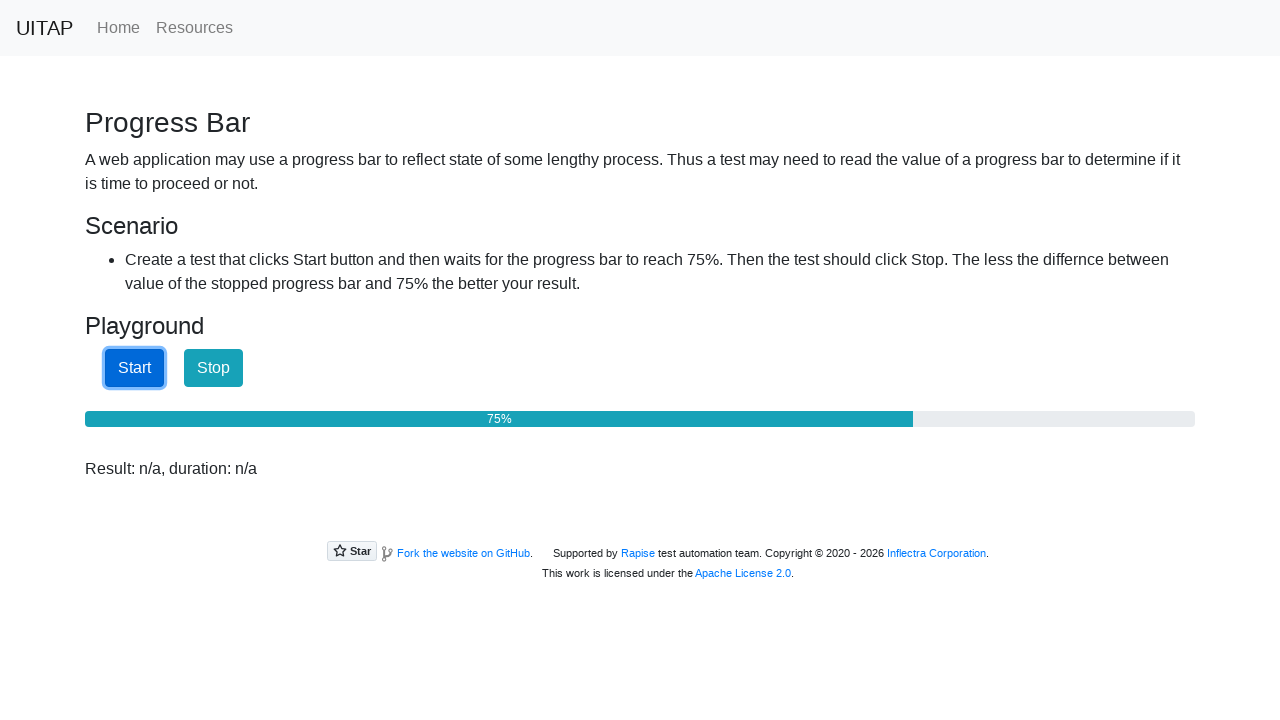

Clicked Stop button when progress reached 75% at (214, 368) on internal:role=button[name="Stop"i]
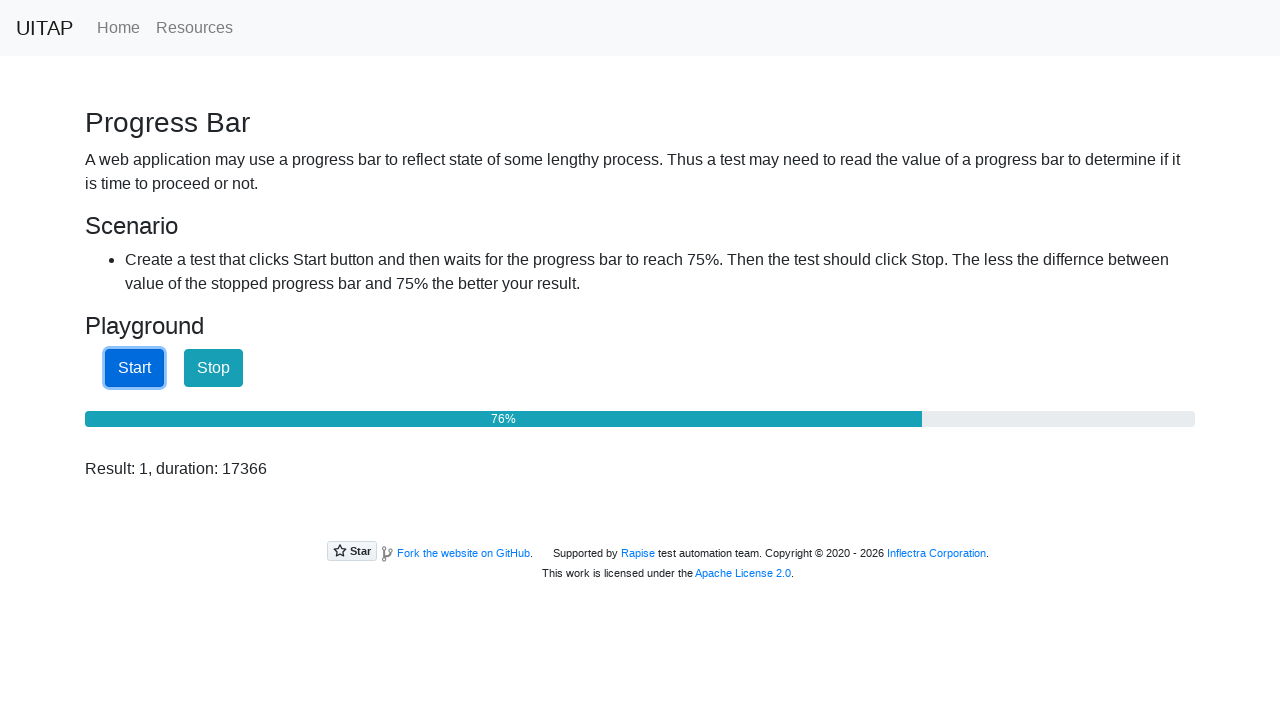

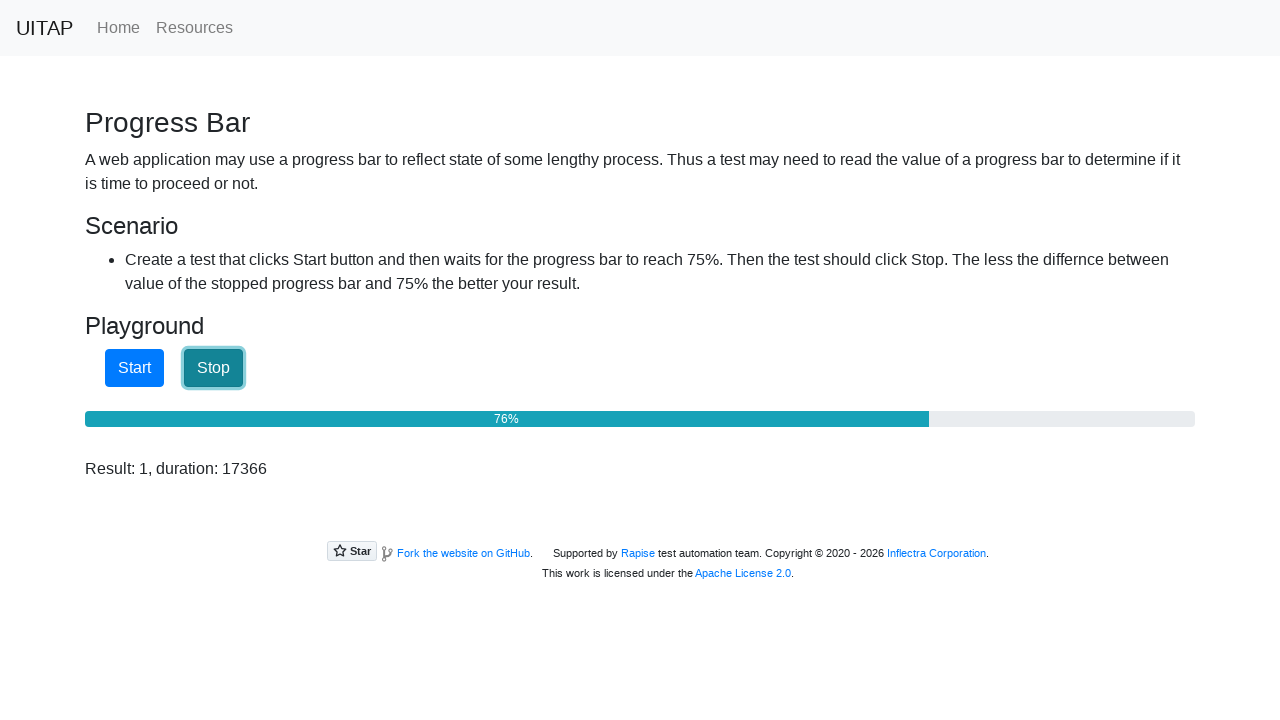